Tests filling out a large form with multiple input fields and submitting it by clicking the submit button

Starting URL: http://suninjuly.github.io/huge_form.html

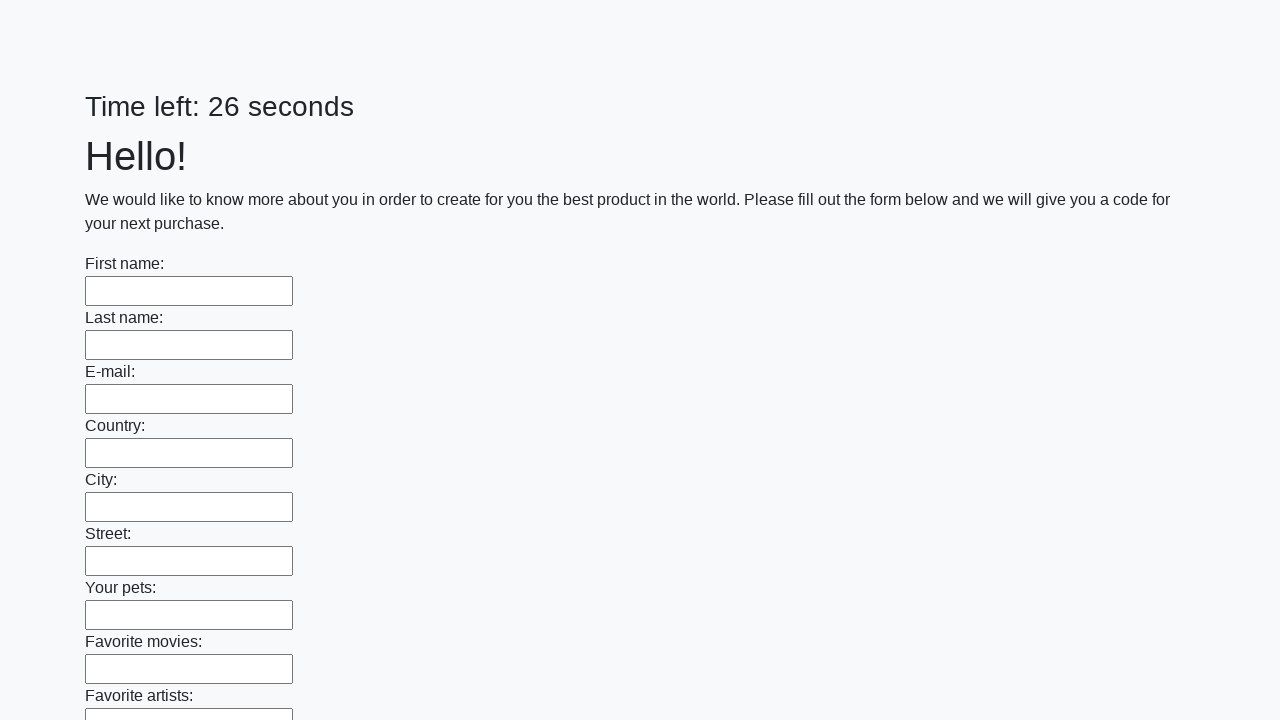

Located all input elements on the huge form
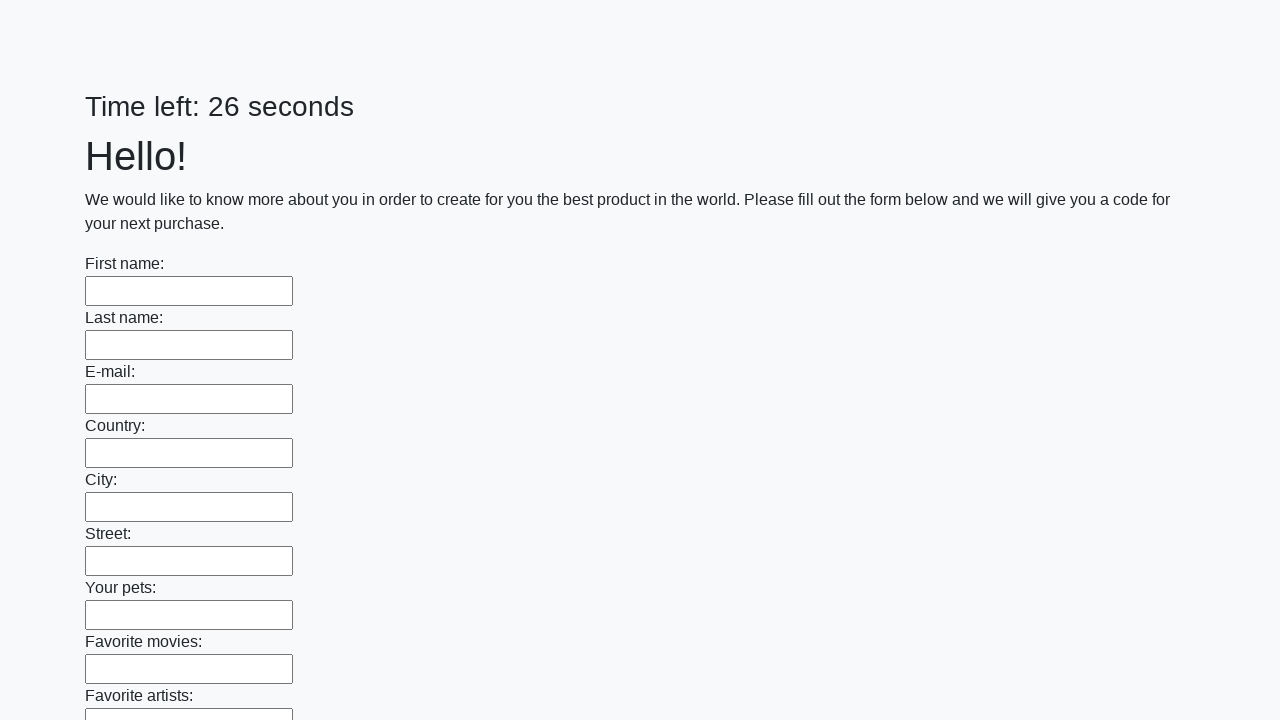

Filled input field 1 with 'Text 1' on input >> nth=0
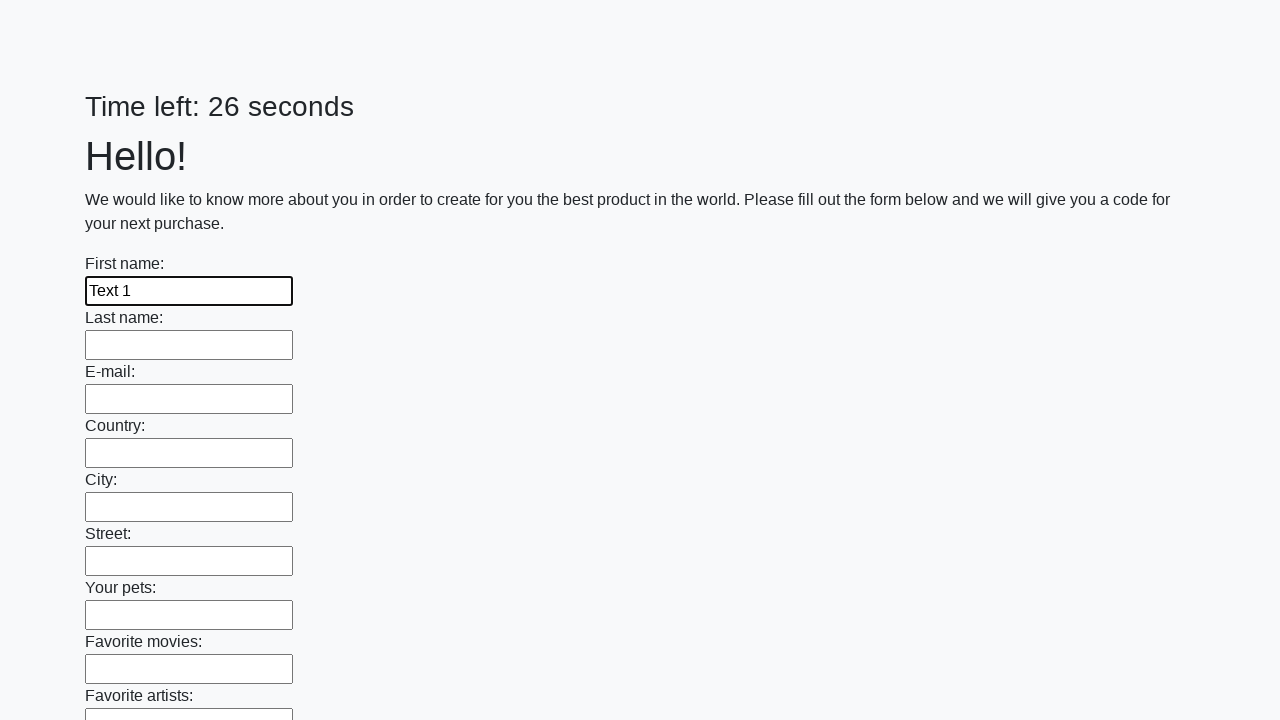

Filled input field 2 with 'Text 2' on input >> nth=1
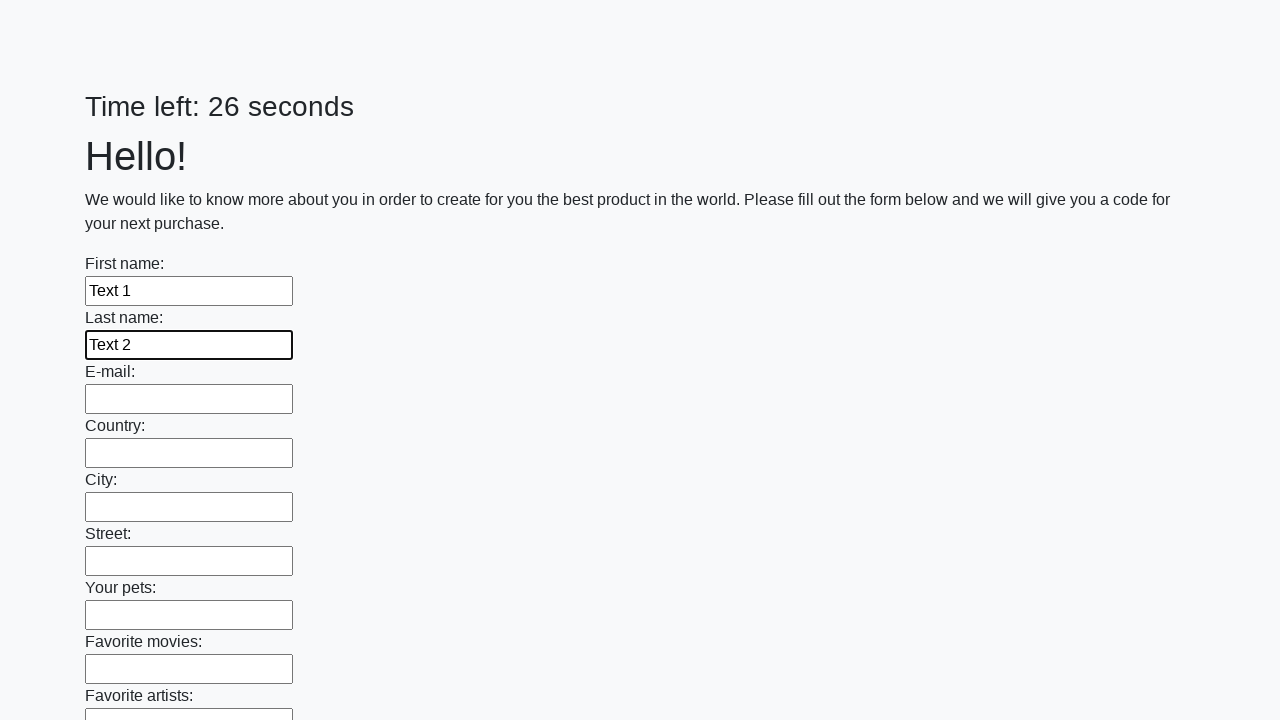

Filled input field 3 with 'Text 3' on input >> nth=2
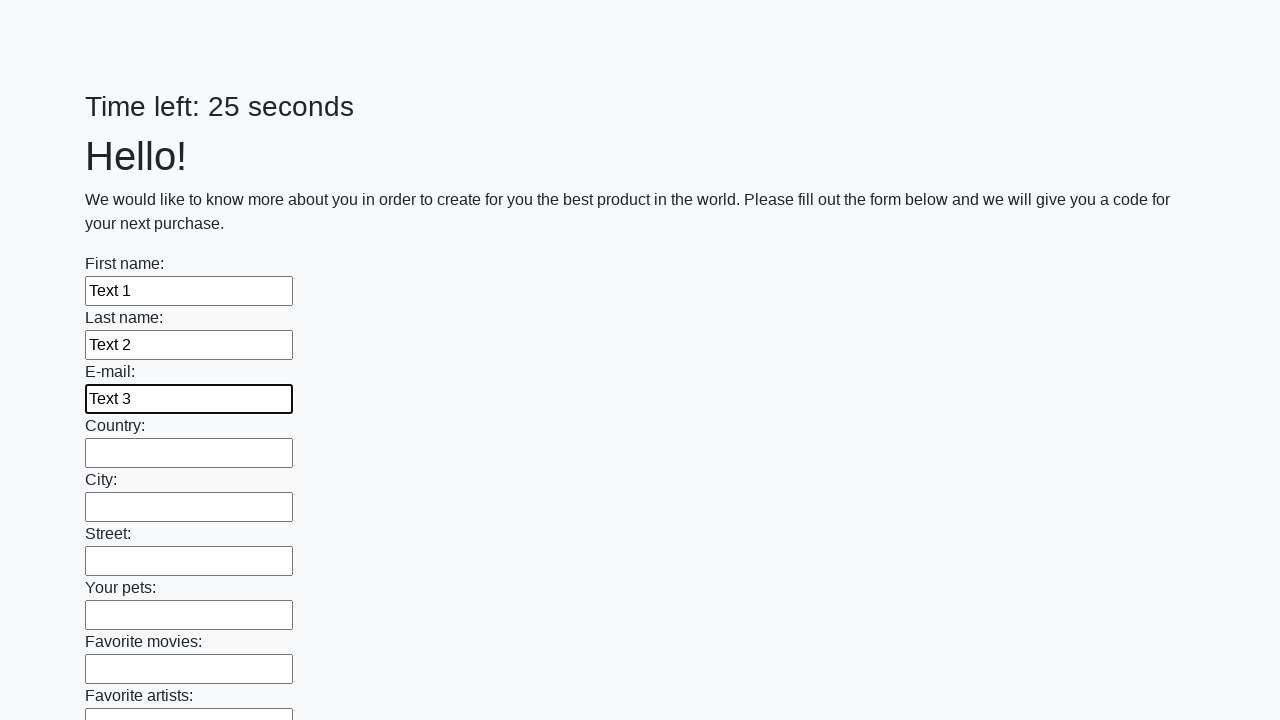

Filled input field 4 with 'Text 4' on input >> nth=3
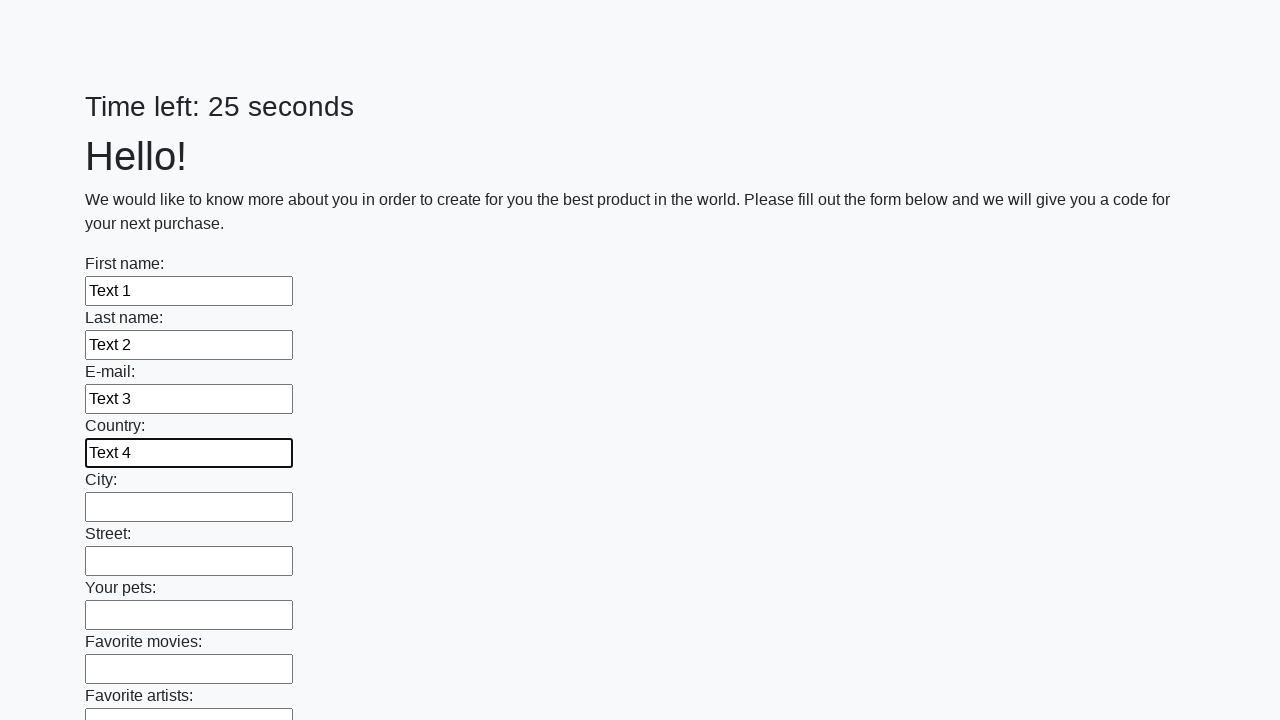

Filled input field 5 with 'Text 5' on input >> nth=4
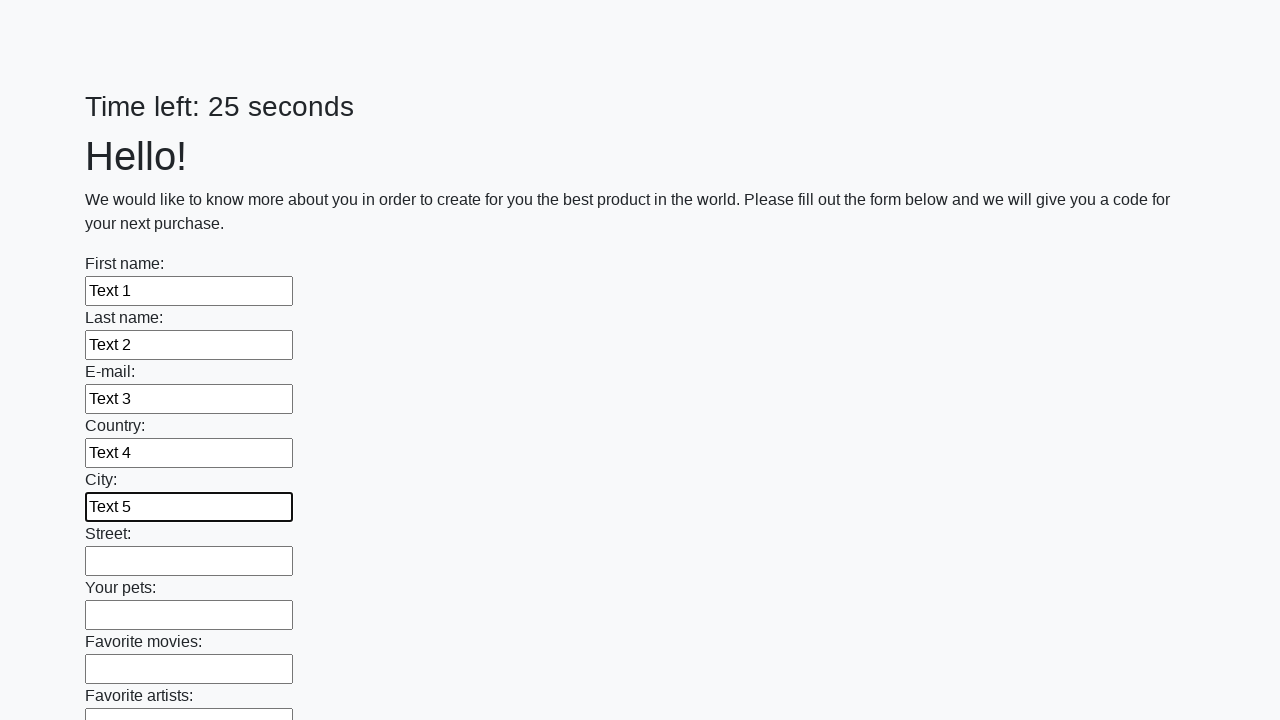

Filled input field 6 with 'Text 6' on input >> nth=5
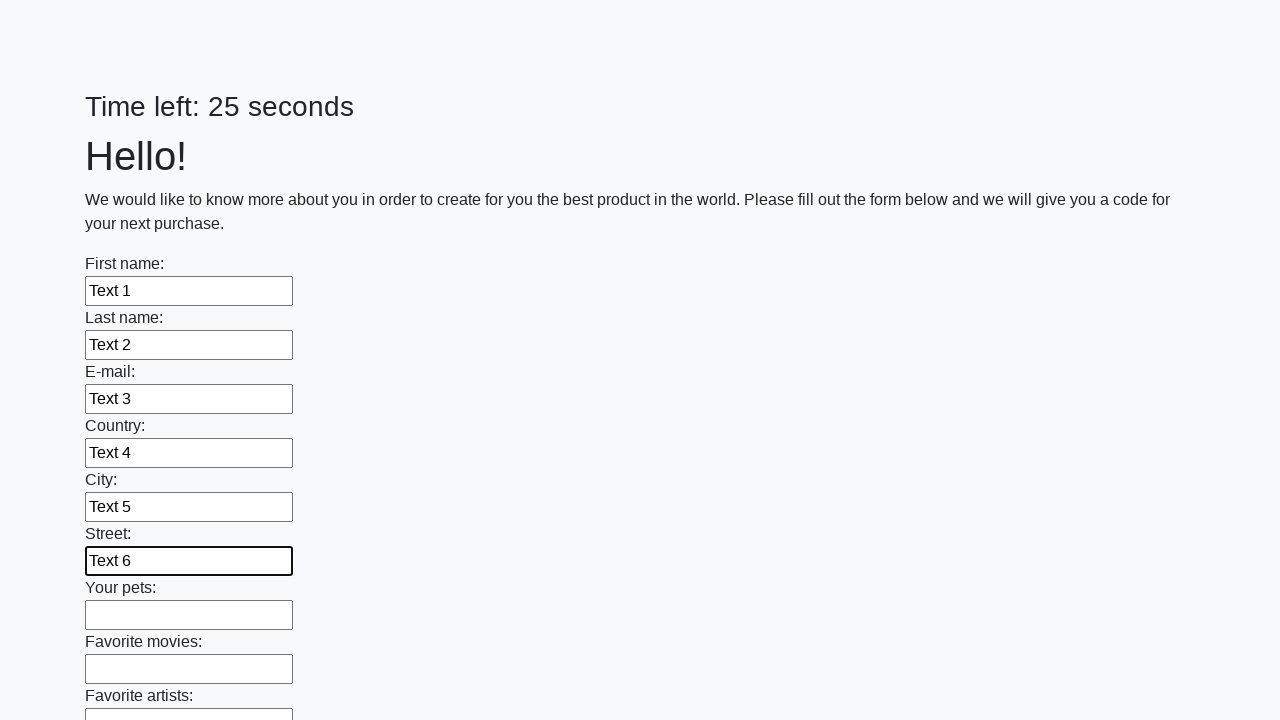

Filled input field 7 with 'Text 7' on input >> nth=6
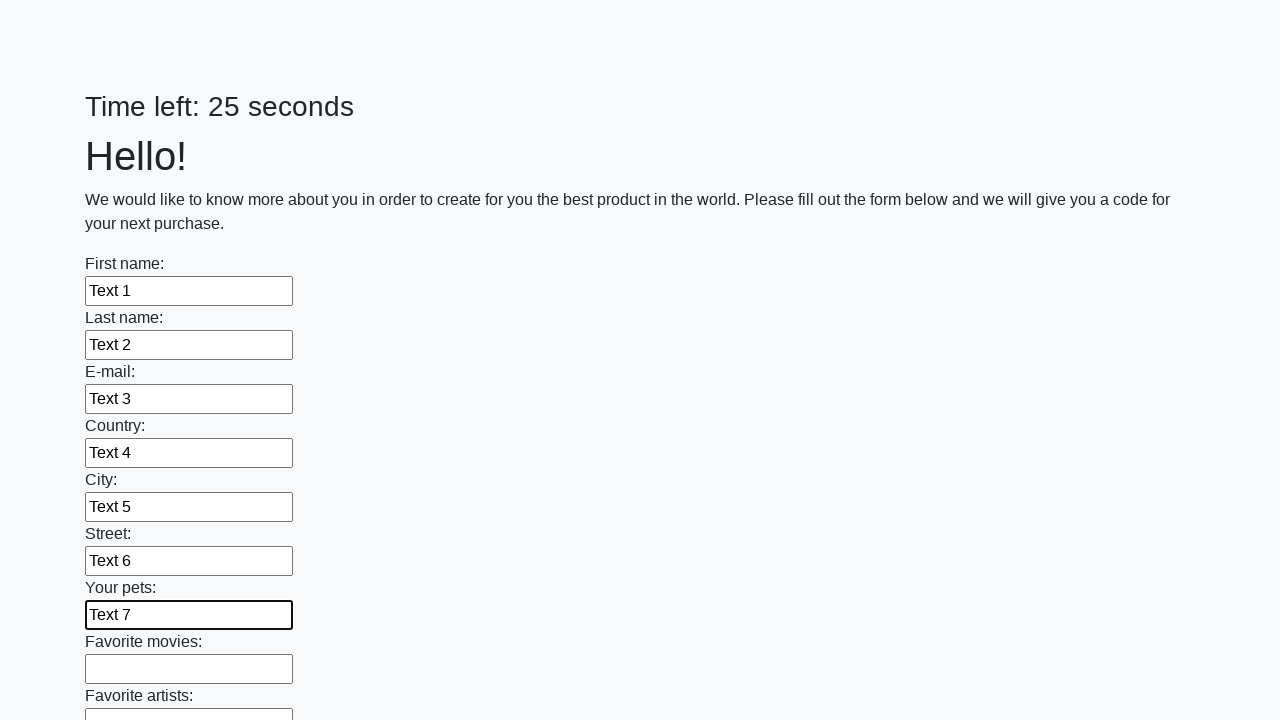

Filled input field 8 with 'Text 8' on input >> nth=7
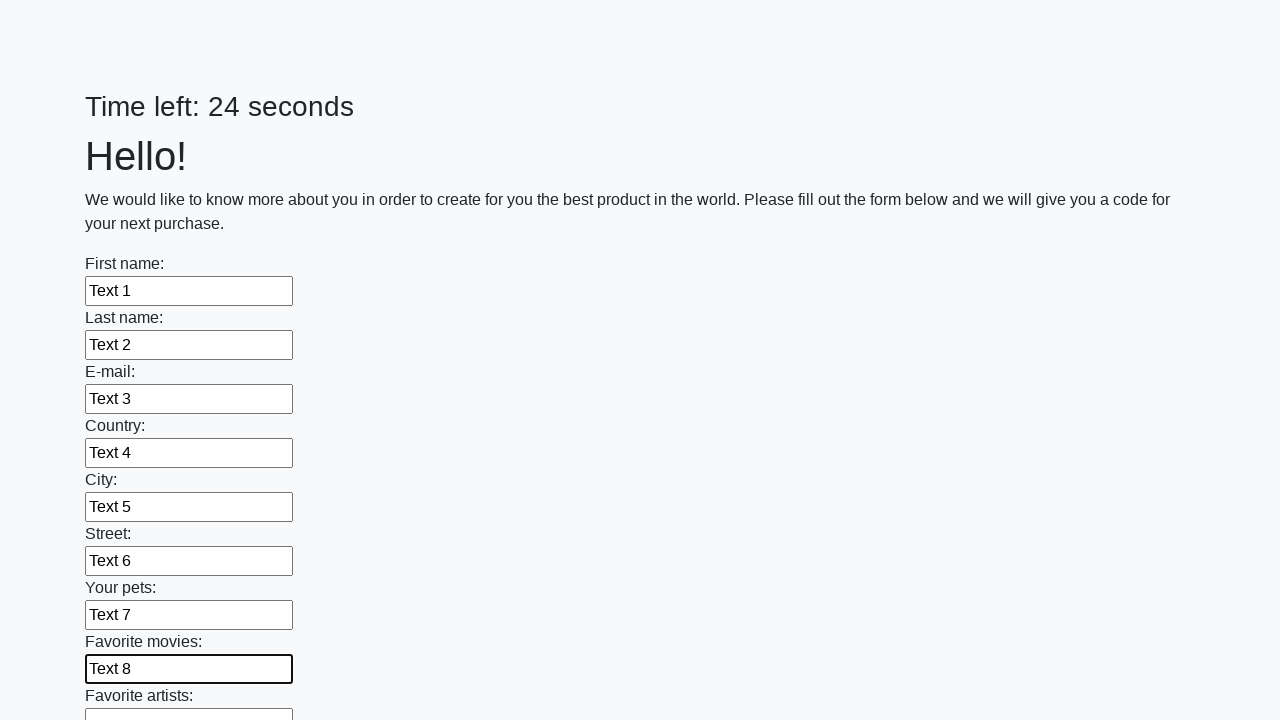

Filled input field 9 with 'Text 9' on input >> nth=8
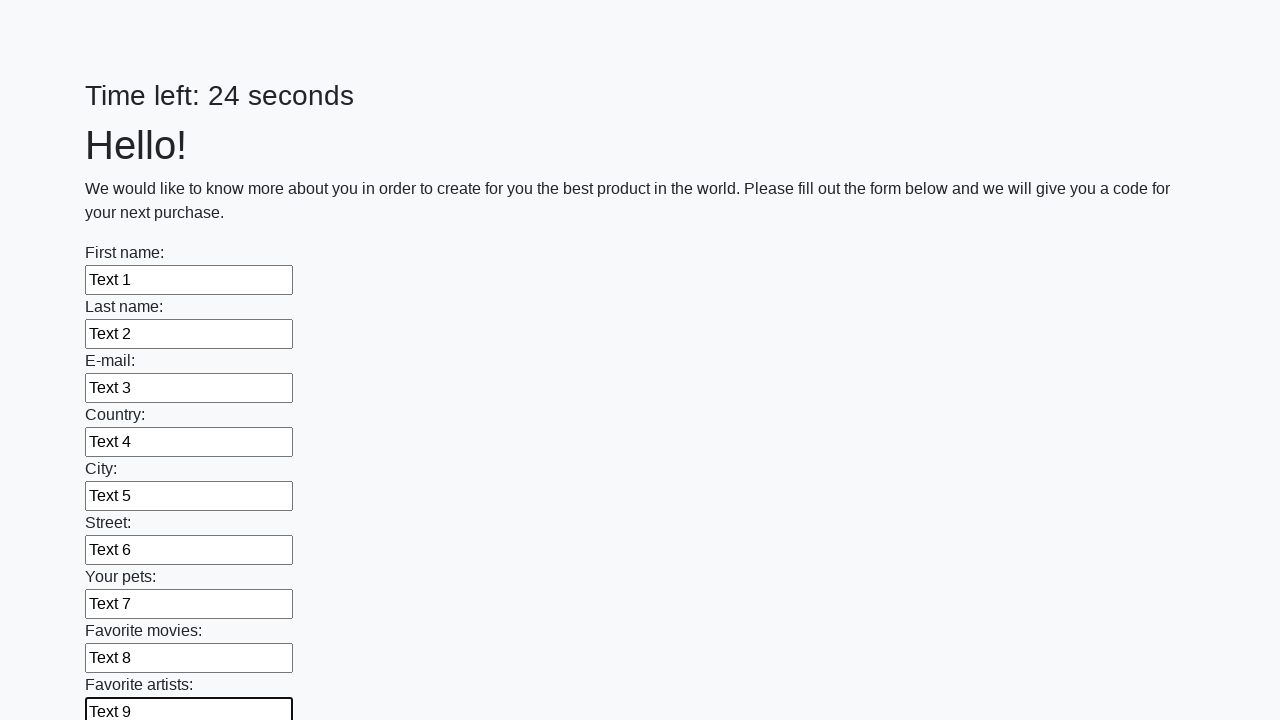

Filled input field 10 with 'Text 10' on input >> nth=9
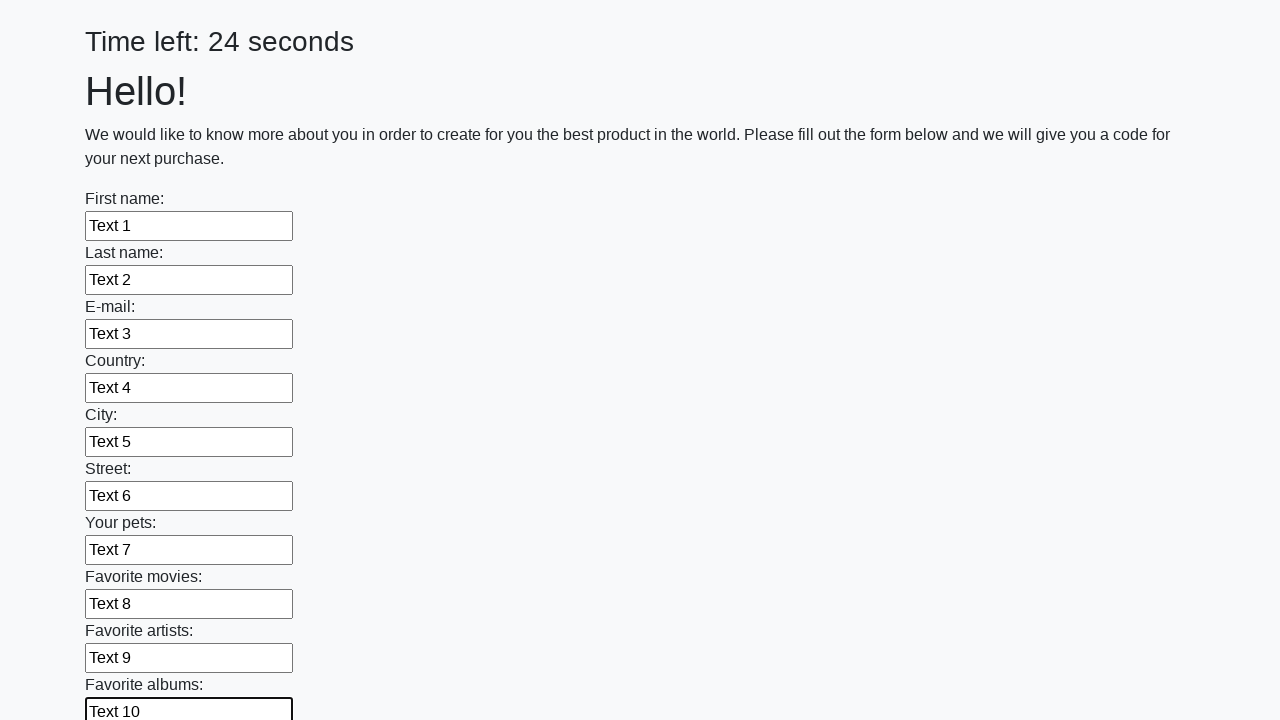

Filled input field 11 with 'Text 11' on input >> nth=10
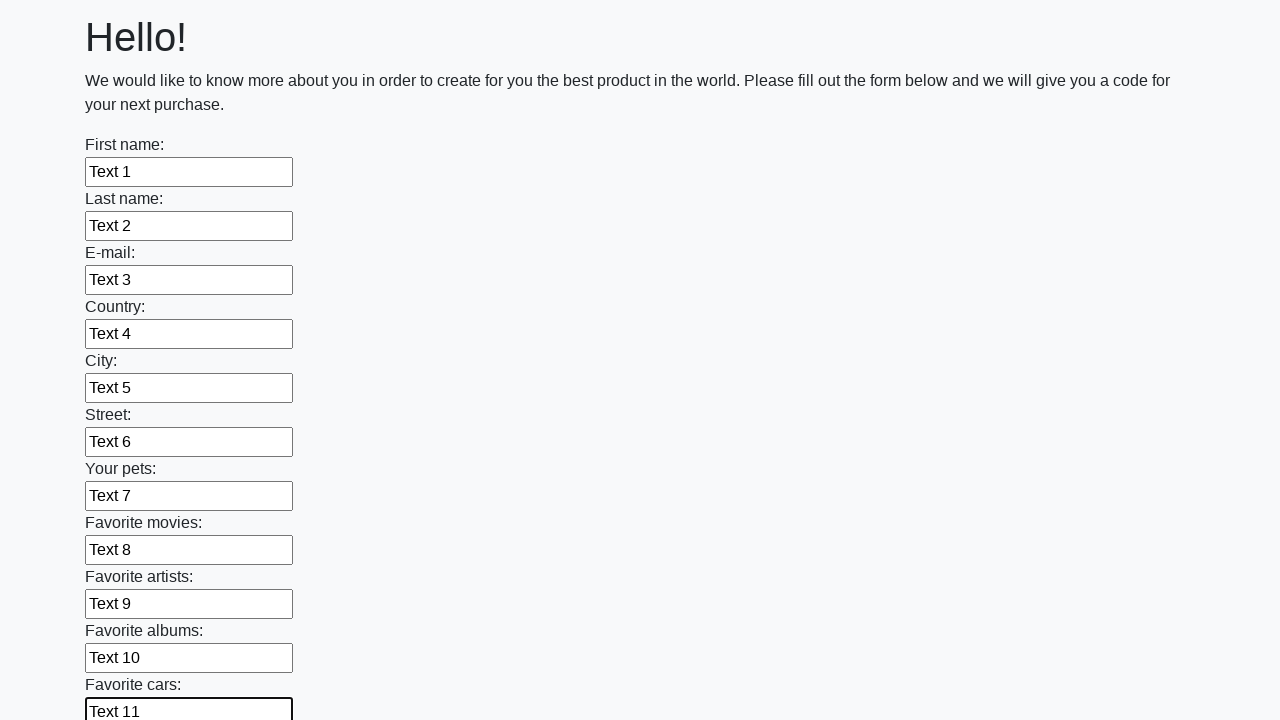

Filled input field 12 with 'Text 12' on input >> nth=11
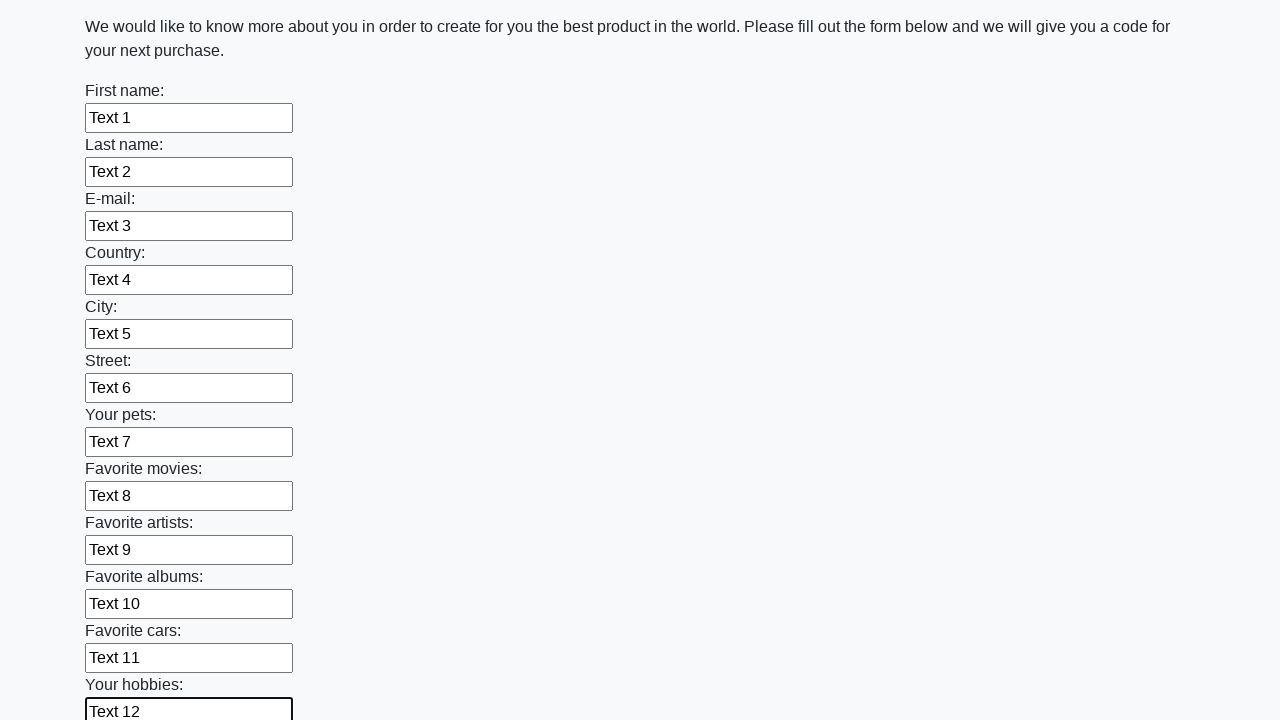

Filled input field 13 with 'Text 13' on input >> nth=12
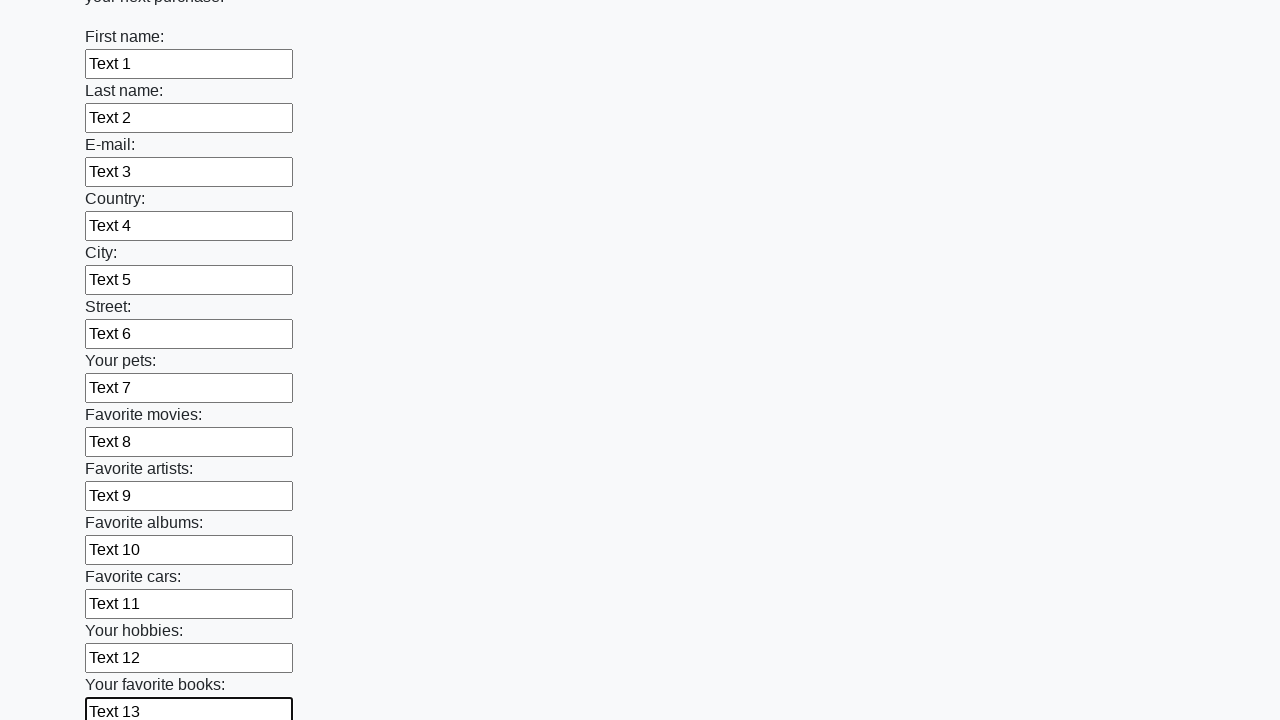

Filled input field 14 with 'Text 14' on input >> nth=13
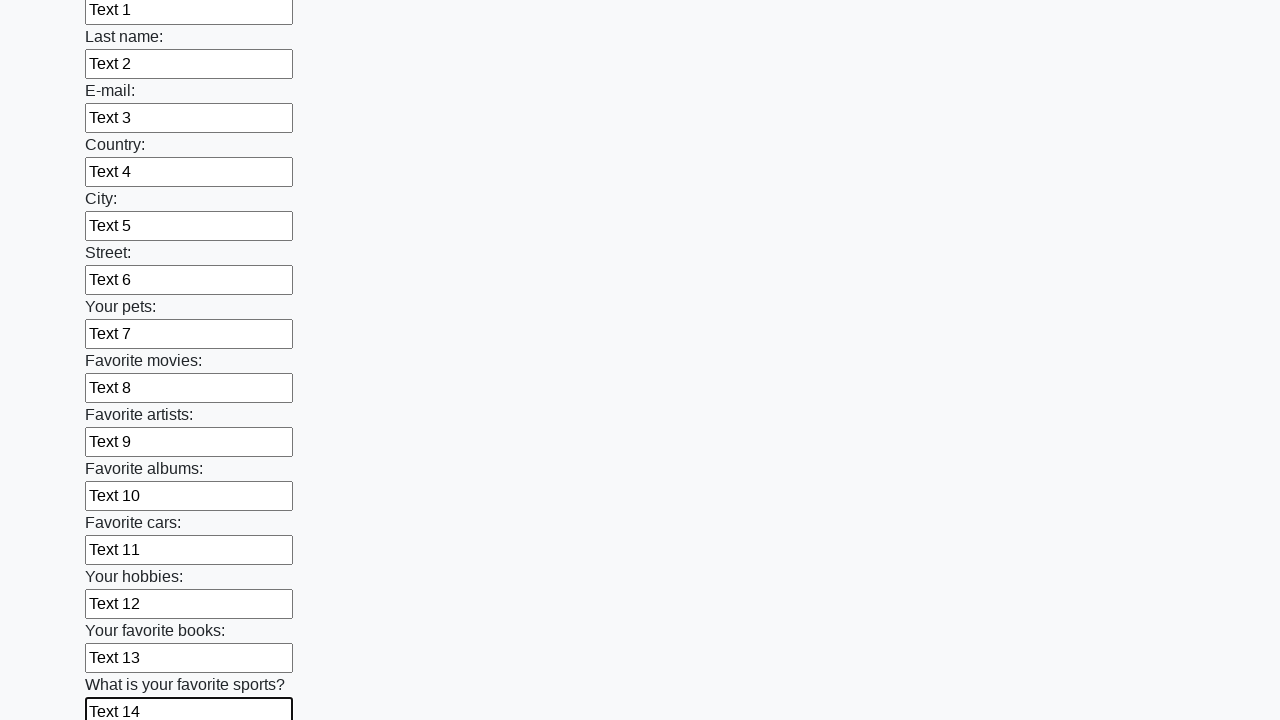

Filled input field 15 with 'Text 15' on input >> nth=14
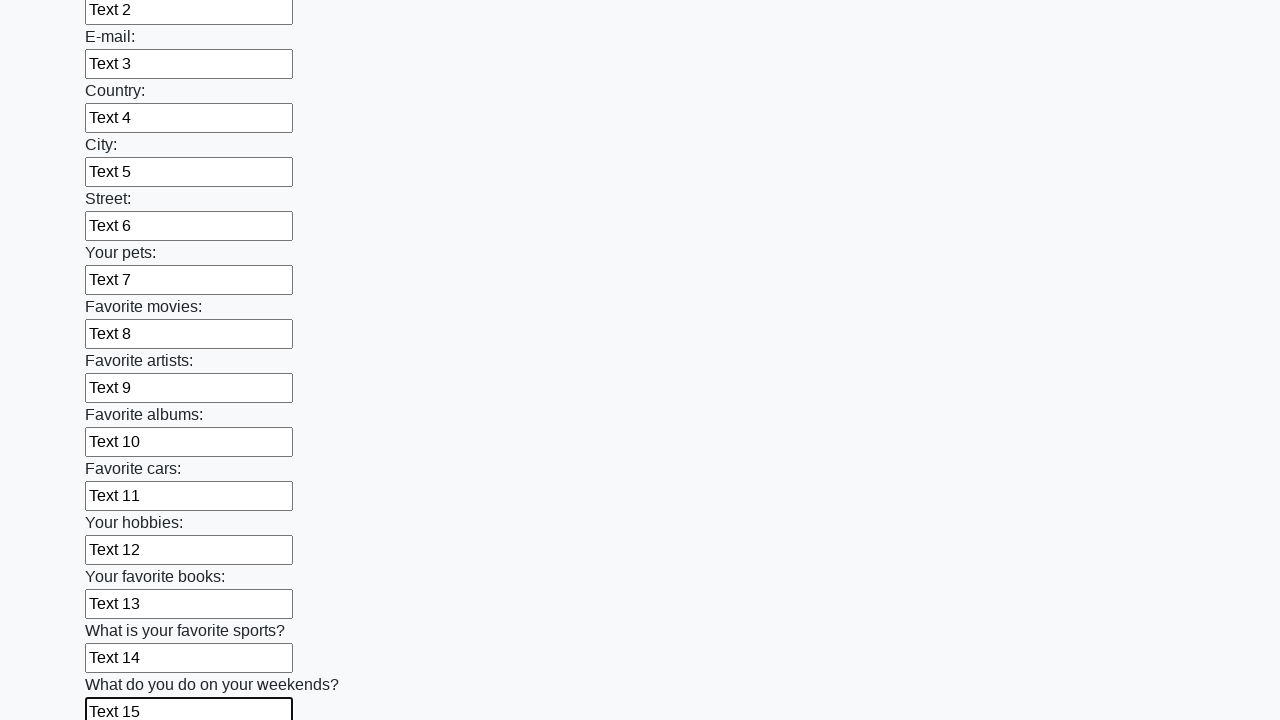

Filled input field 16 with 'Text 16' on input >> nth=15
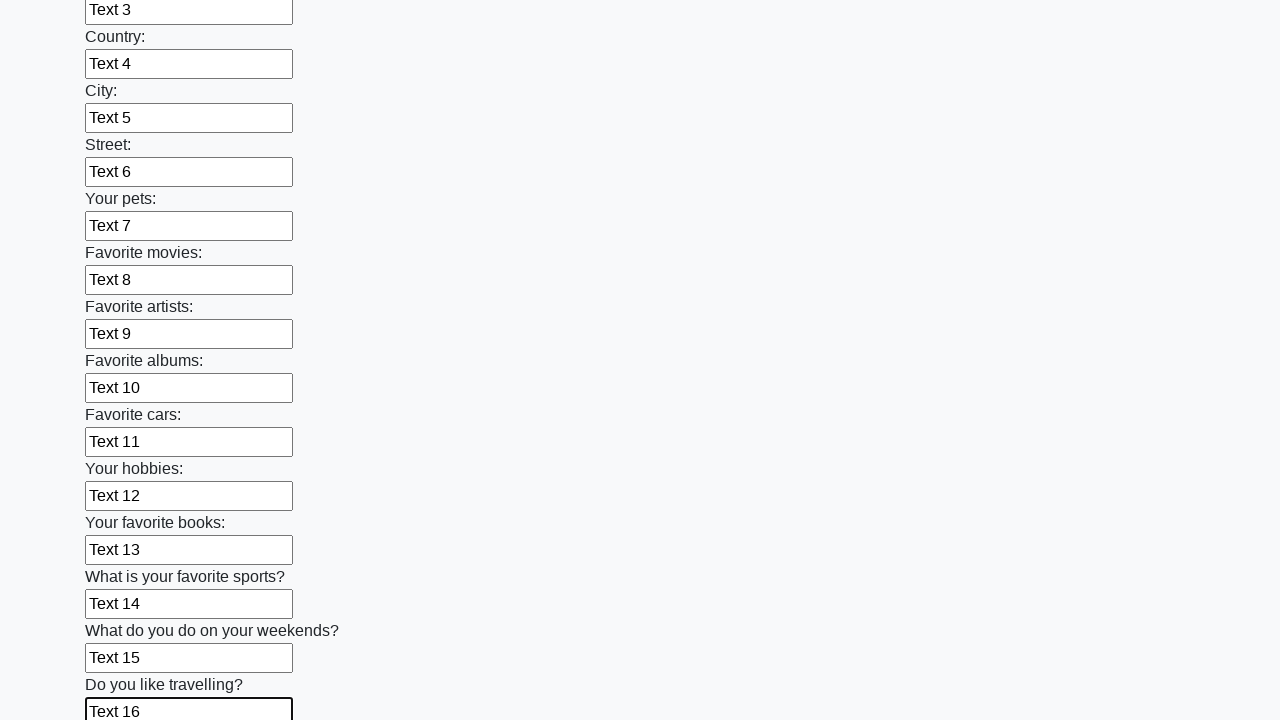

Filled input field 17 with 'Text 17' on input >> nth=16
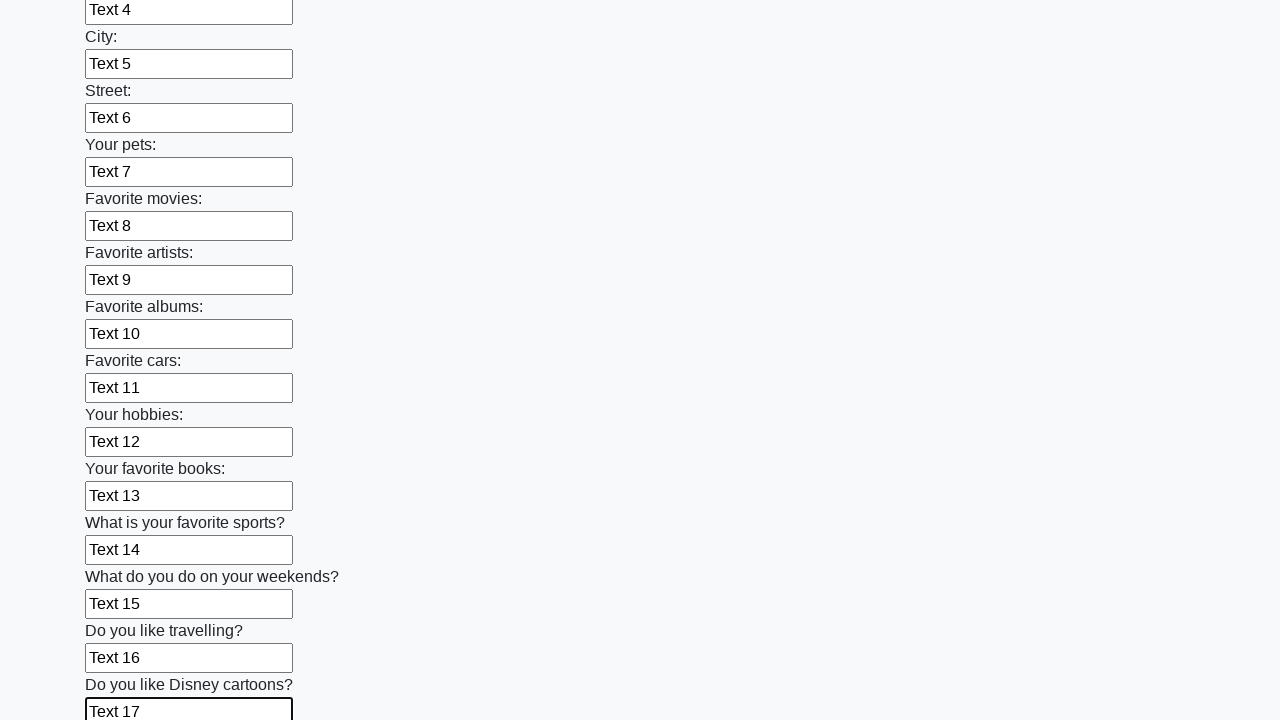

Filled input field 18 with 'Text 18' on input >> nth=17
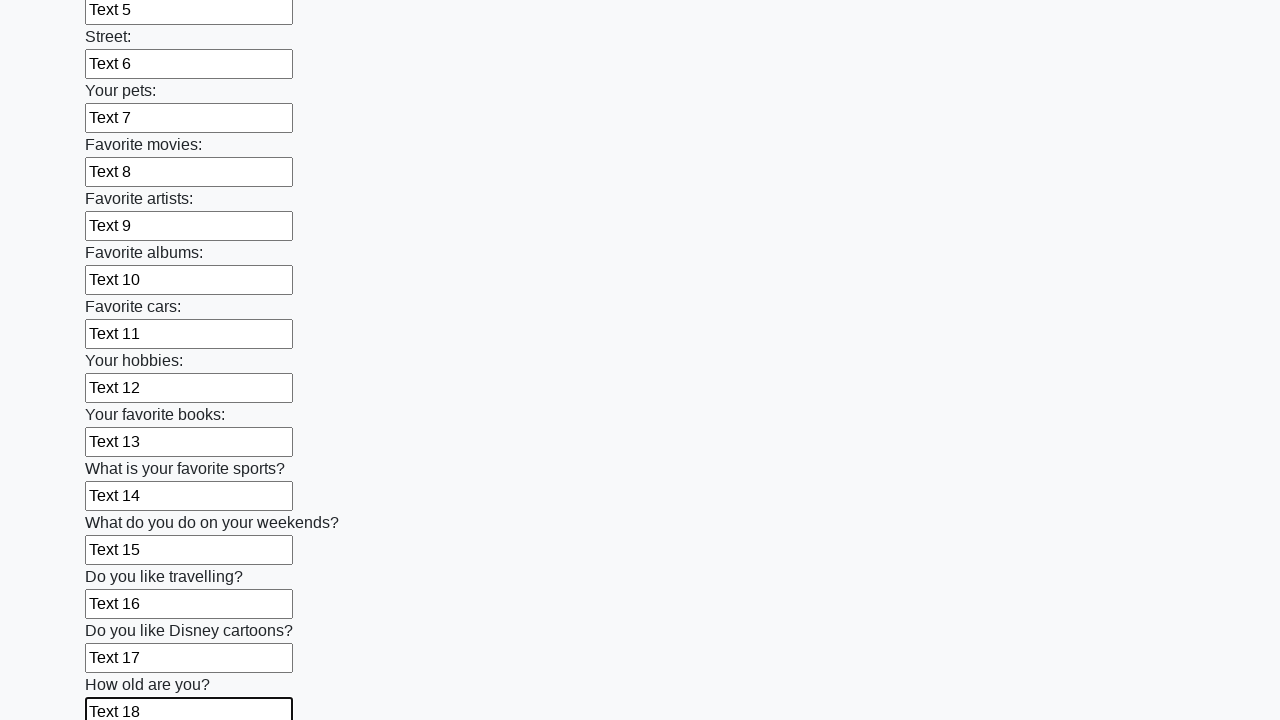

Filled input field 19 with 'Text 19' on input >> nth=18
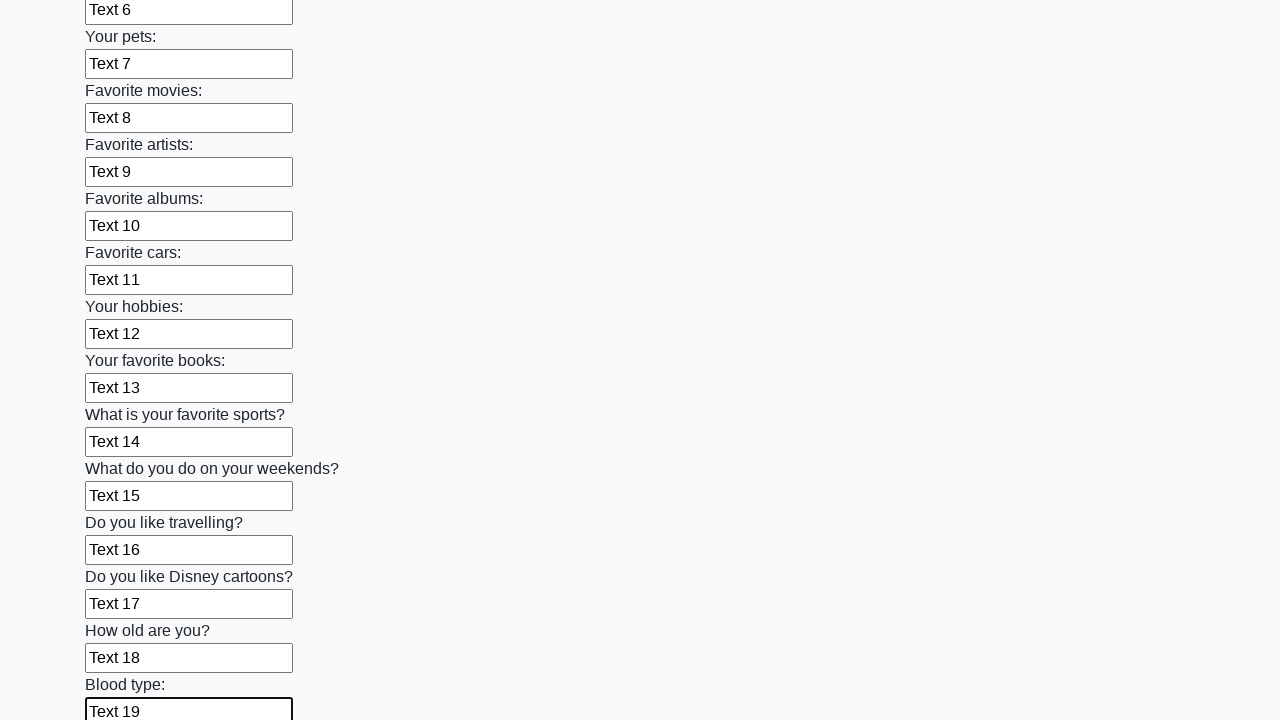

Filled input field 20 with 'Text 20' on input >> nth=19
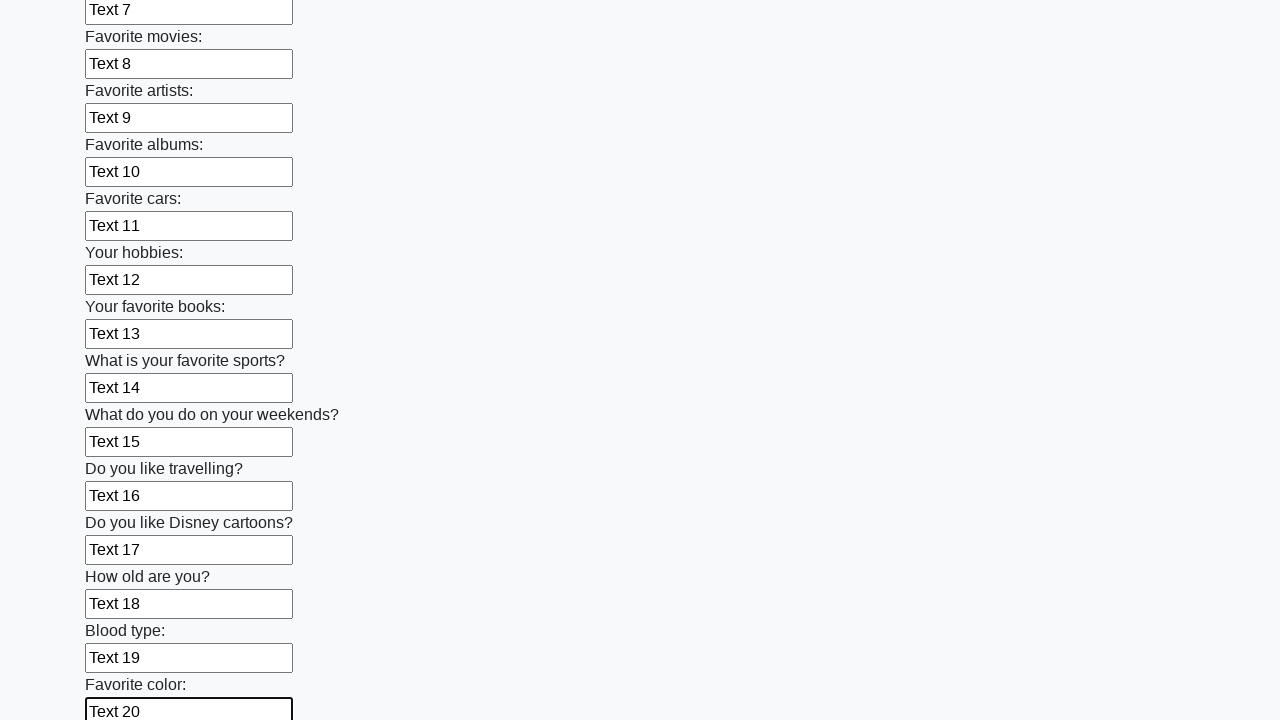

Filled input field 21 with 'Text 21' on input >> nth=20
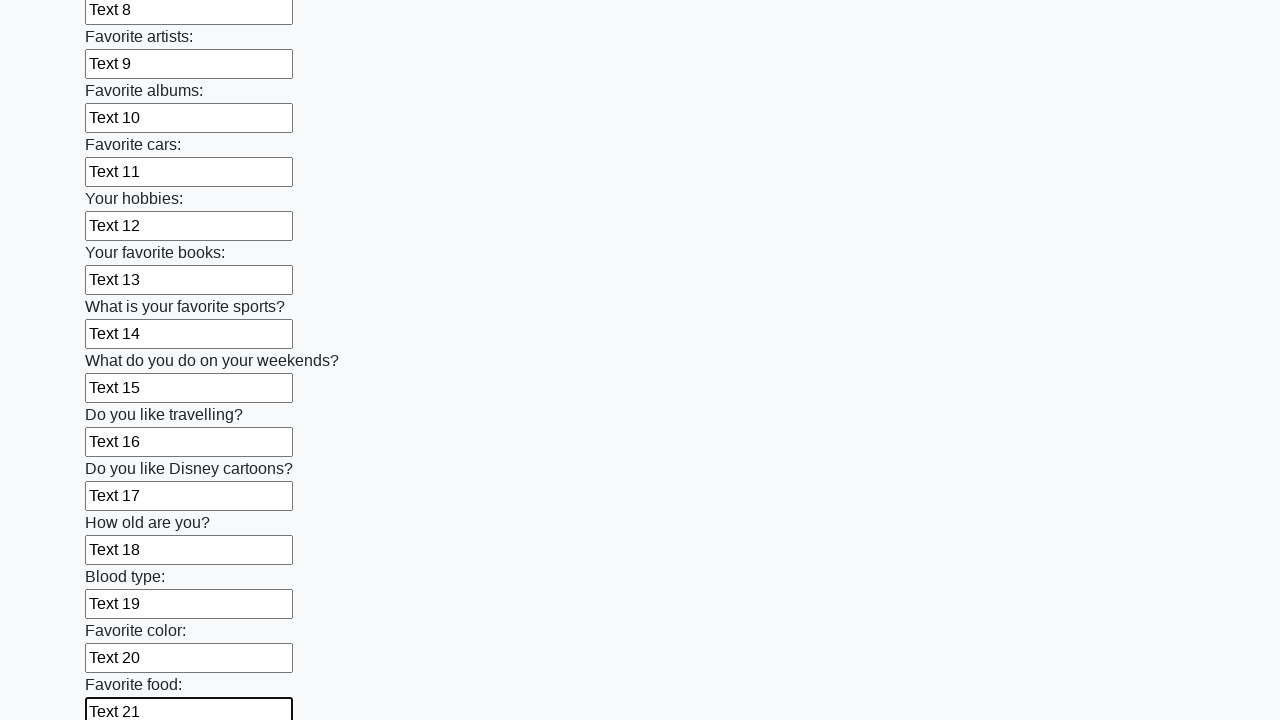

Filled input field 22 with 'Text 22' on input >> nth=21
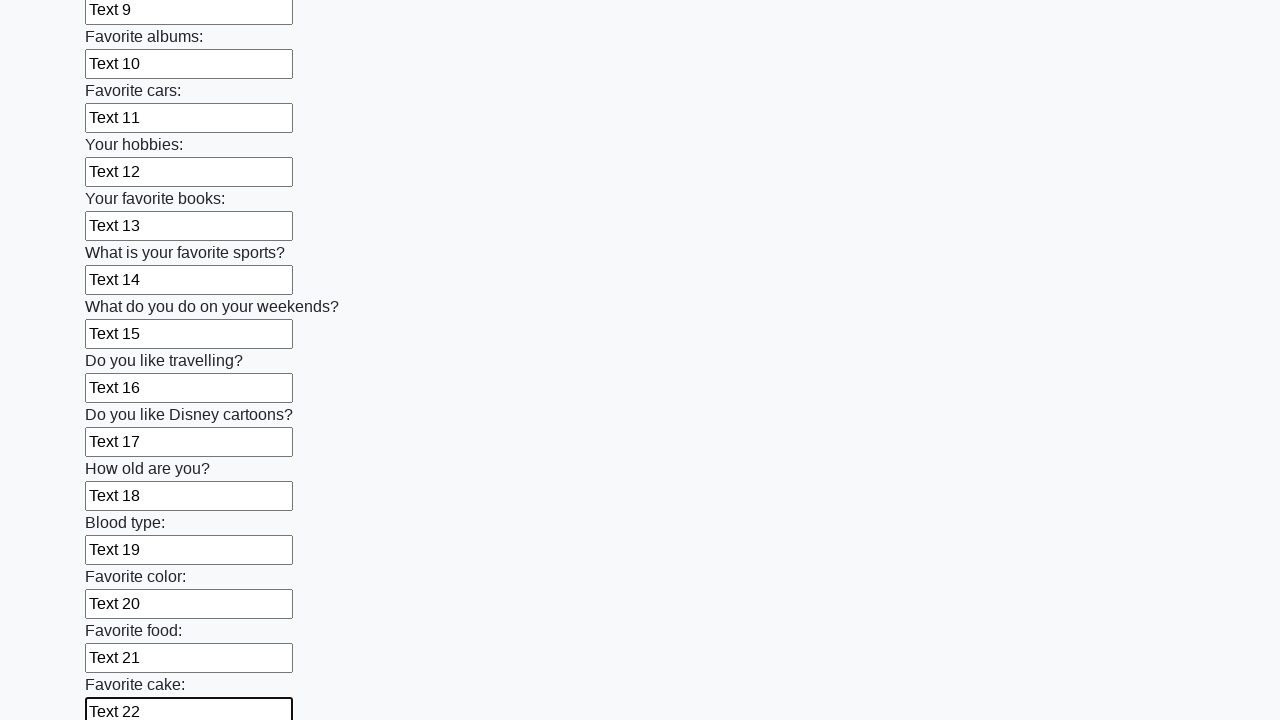

Filled input field 23 with 'Text 23' on input >> nth=22
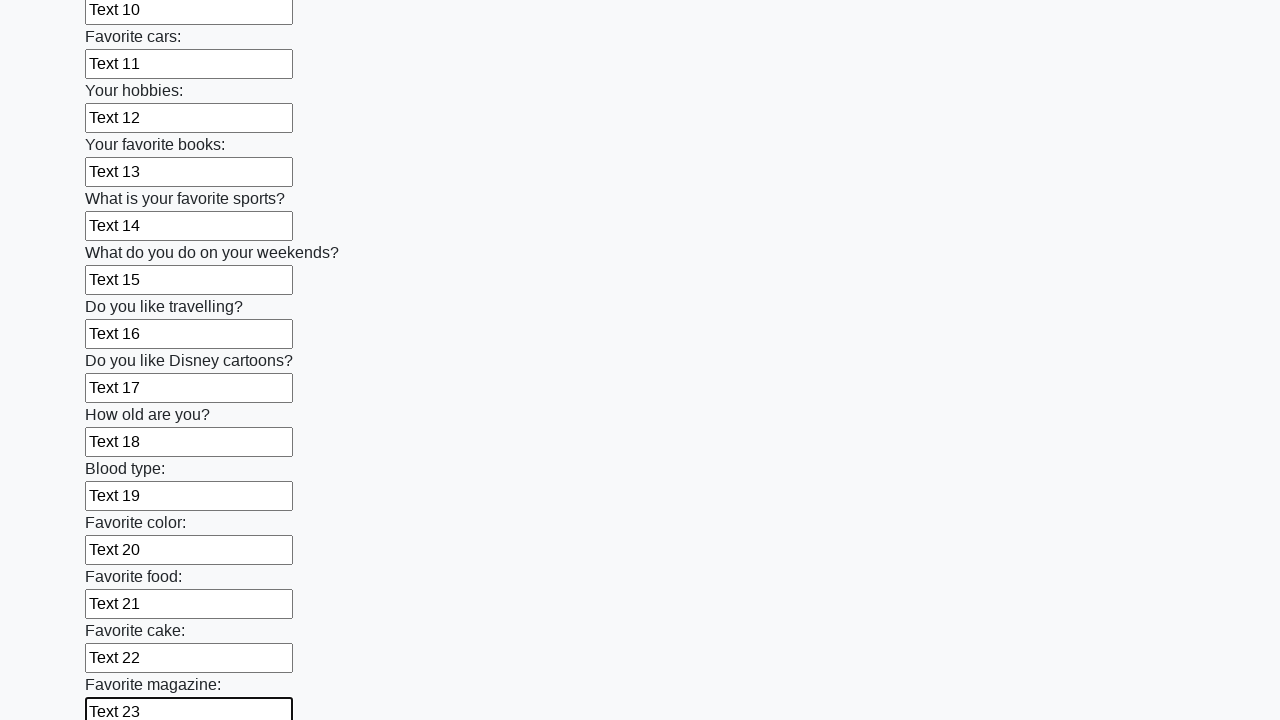

Filled input field 24 with 'Text 24' on input >> nth=23
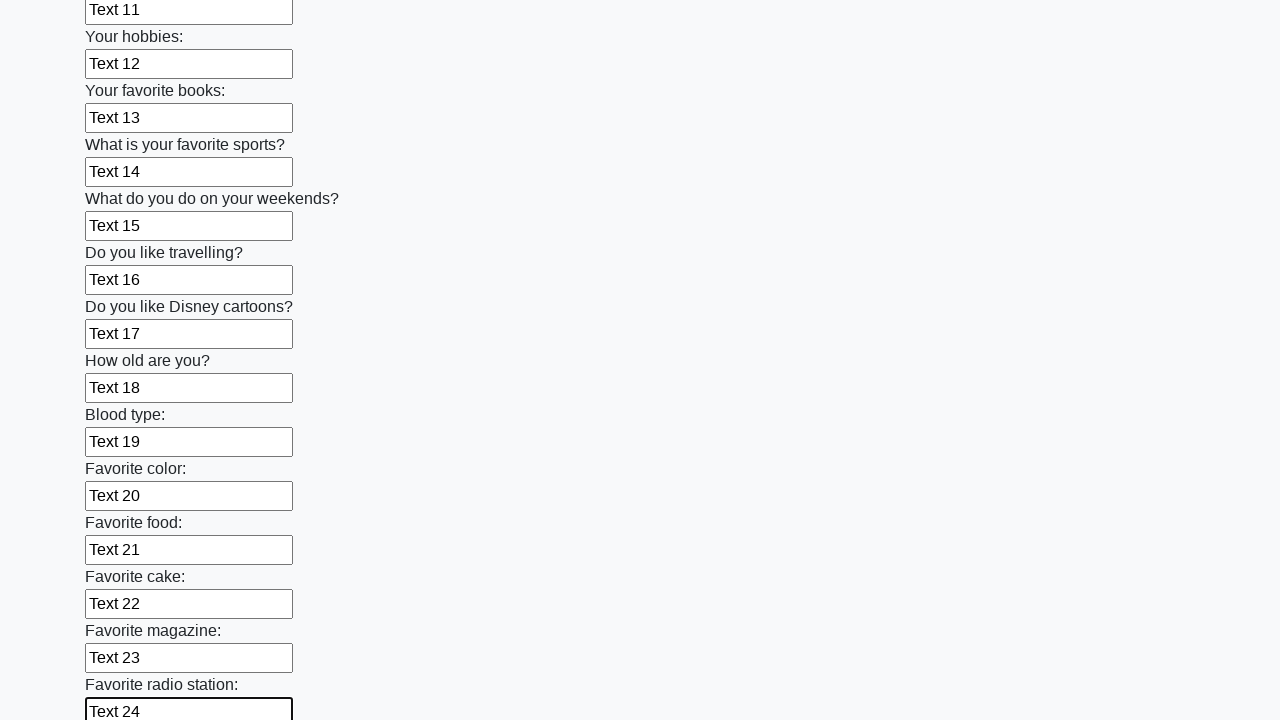

Filled input field 25 with 'Text 25' on input >> nth=24
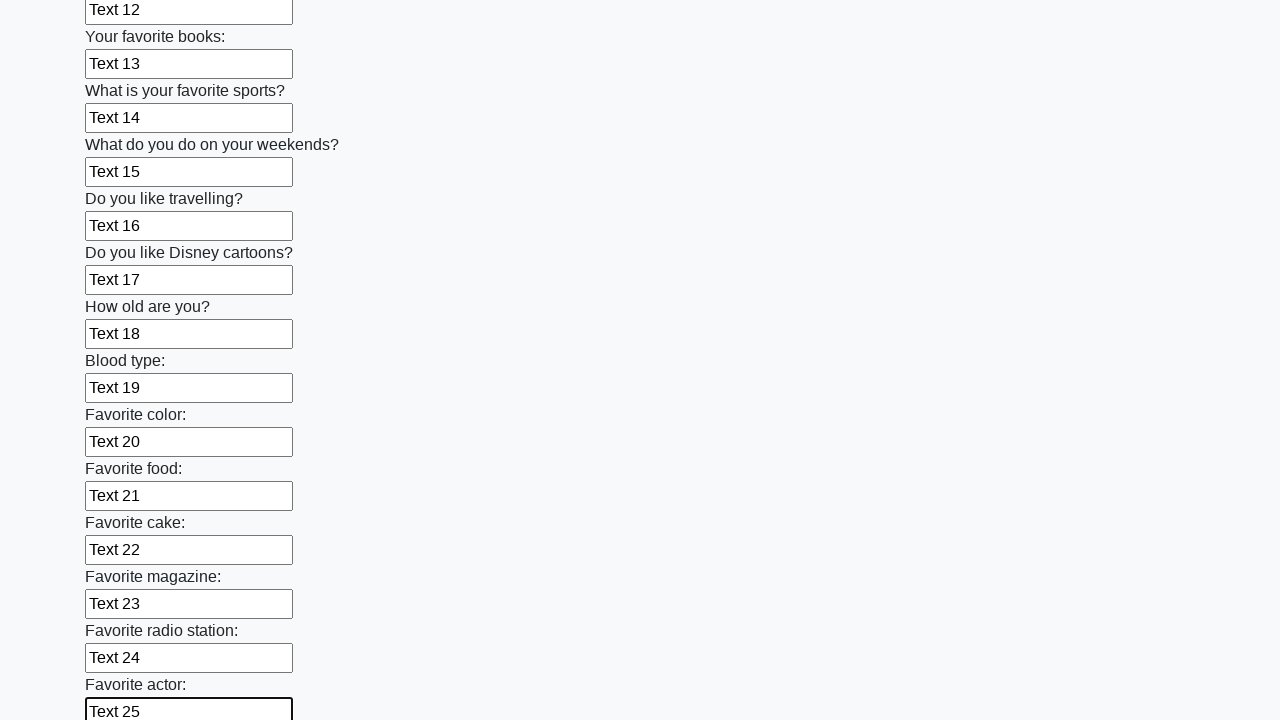

Filled input field 26 with 'Text 26' on input >> nth=25
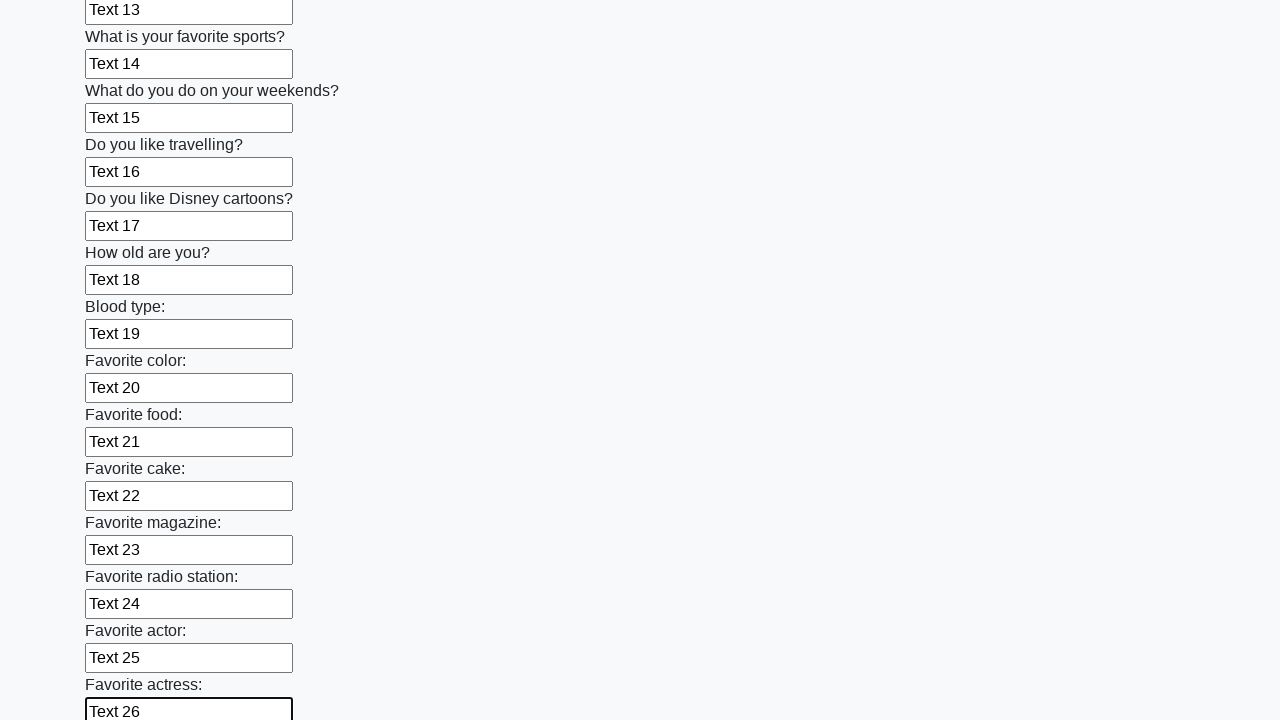

Filled input field 27 with 'Text 27' on input >> nth=26
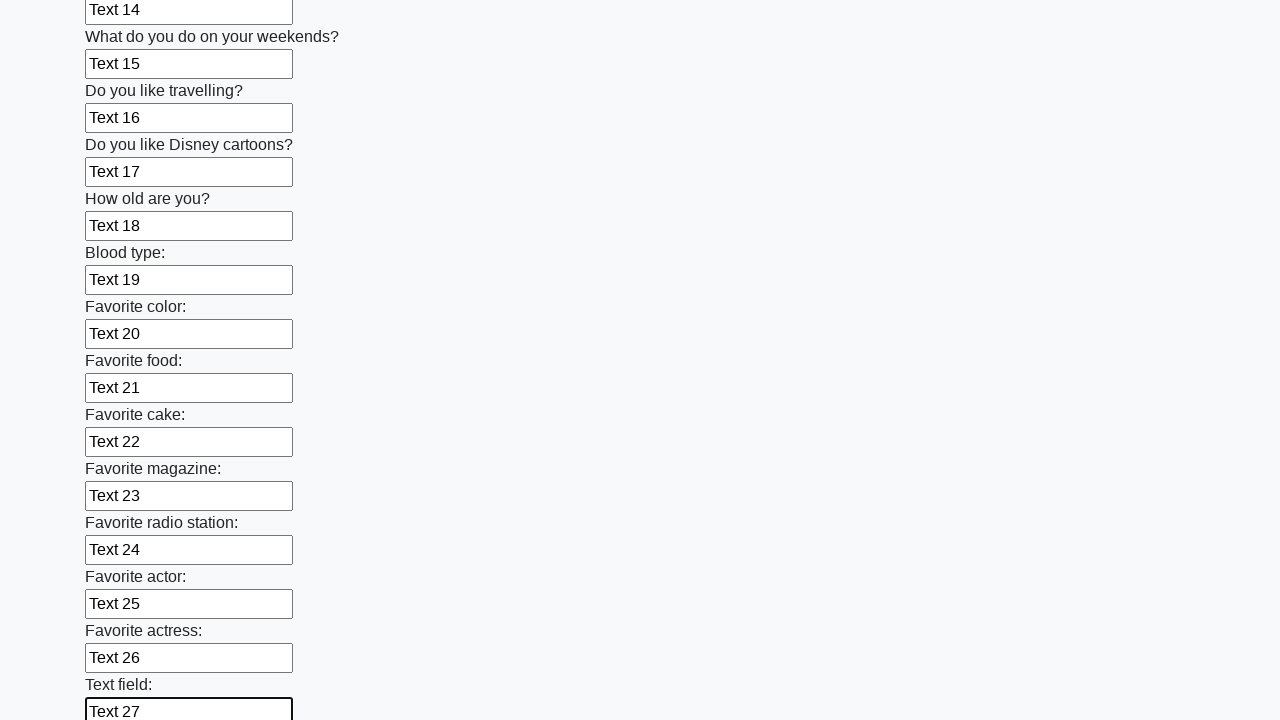

Filled input field 28 with 'Text 28' on input >> nth=27
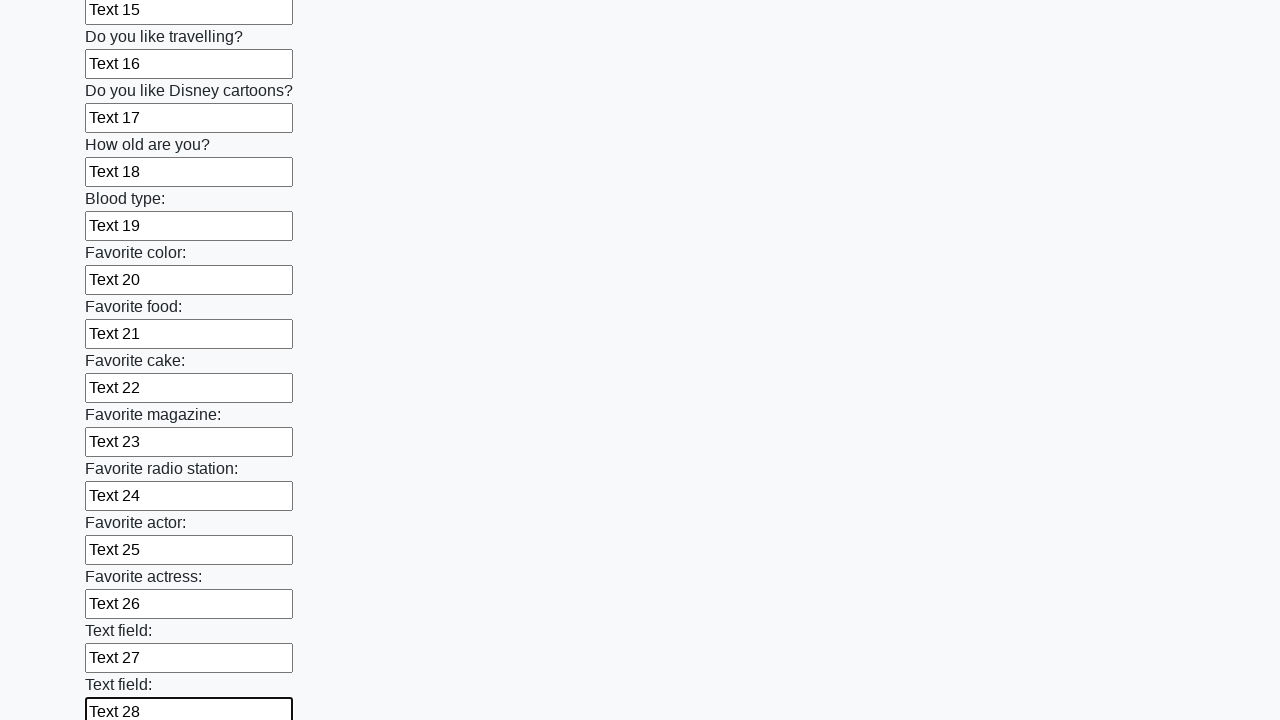

Filled input field 29 with 'Text 29' on input >> nth=28
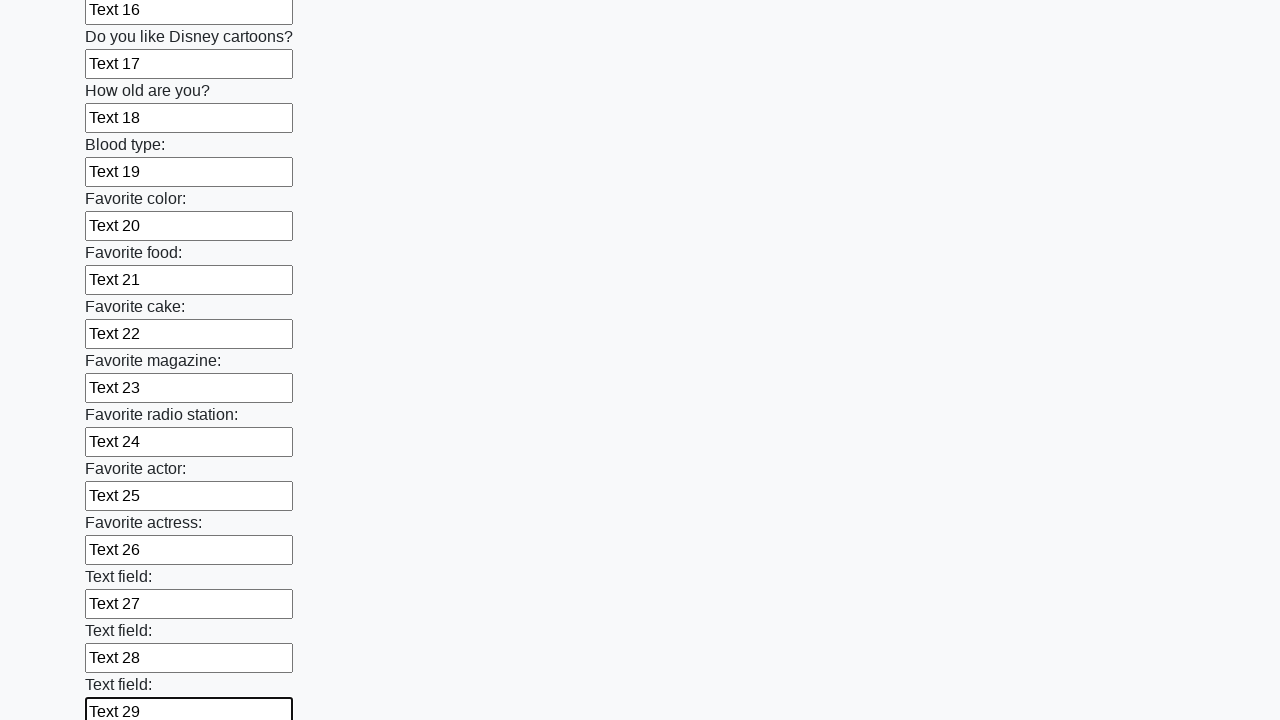

Filled input field 30 with 'Text 30' on input >> nth=29
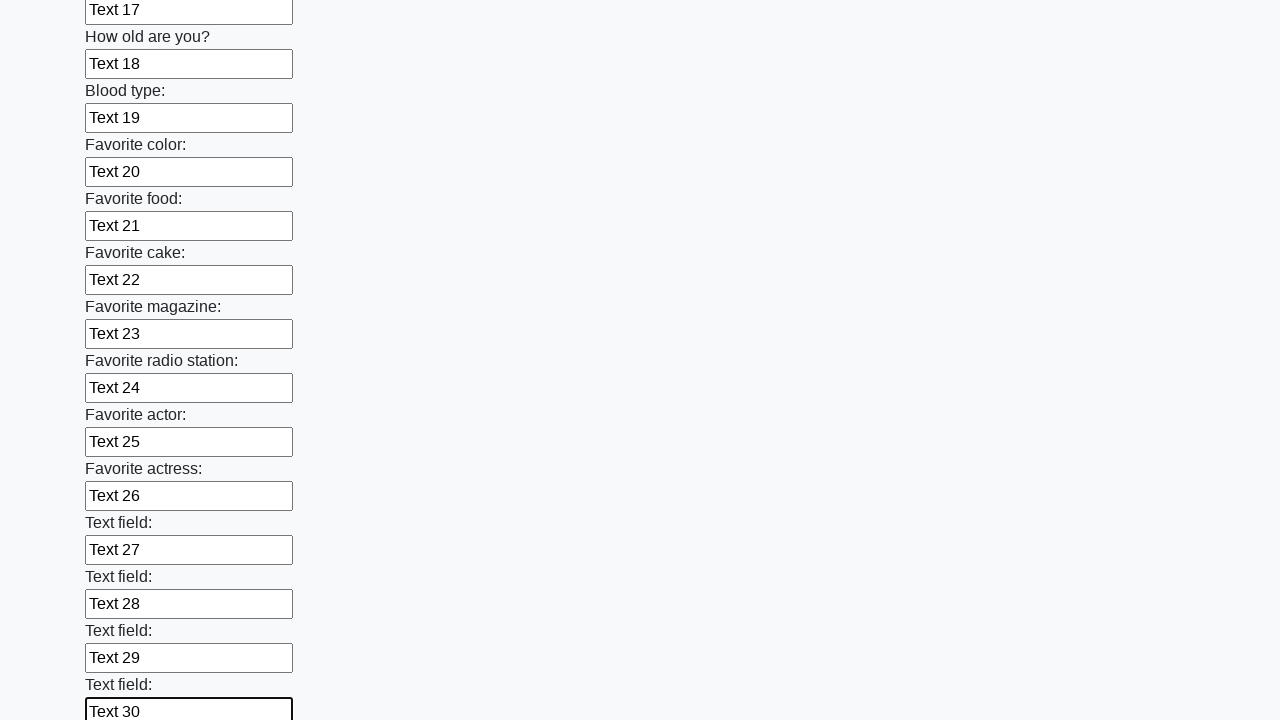

Filled input field 31 with 'Text 31' on input >> nth=30
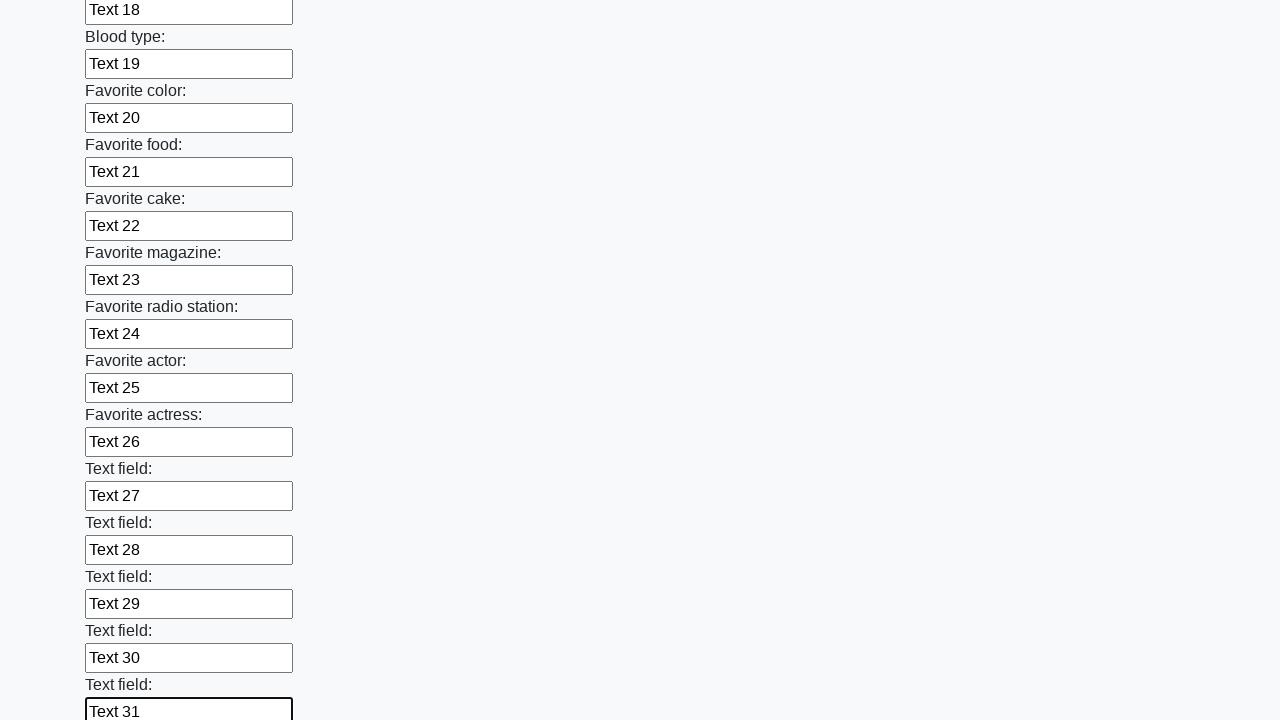

Filled input field 32 with 'Text 32' on input >> nth=31
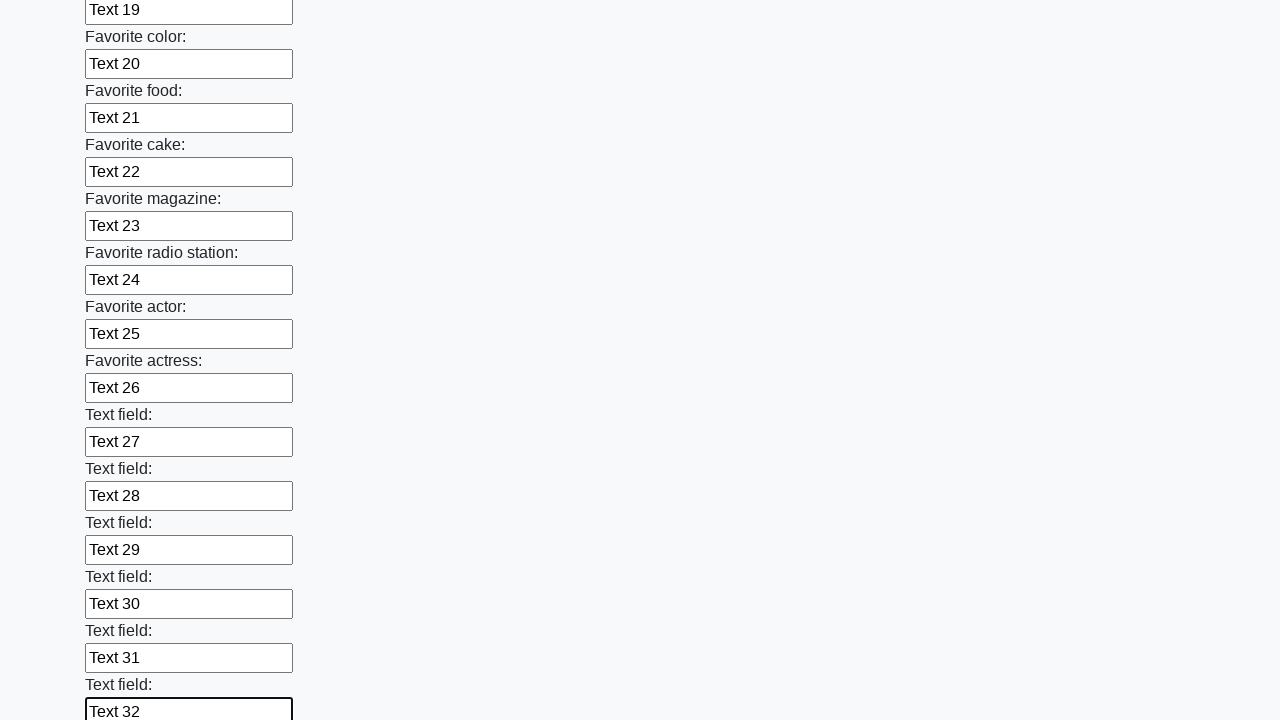

Filled input field 33 with 'Text 33' on input >> nth=32
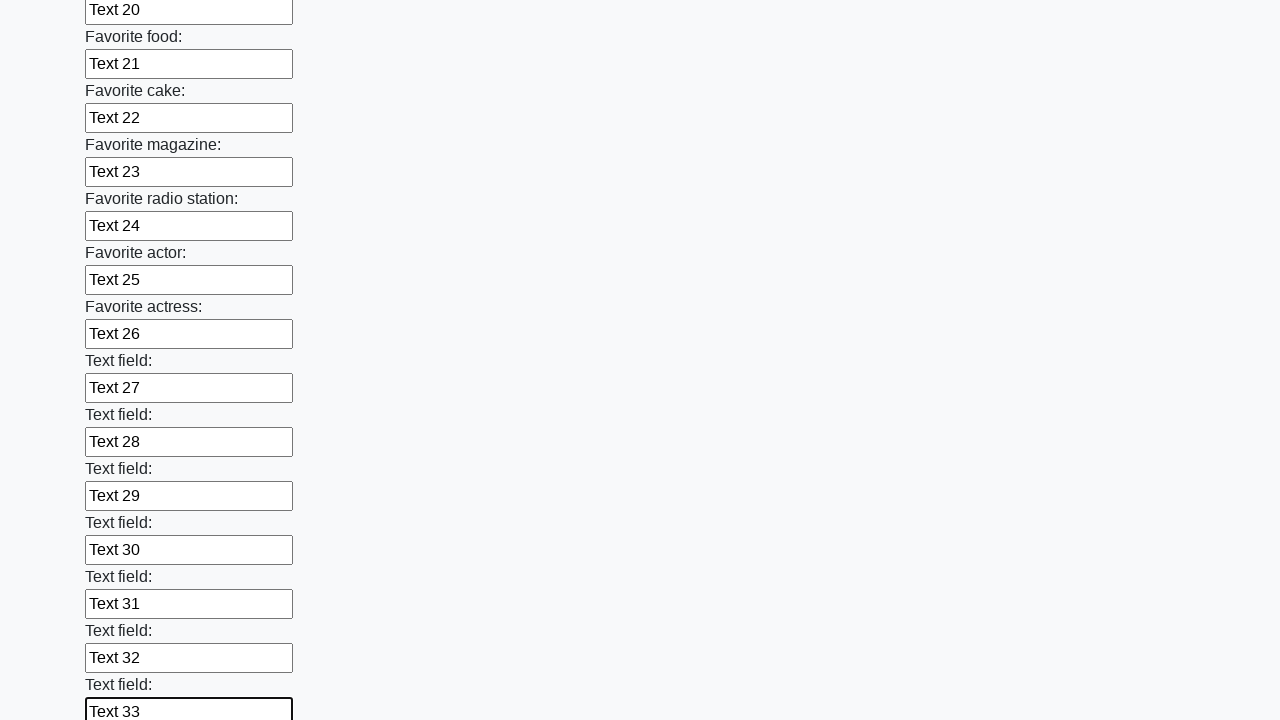

Filled input field 34 with 'Text 34' on input >> nth=33
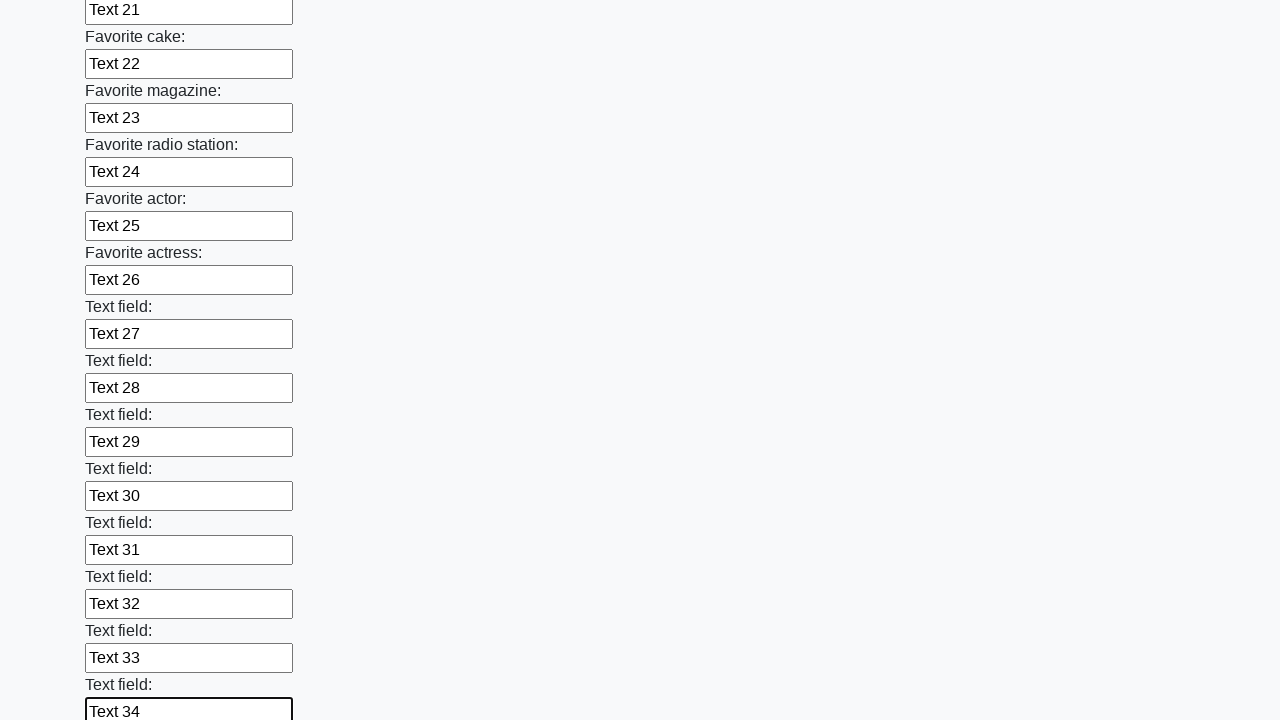

Filled input field 35 with 'Text 35' on input >> nth=34
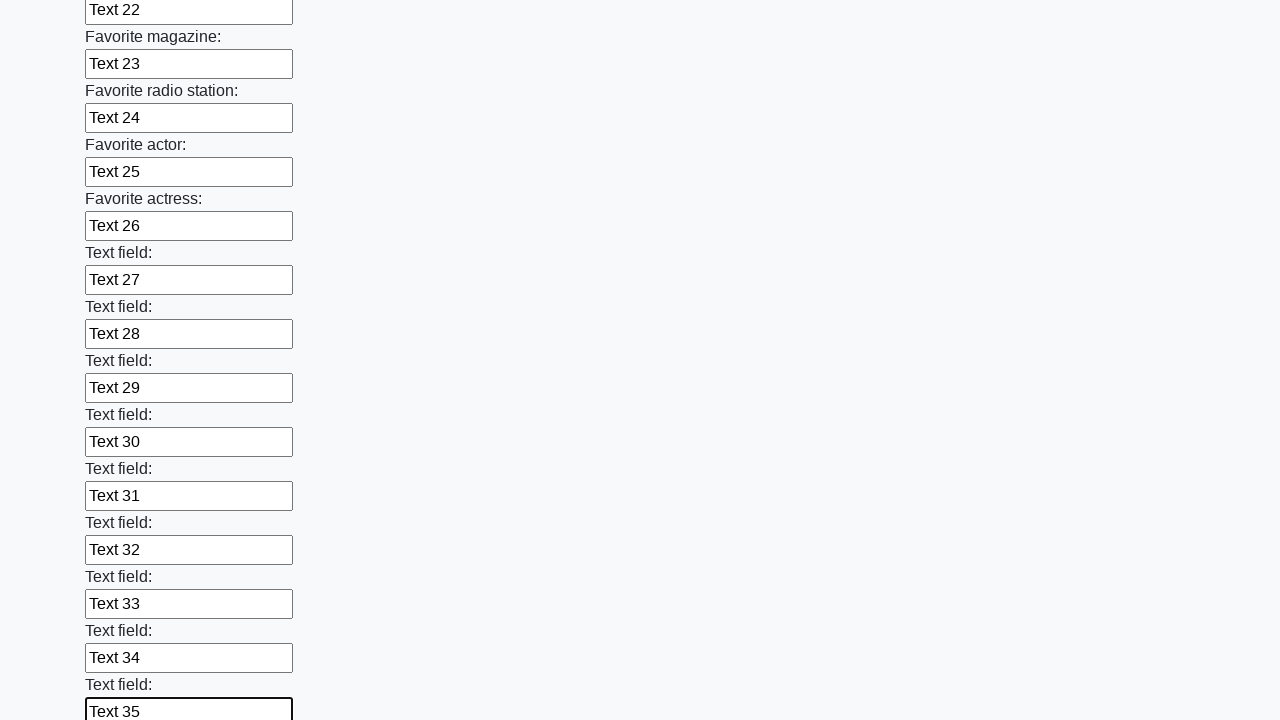

Filled input field 36 with 'Text 36' on input >> nth=35
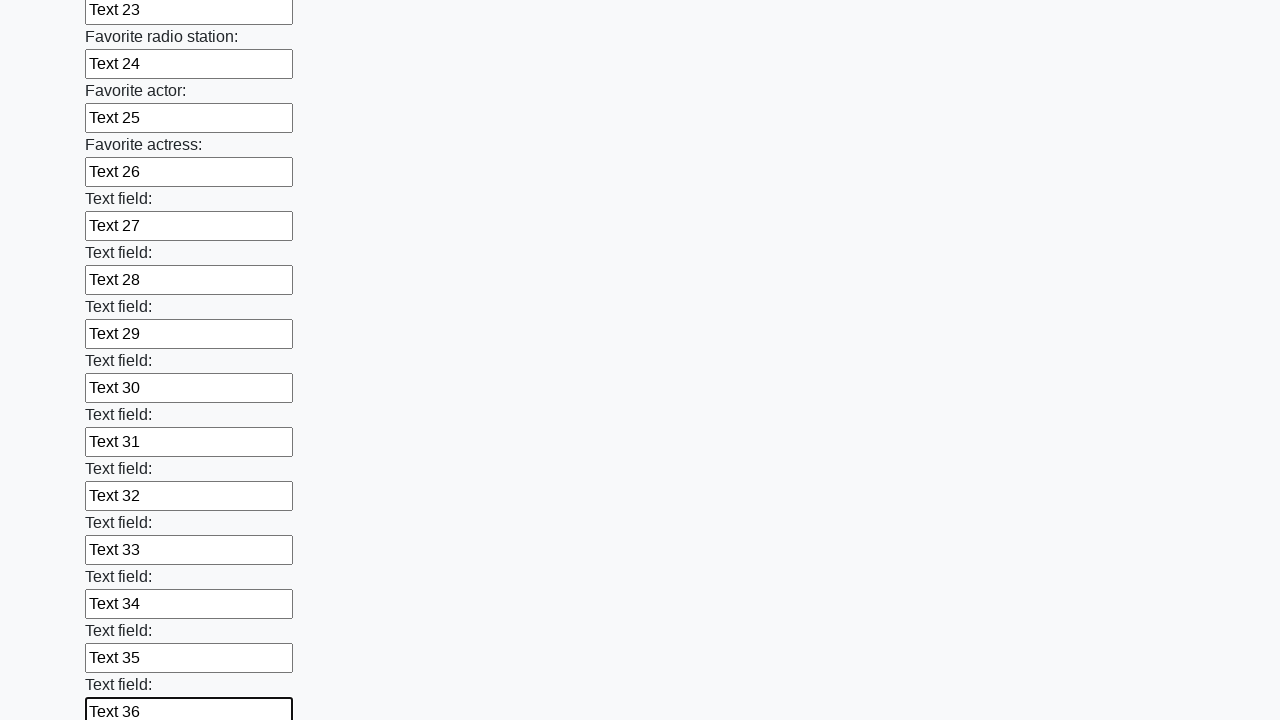

Filled input field 37 with 'Text 37' on input >> nth=36
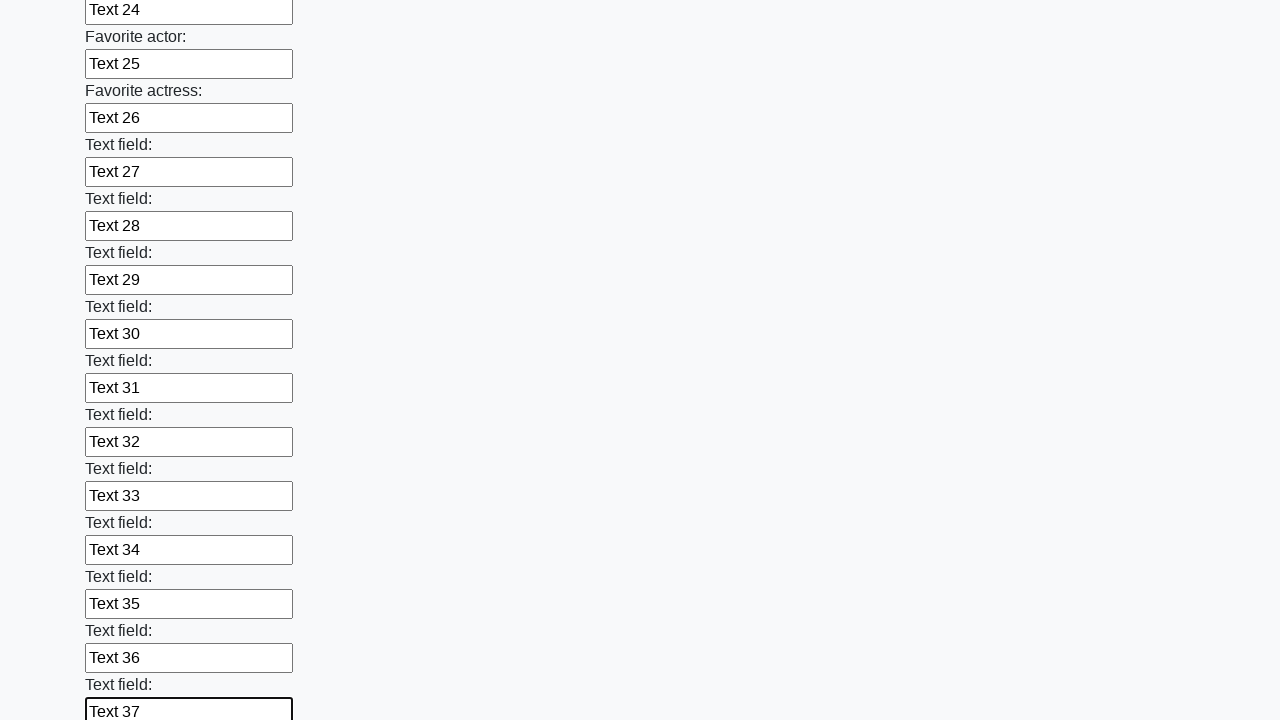

Filled input field 38 with 'Text 38' on input >> nth=37
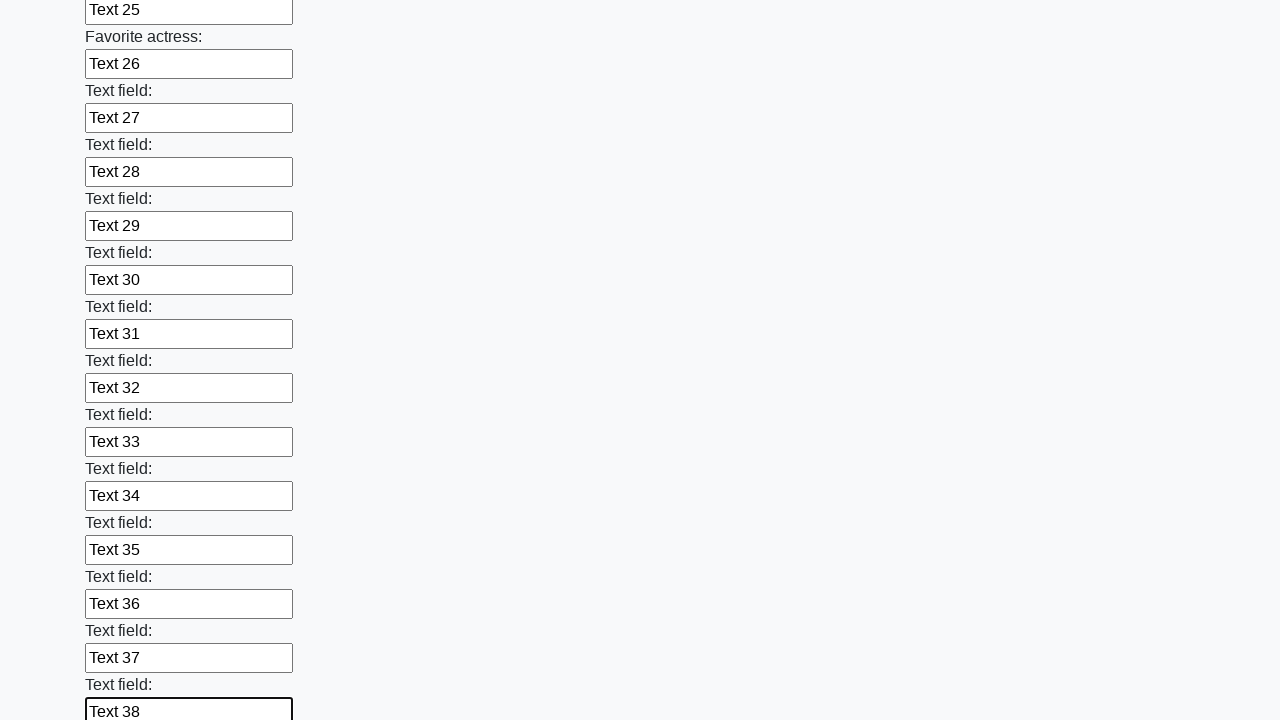

Filled input field 39 with 'Text 39' on input >> nth=38
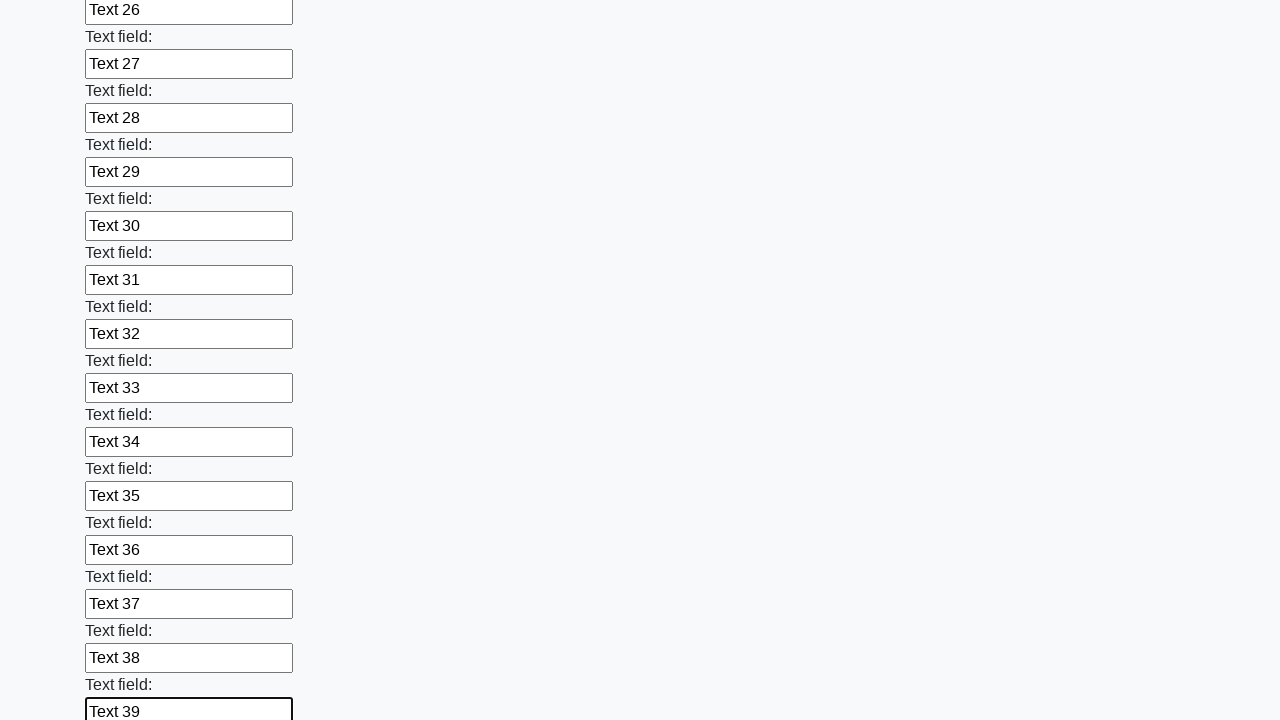

Filled input field 40 with 'Text 40' on input >> nth=39
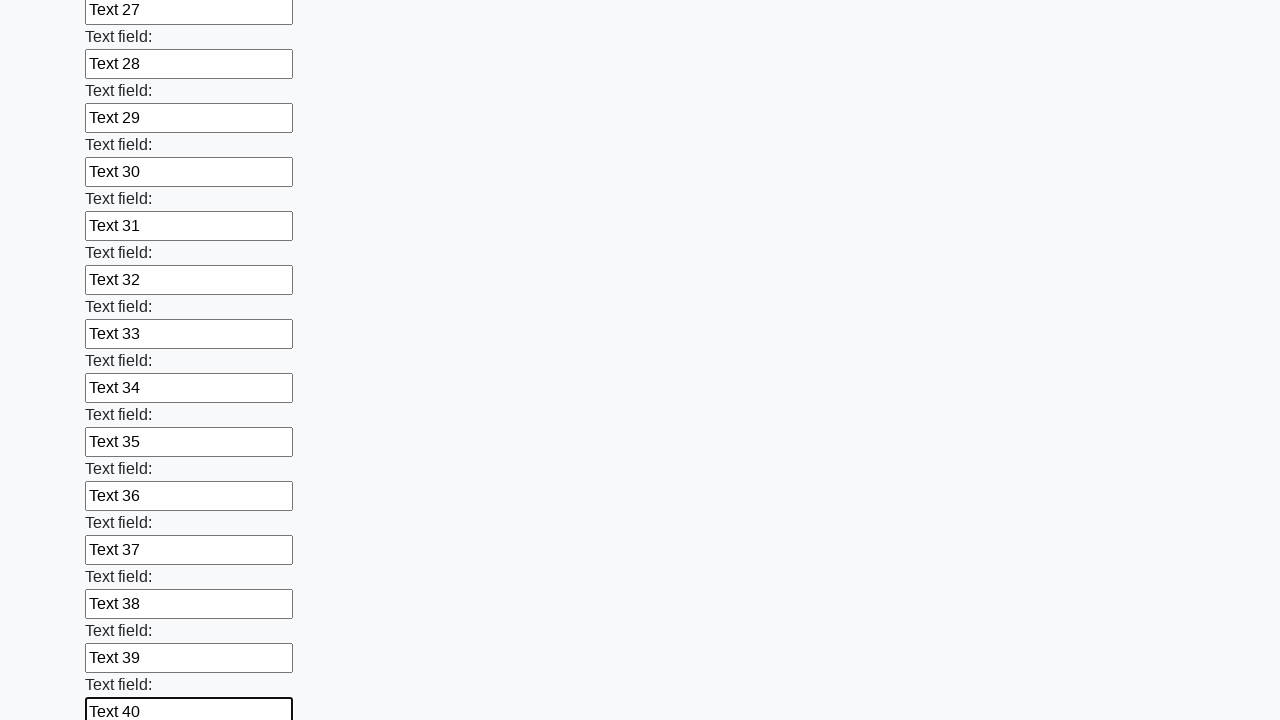

Filled input field 41 with 'Text 41' on input >> nth=40
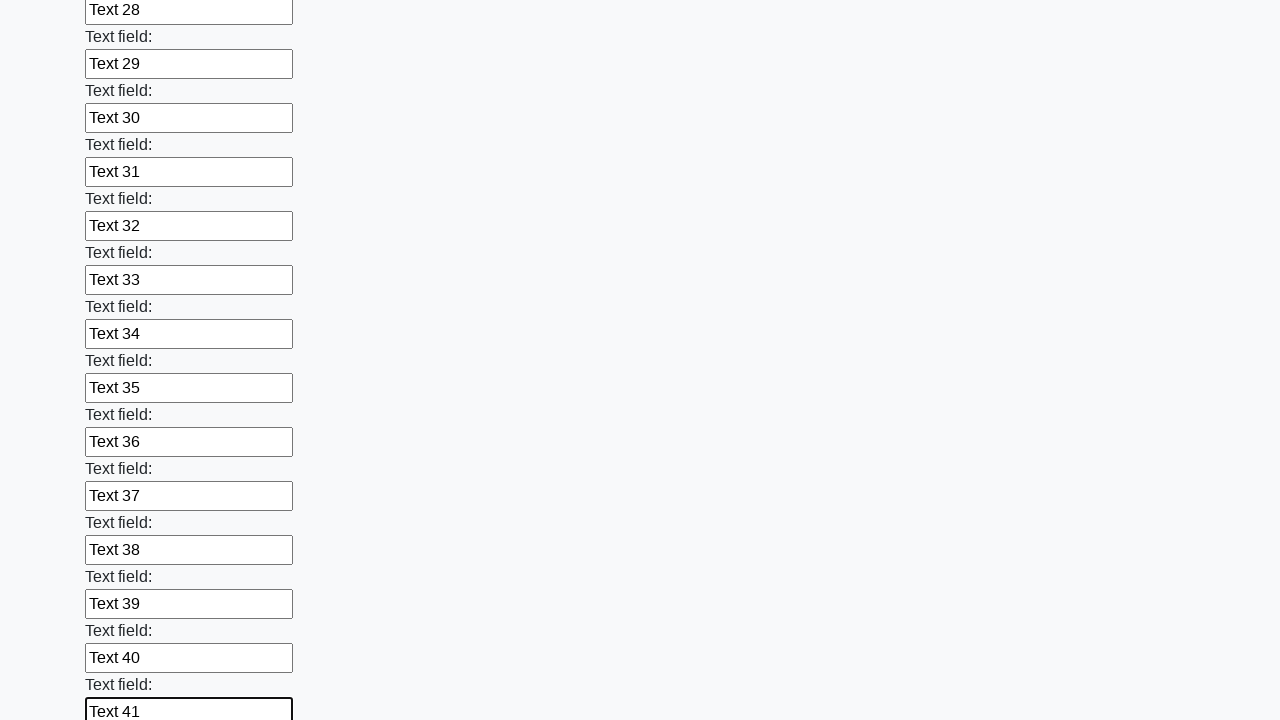

Filled input field 42 with 'Text 42' on input >> nth=41
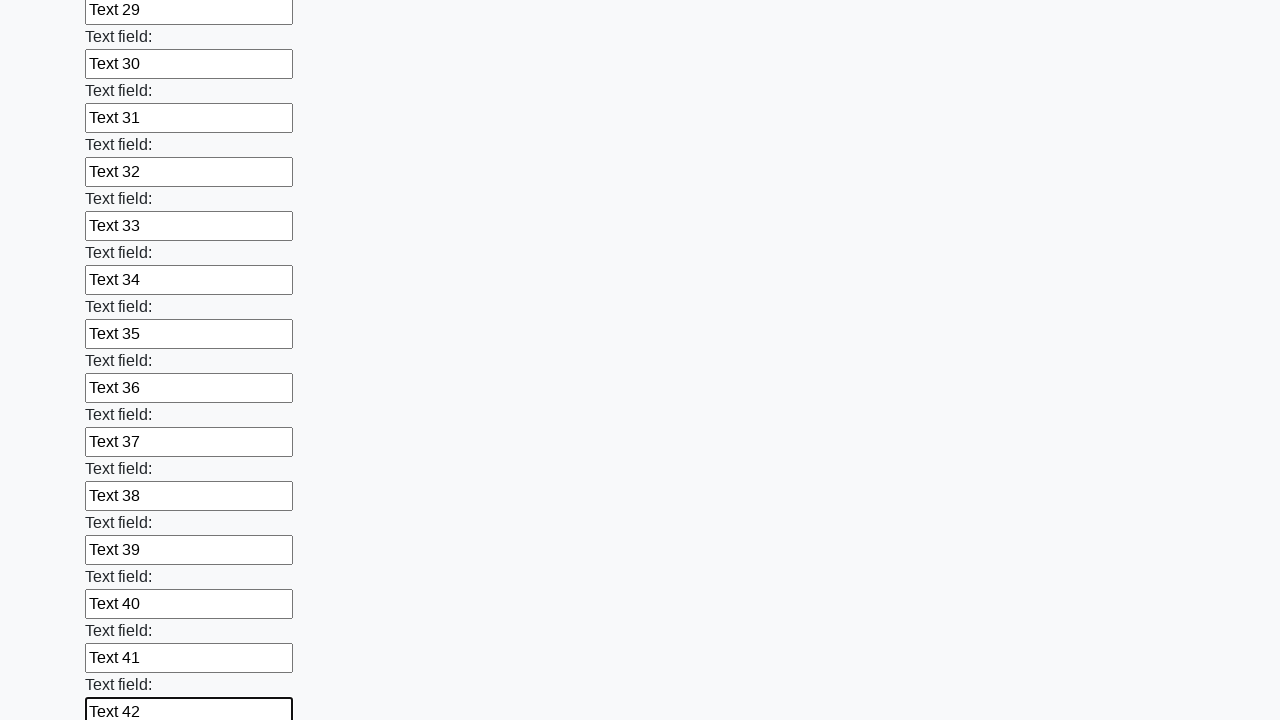

Filled input field 43 with 'Text 43' on input >> nth=42
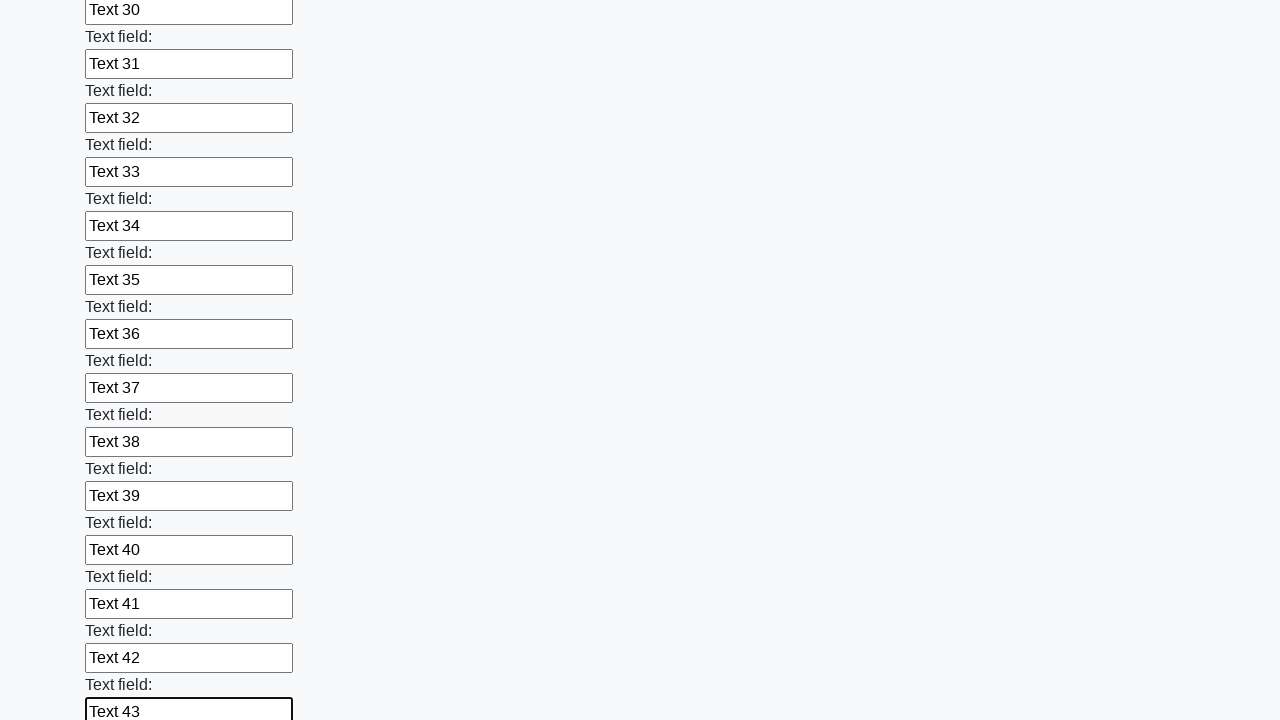

Filled input field 44 with 'Text 44' on input >> nth=43
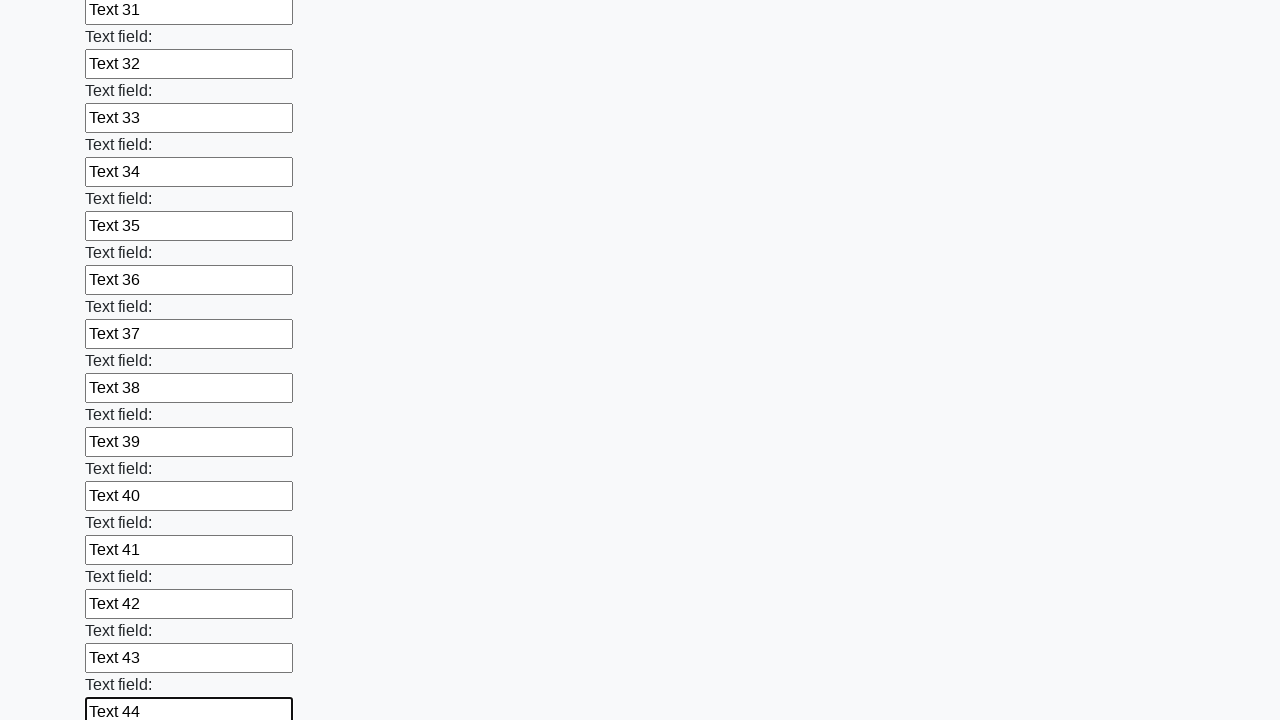

Filled input field 45 with 'Text 45' on input >> nth=44
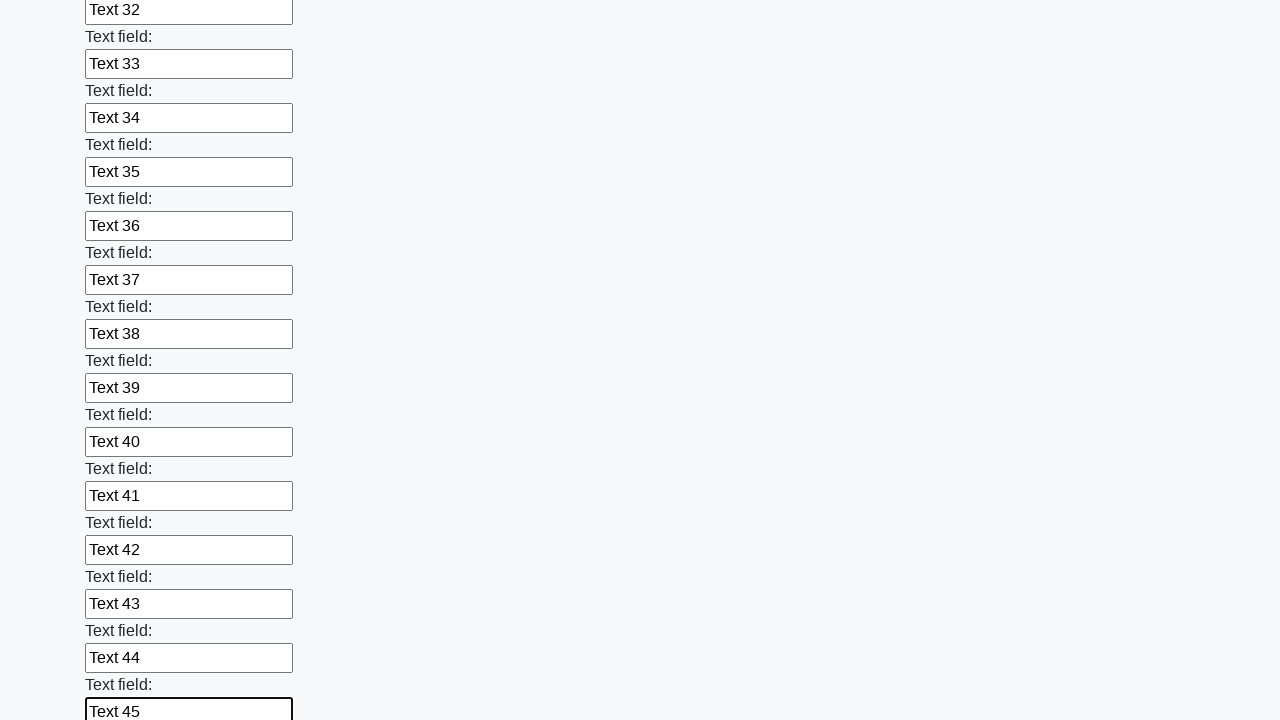

Filled input field 46 with 'Text 46' on input >> nth=45
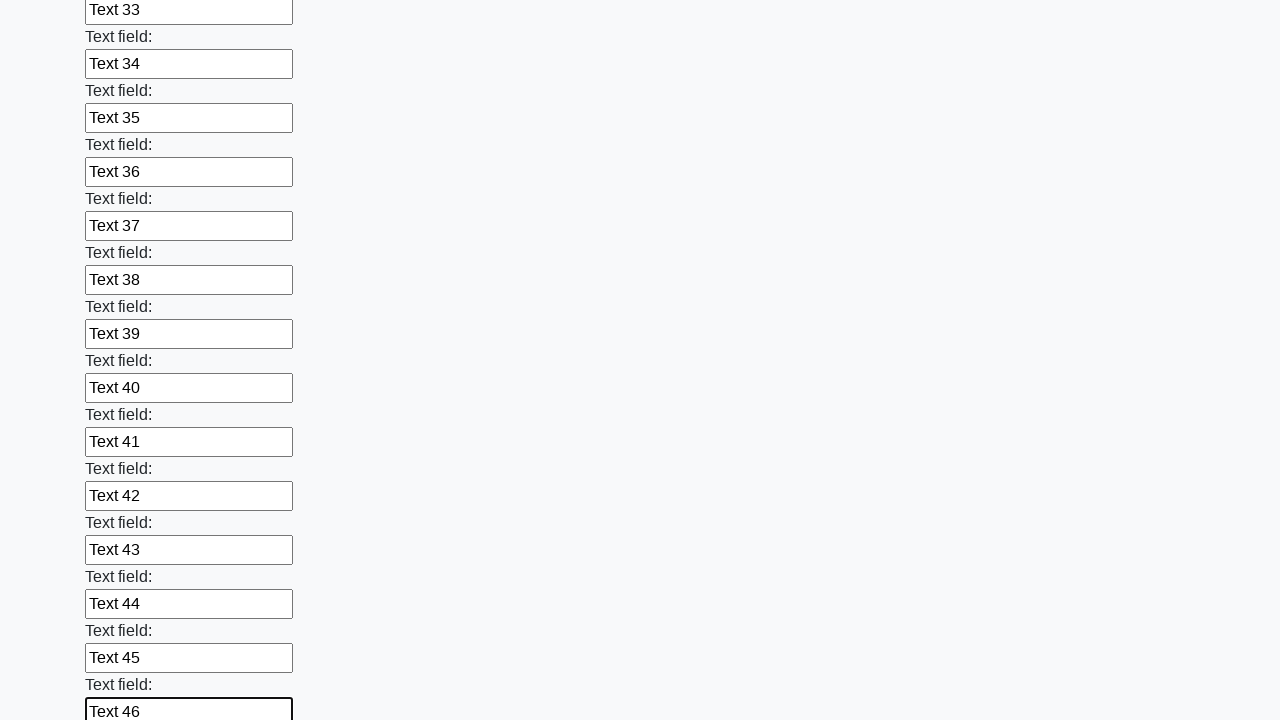

Filled input field 47 with 'Text 47' on input >> nth=46
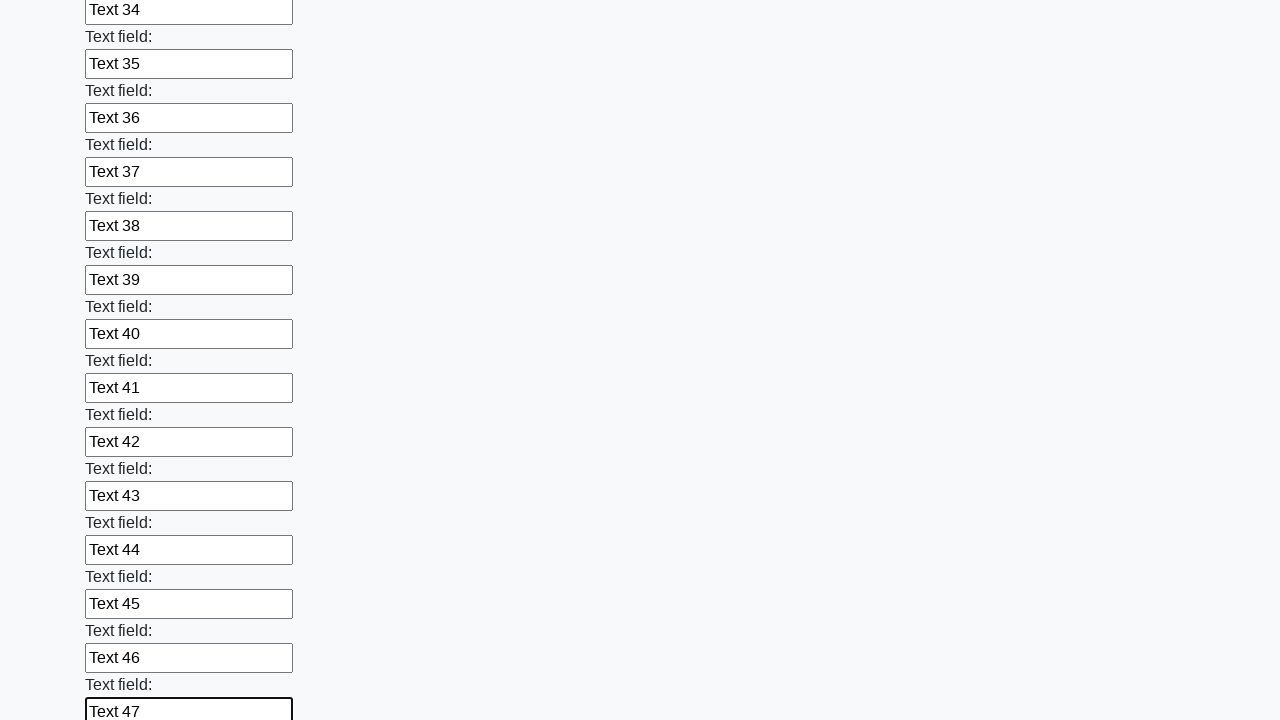

Filled input field 48 with 'Text 48' on input >> nth=47
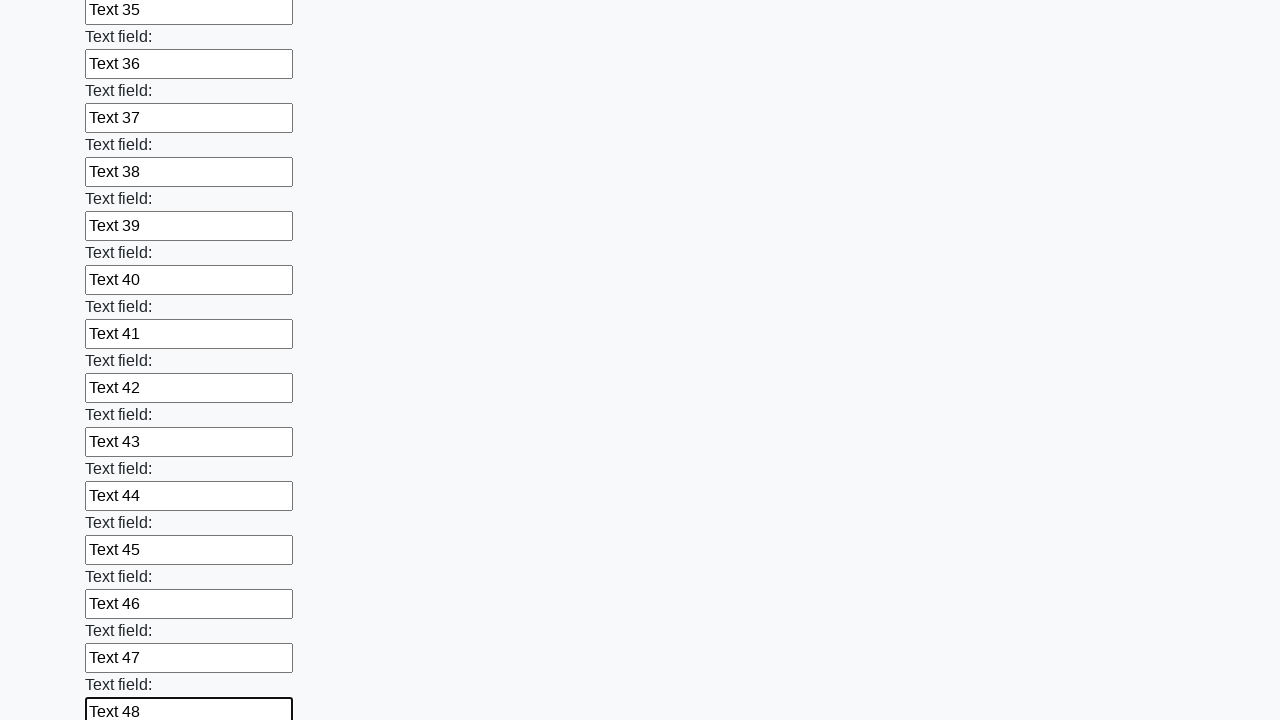

Filled input field 49 with 'Text 49' on input >> nth=48
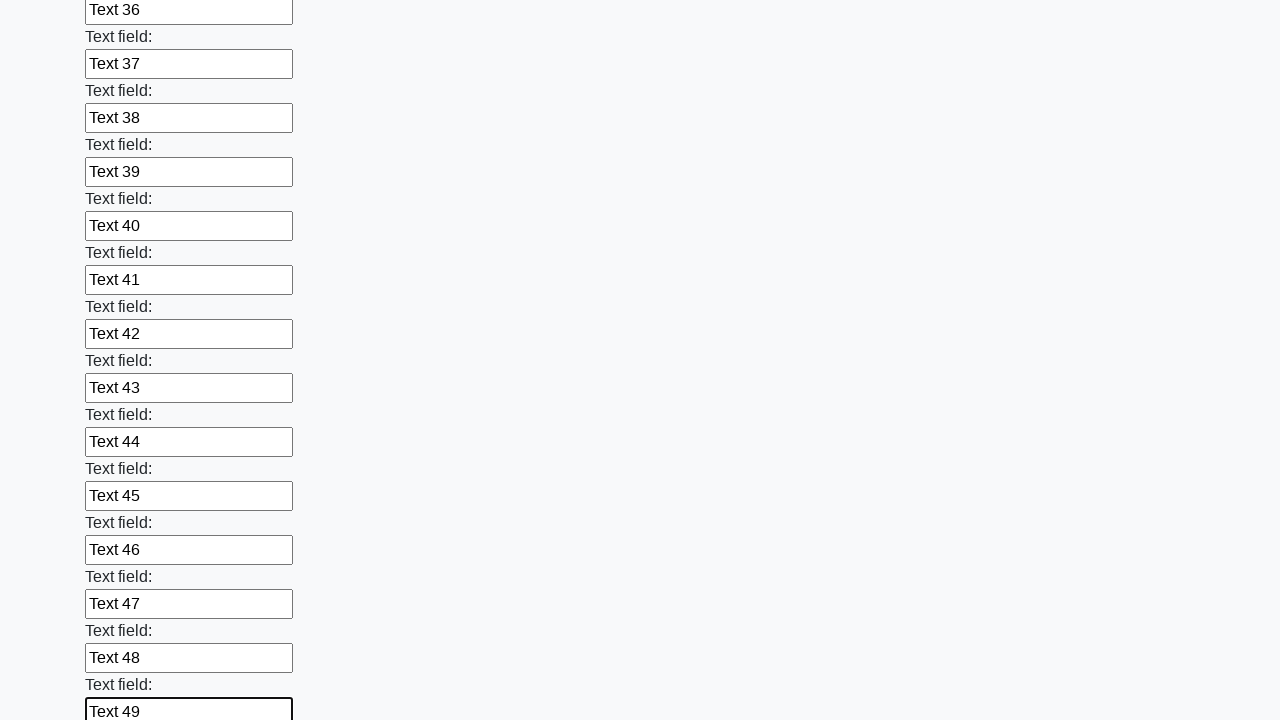

Filled input field 50 with 'Text 50' on input >> nth=49
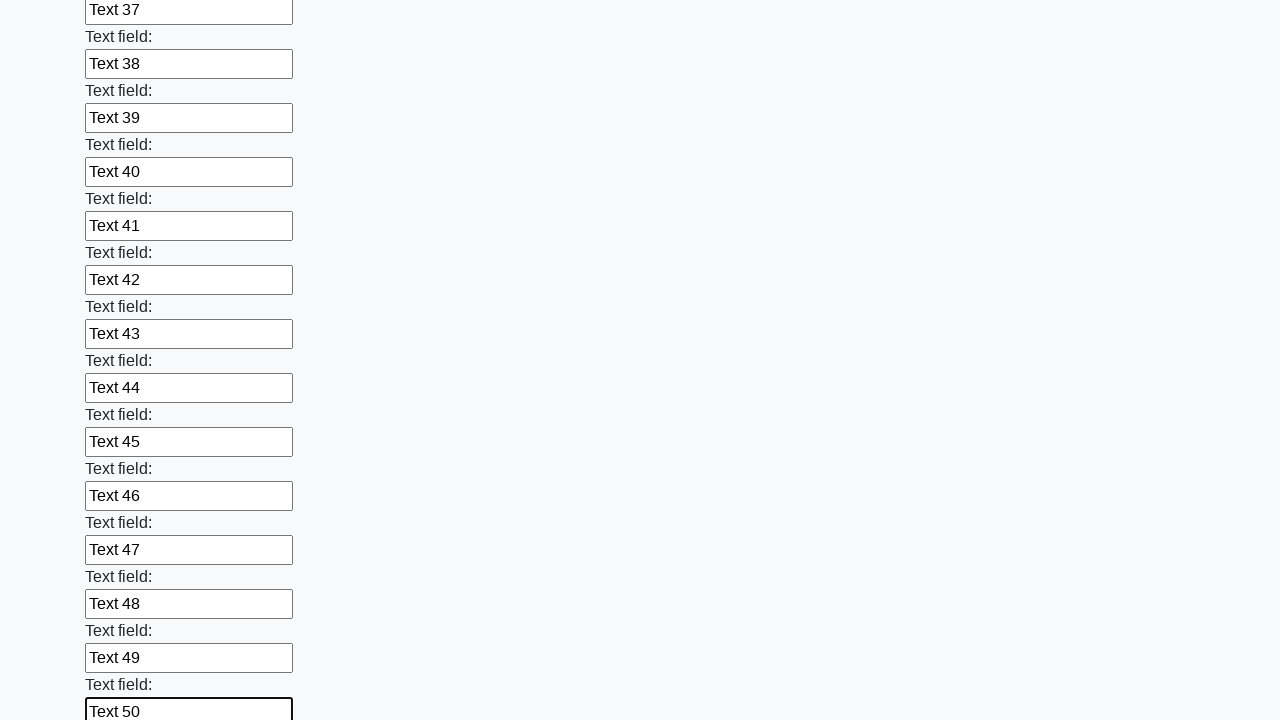

Filled input field 51 with 'Text 51' on input >> nth=50
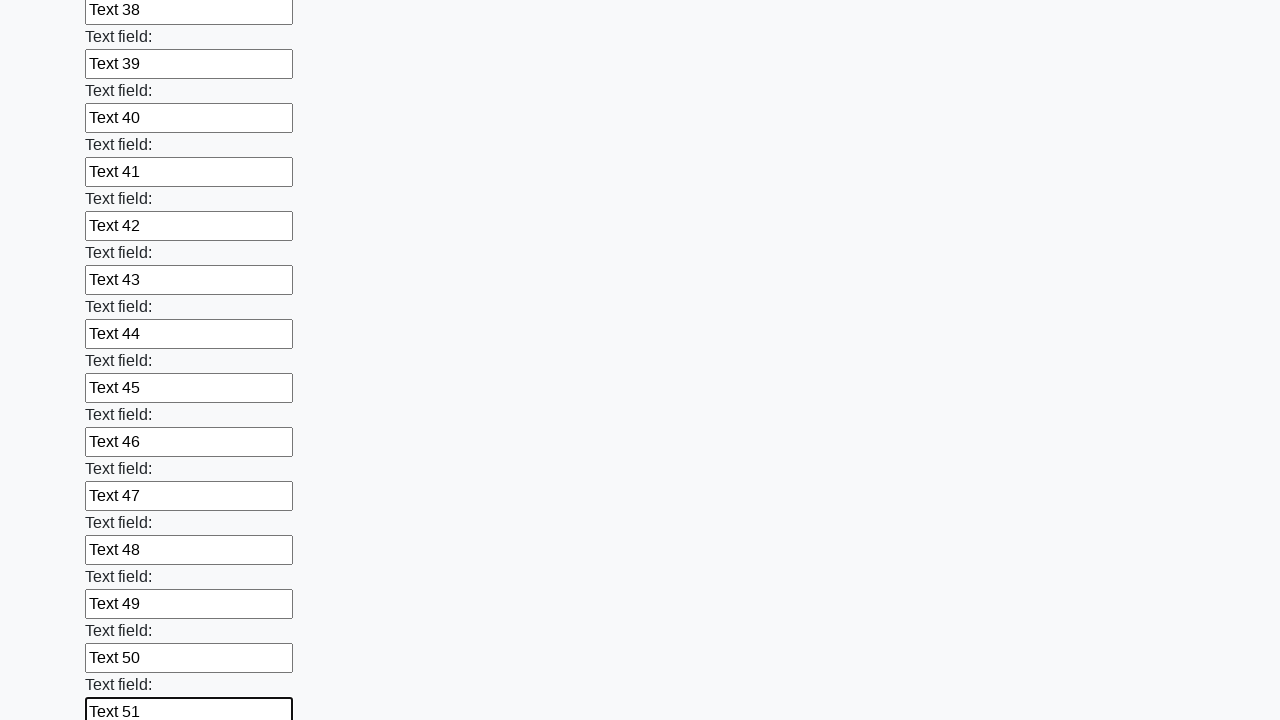

Filled input field 52 with 'Text 52' on input >> nth=51
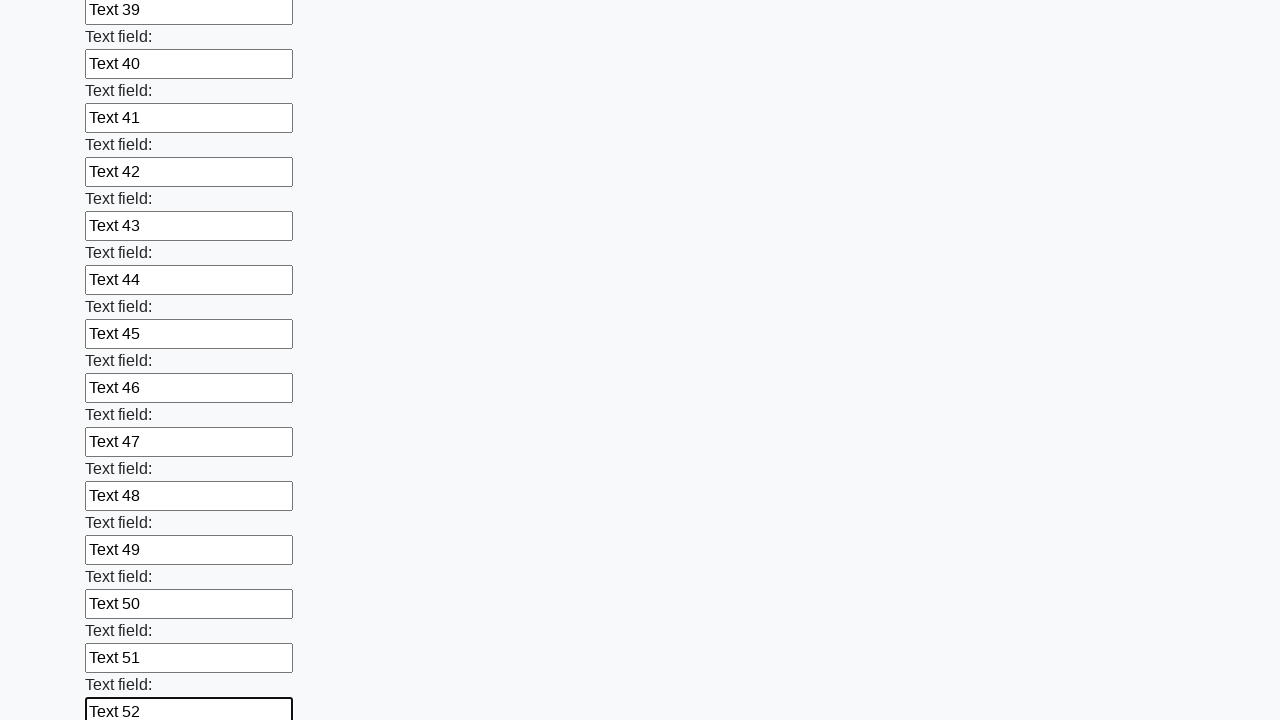

Filled input field 53 with 'Text 53' on input >> nth=52
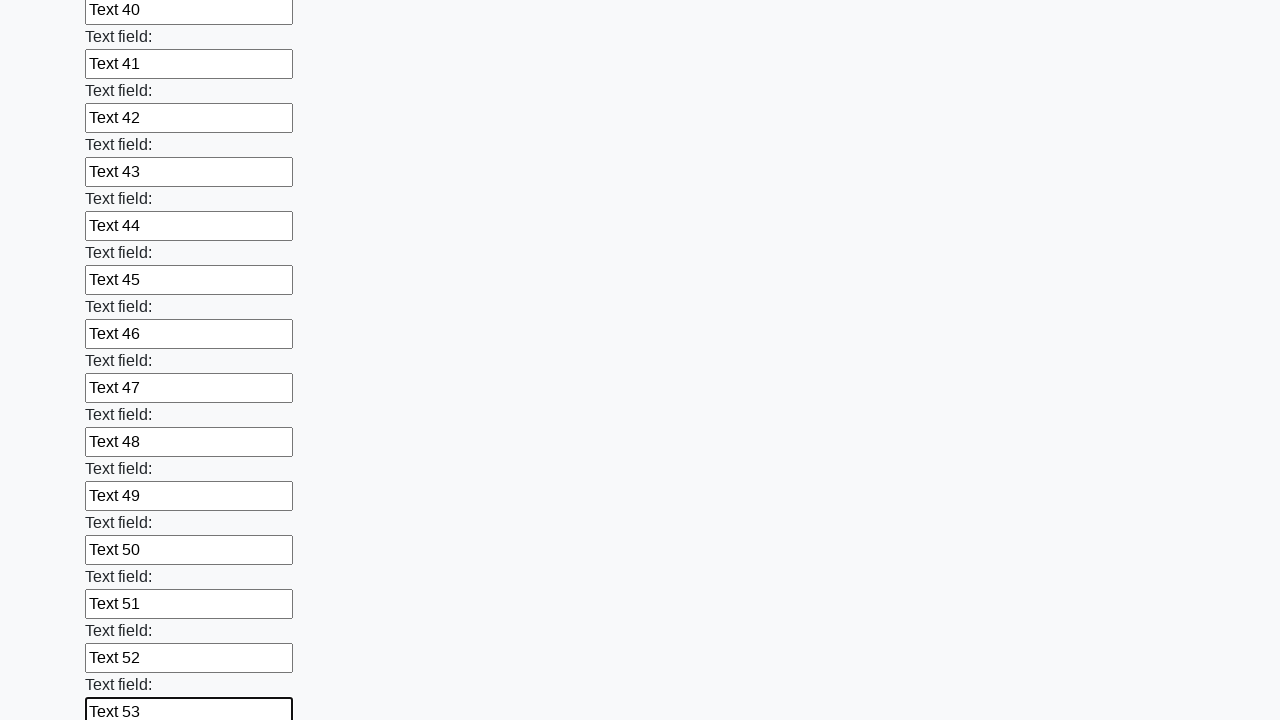

Filled input field 54 with 'Text 54' on input >> nth=53
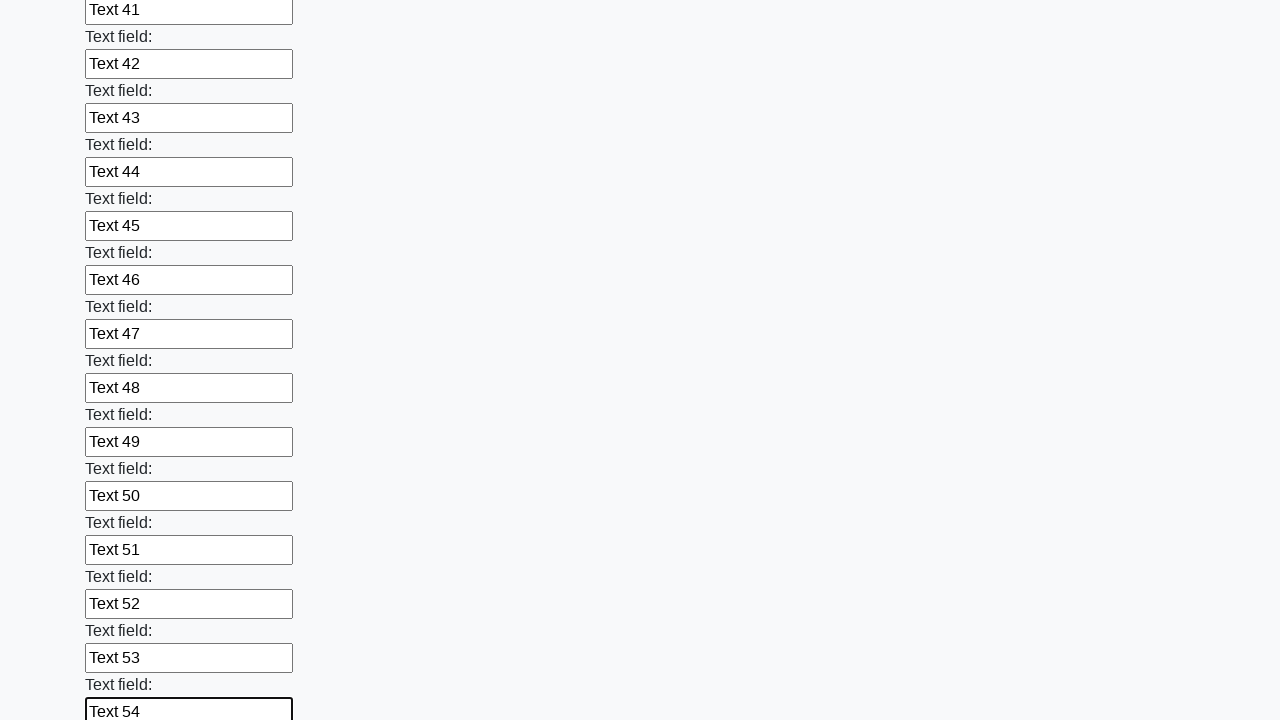

Filled input field 55 with 'Text 55' on input >> nth=54
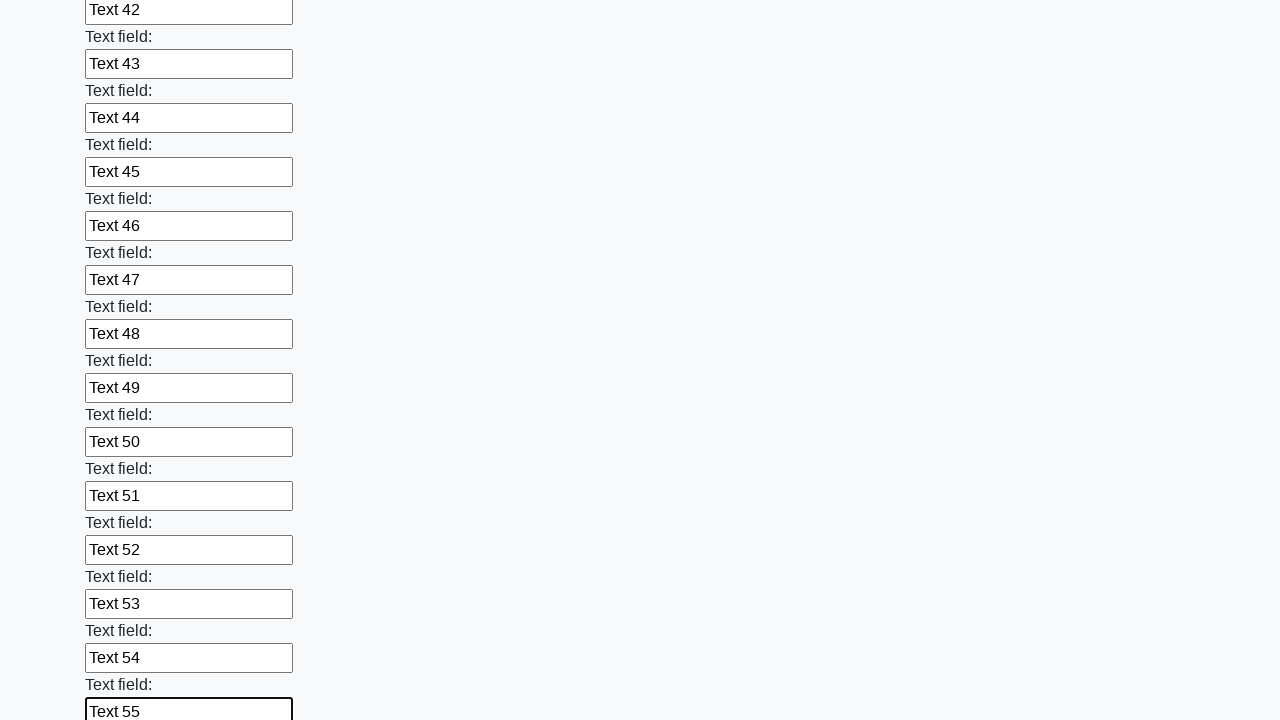

Filled input field 56 with 'Text 56' on input >> nth=55
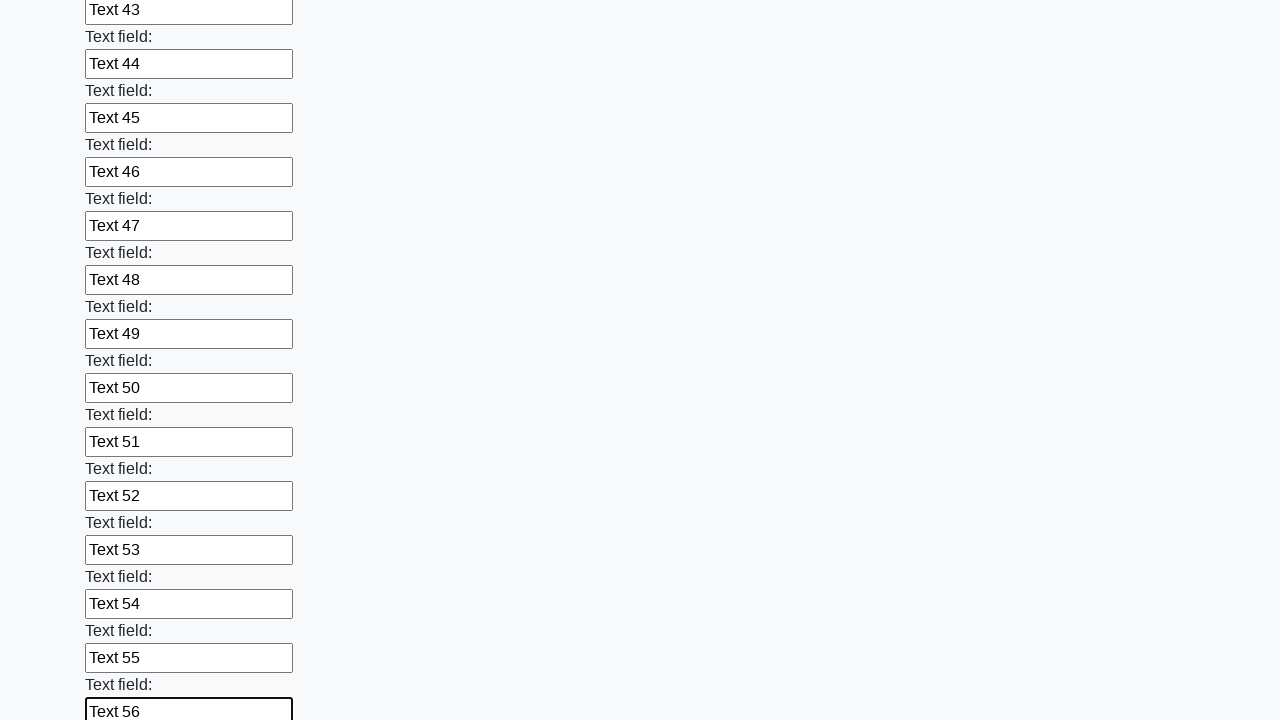

Filled input field 57 with 'Text 57' on input >> nth=56
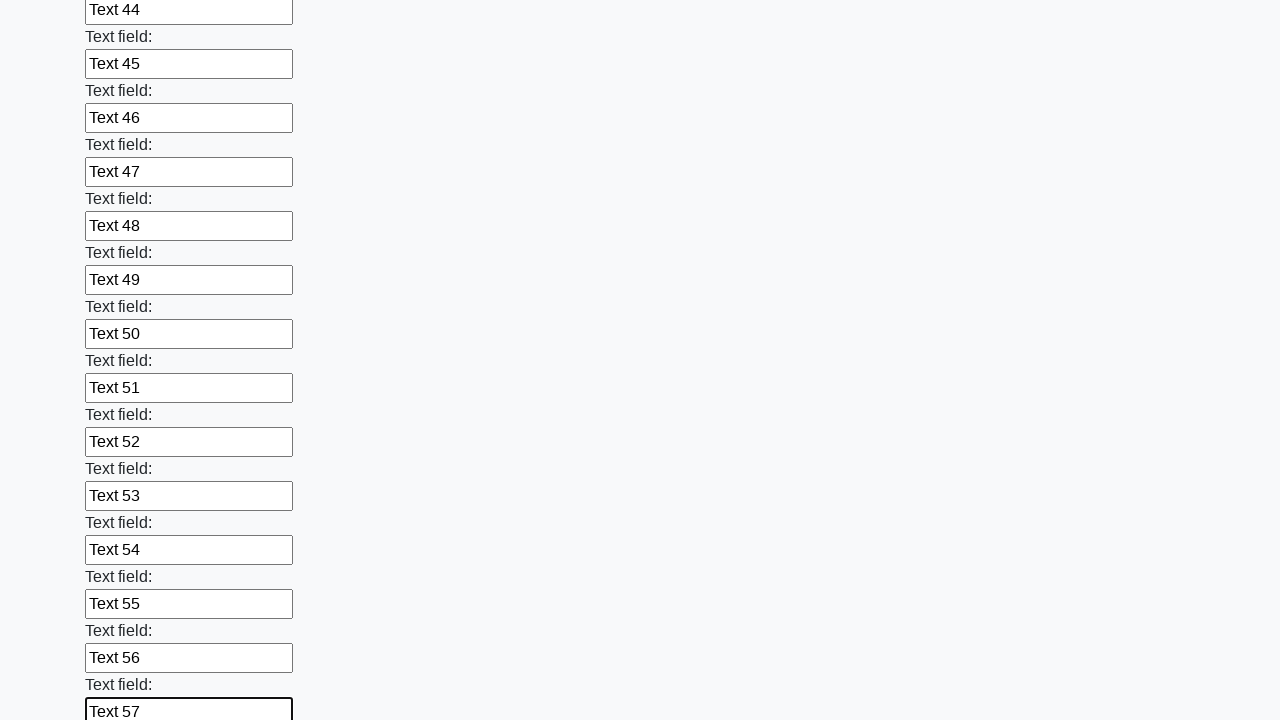

Filled input field 58 with 'Text 58' on input >> nth=57
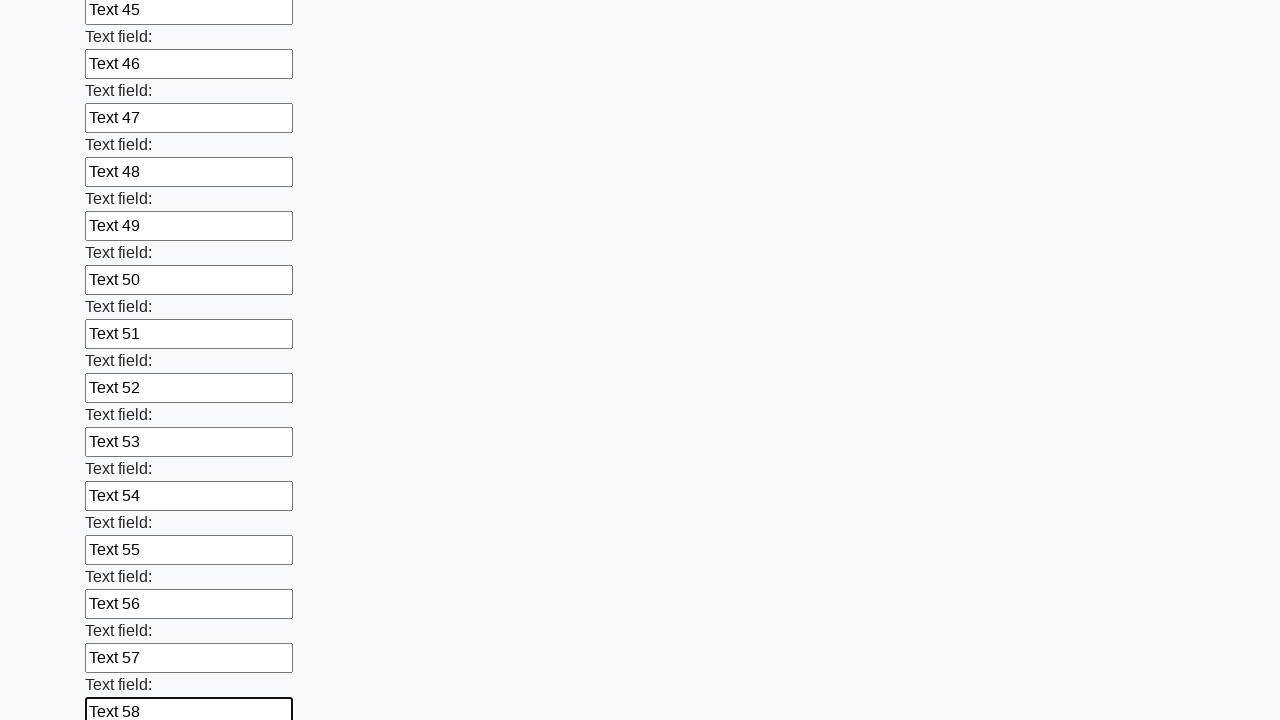

Filled input field 59 with 'Text 59' on input >> nth=58
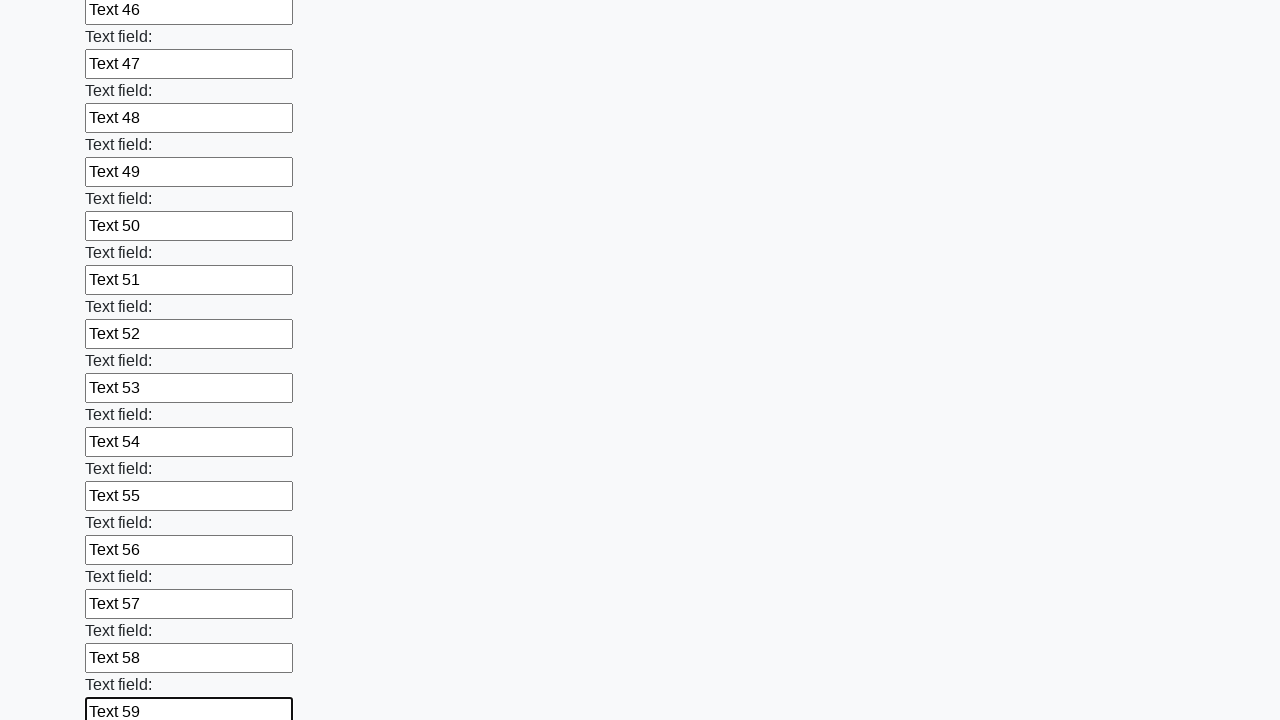

Filled input field 60 with 'Text 60' on input >> nth=59
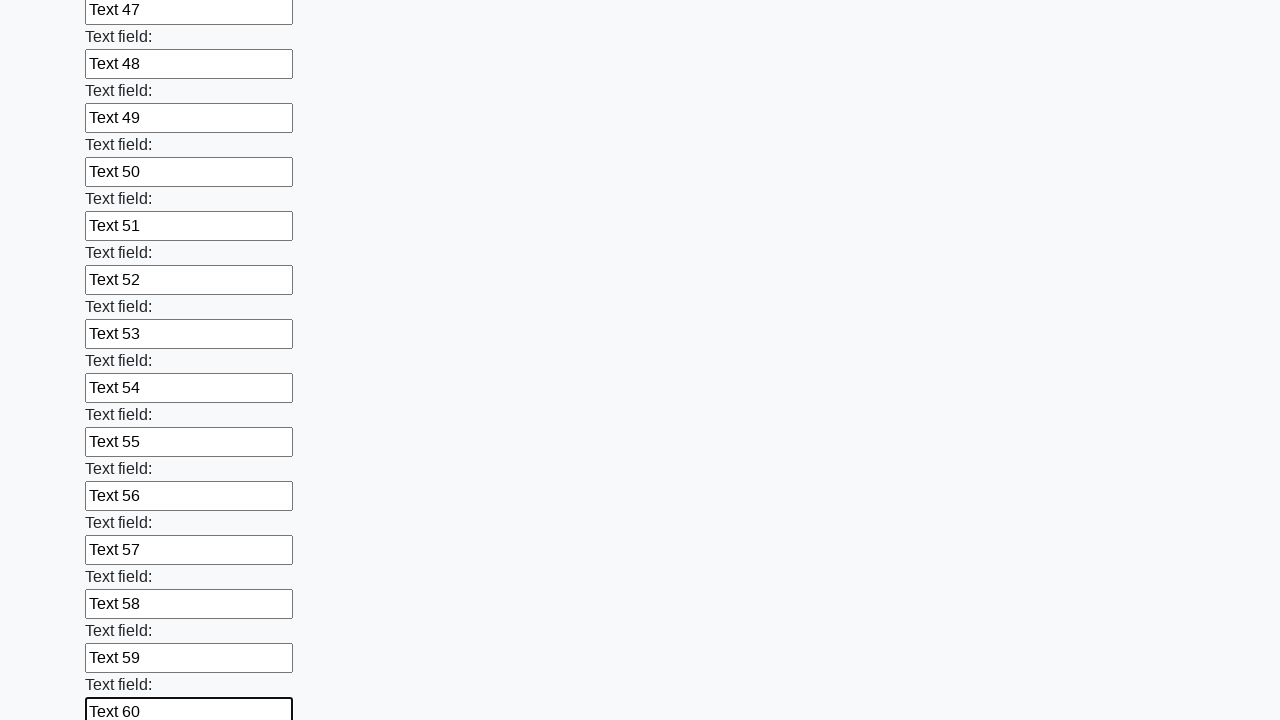

Filled input field 61 with 'Text 61' on input >> nth=60
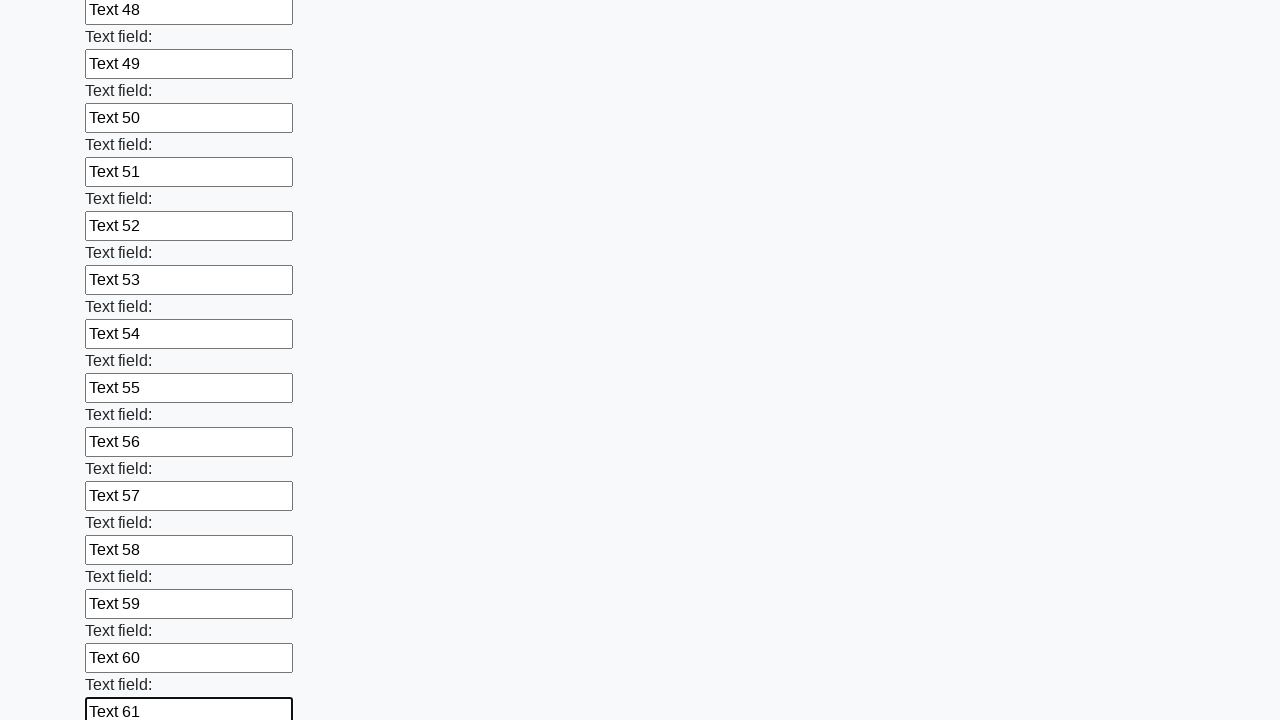

Filled input field 62 with 'Text 62' on input >> nth=61
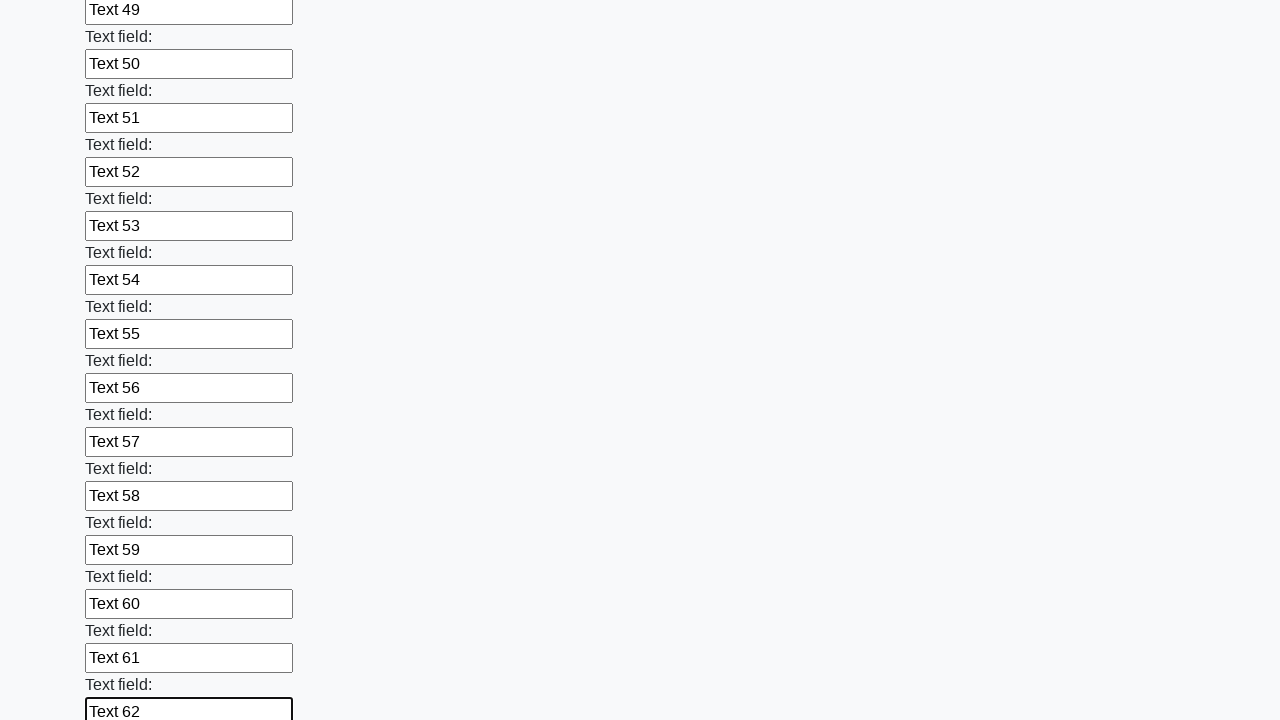

Filled input field 63 with 'Text 63' on input >> nth=62
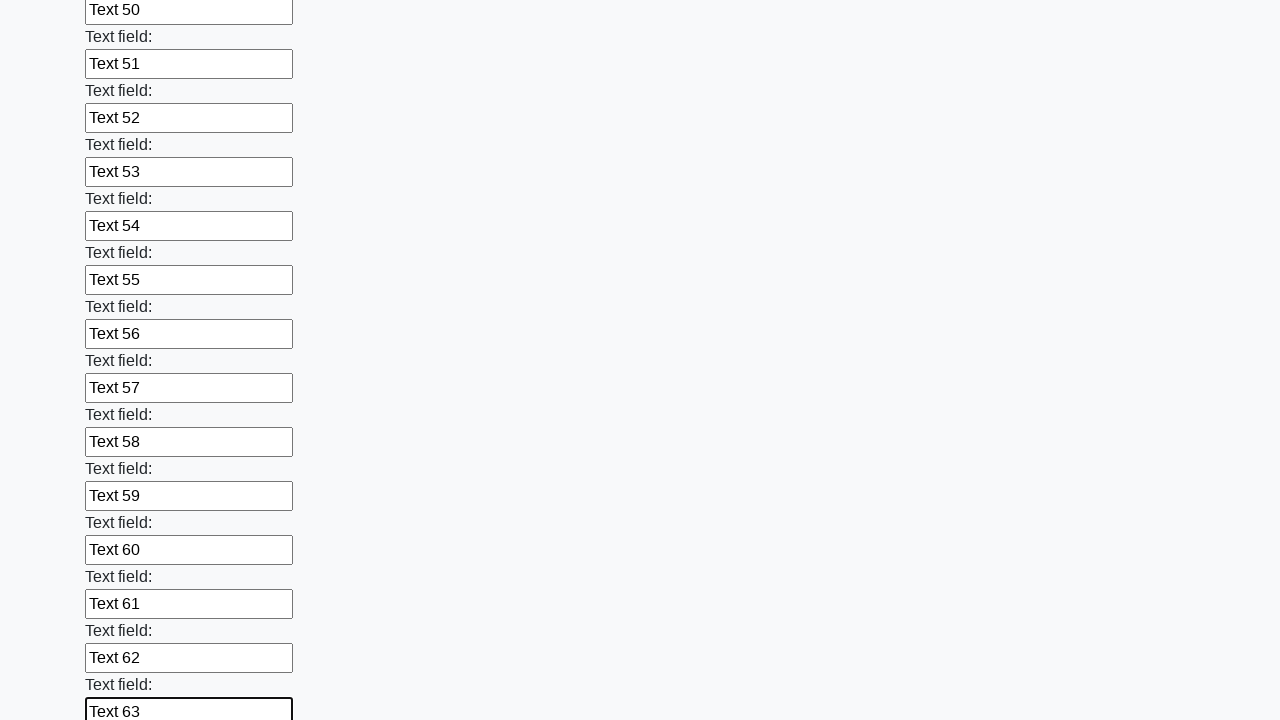

Filled input field 64 with 'Text 64' on input >> nth=63
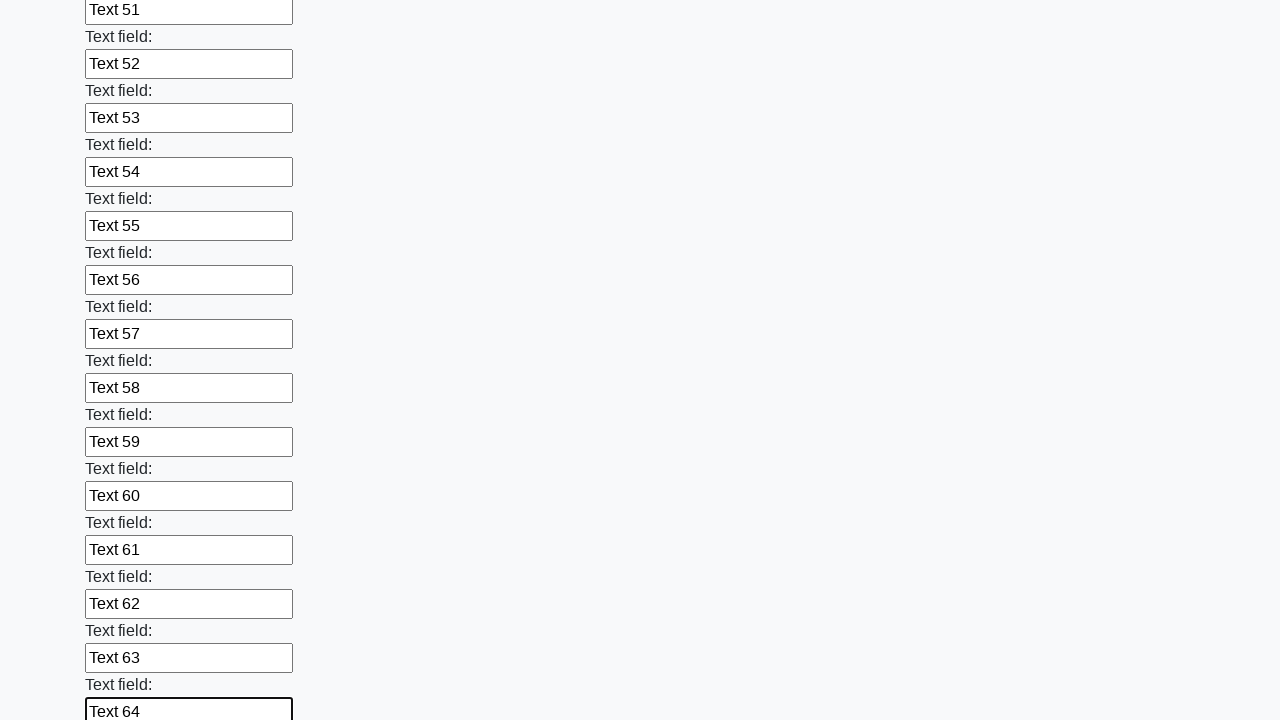

Filled input field 65 with 'Text 65' on input >> nth=64
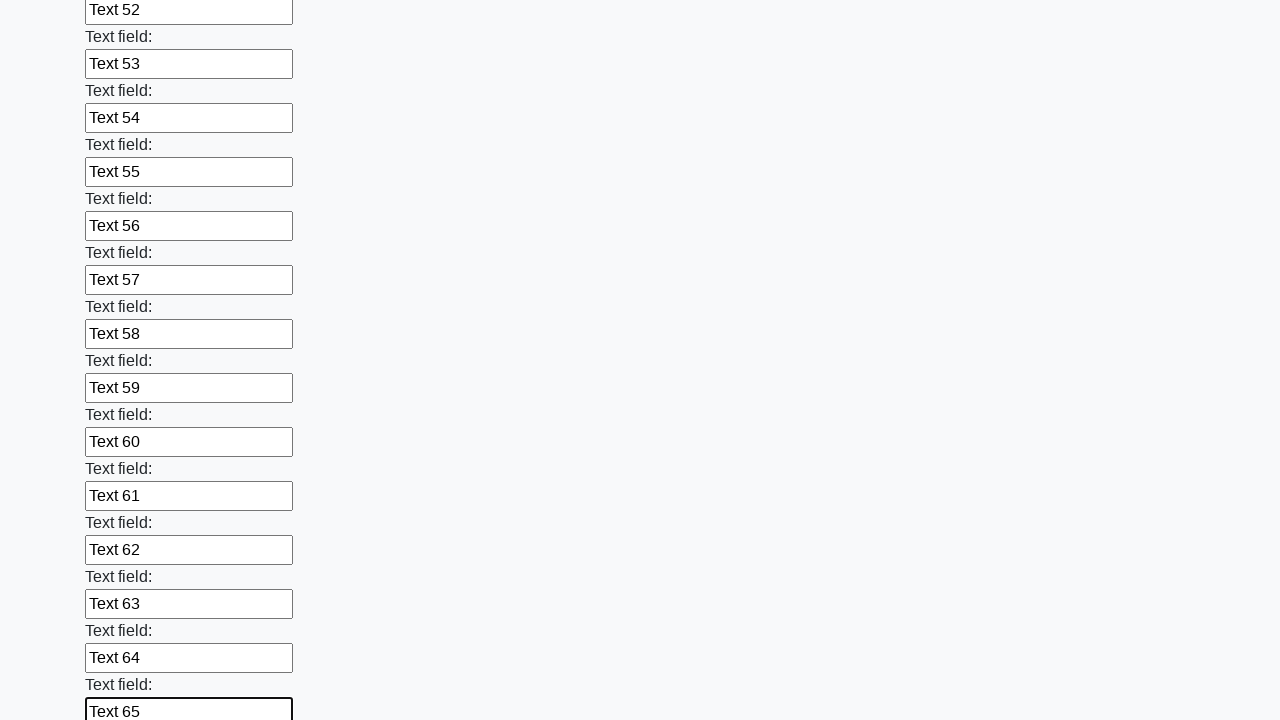

Filled input field 66 with 'Text 66' on input >> nth=65
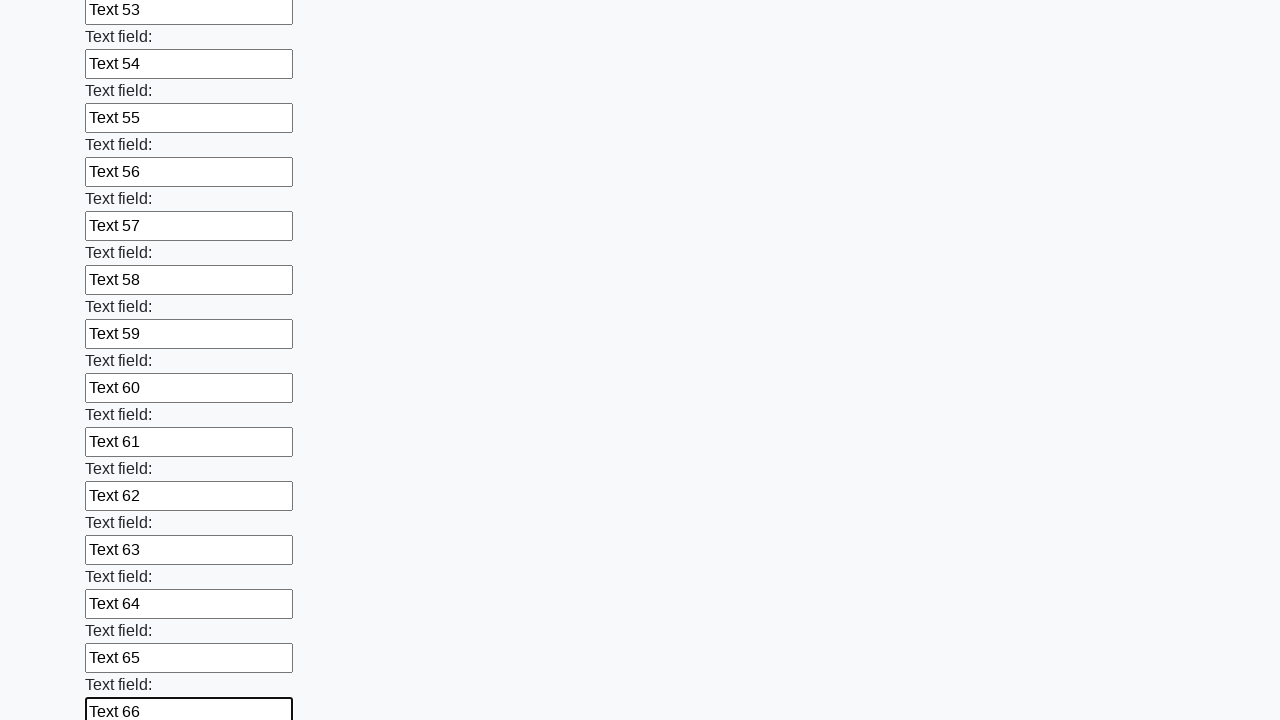

Filled input field 67 with 'Text 67' on input >> nth=66
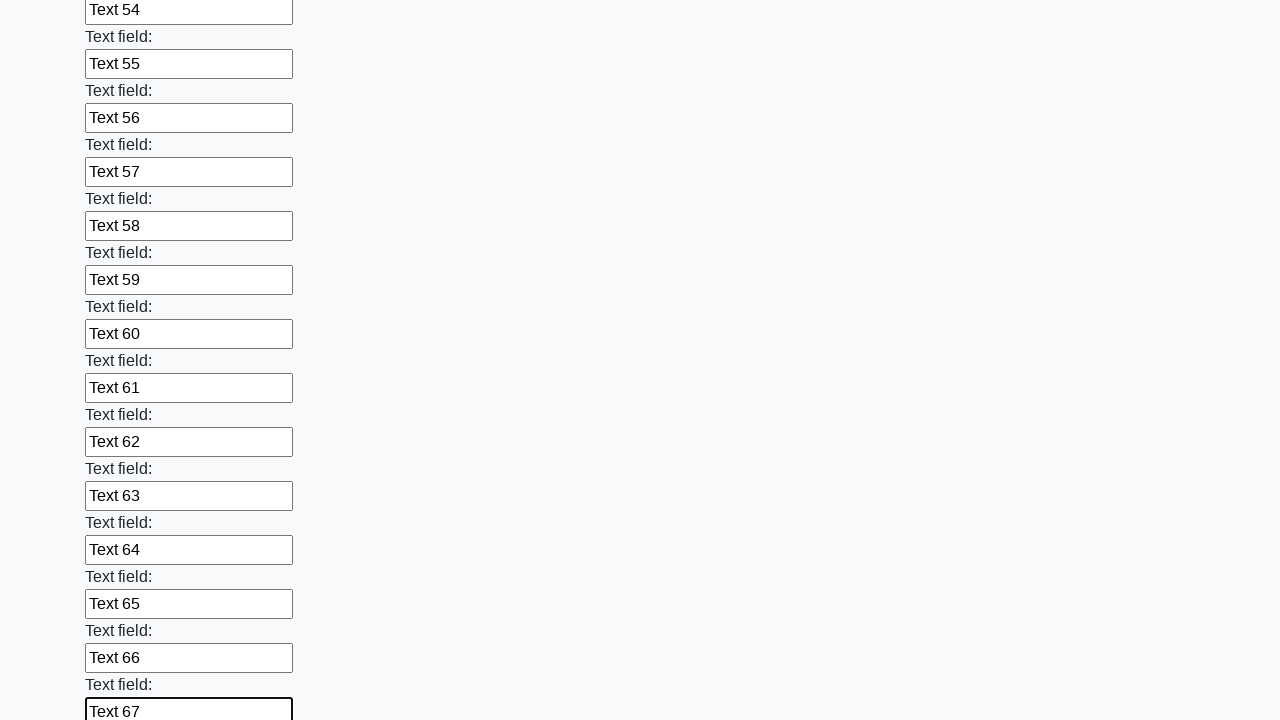

Filled input field 68 with 'Text 68' on input >> nth=67
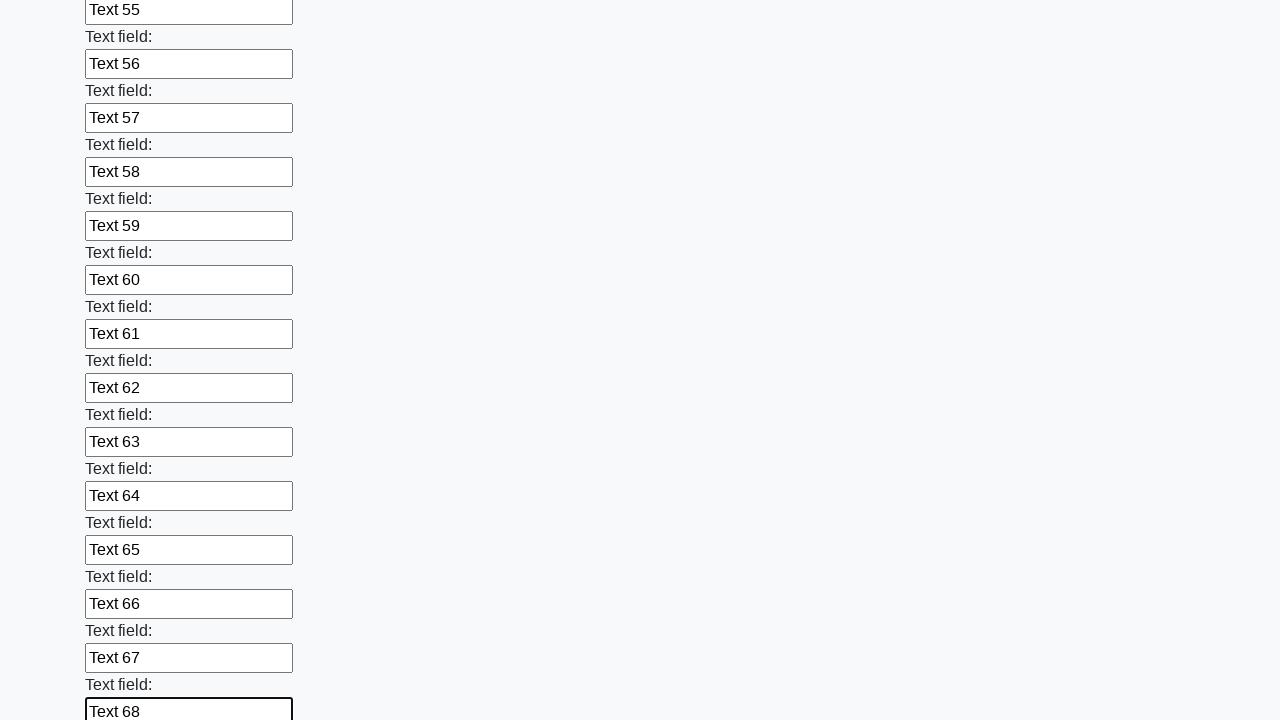

Filled input field 69 with 'Text 69' on input >> nth=68
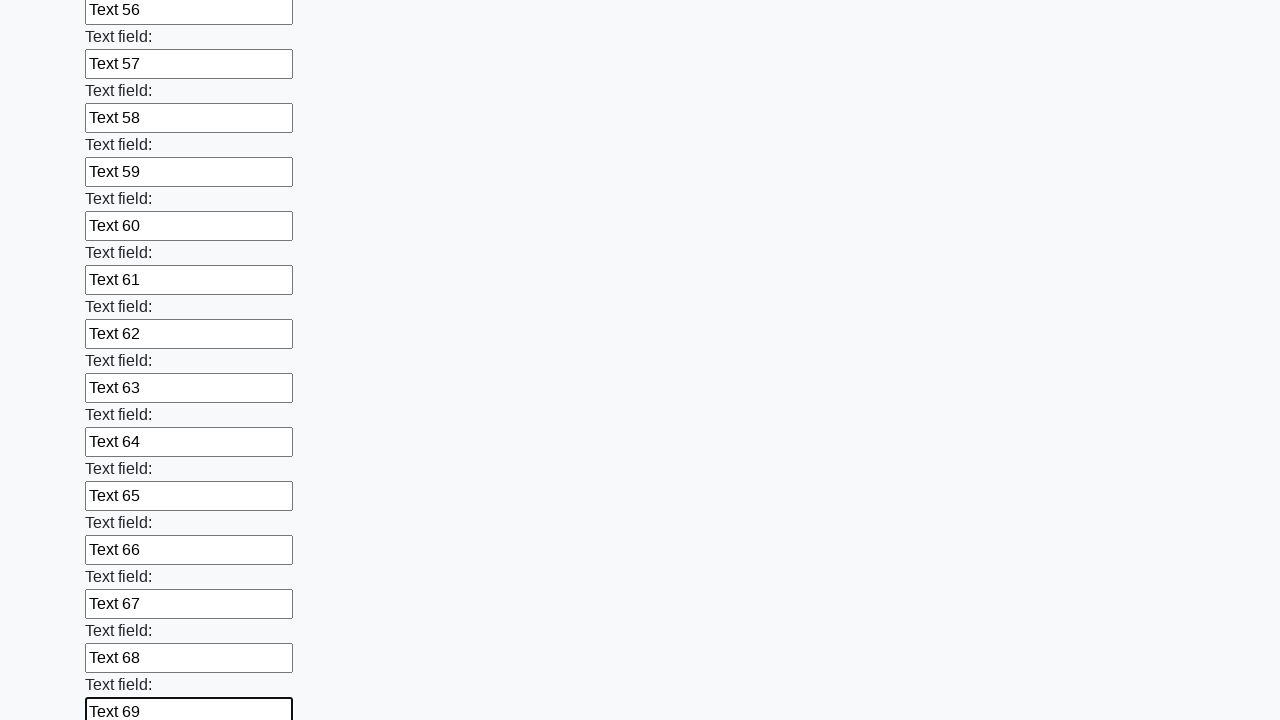

Filled input field 70 with 'Text 70' on input >> nth=69
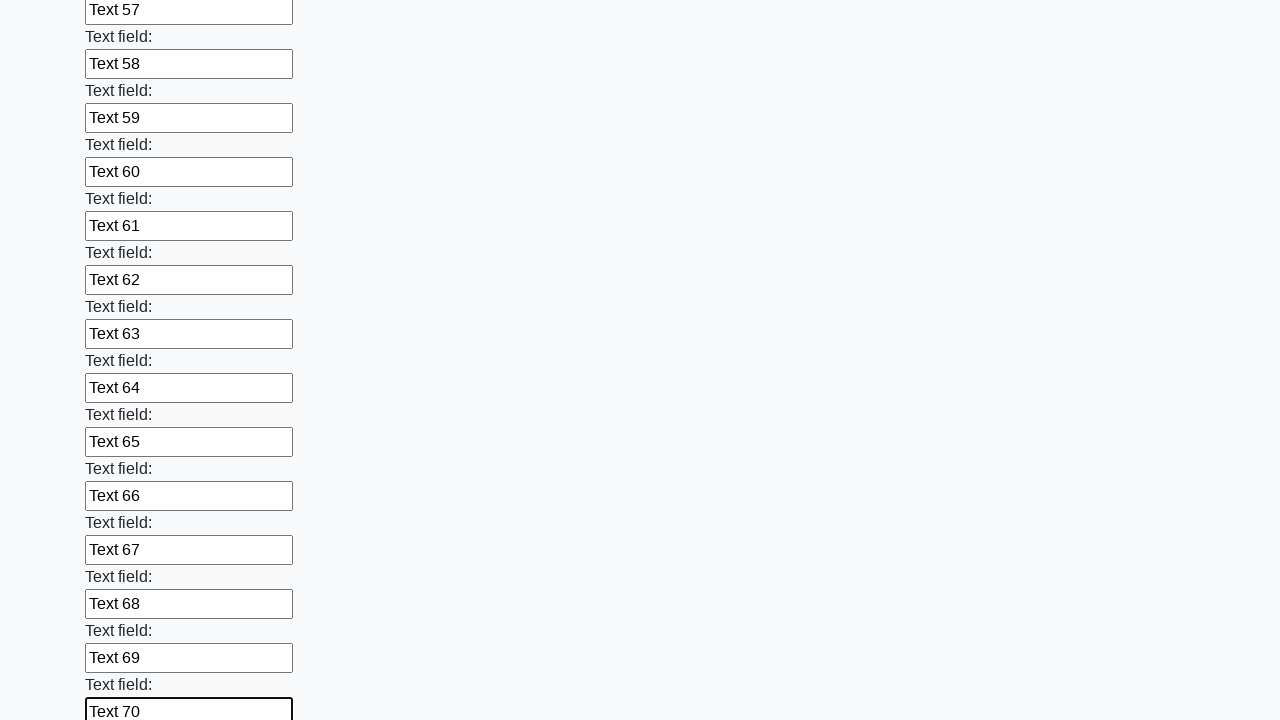

Filled input field 71 with 'Text 71' on input >> nth=70
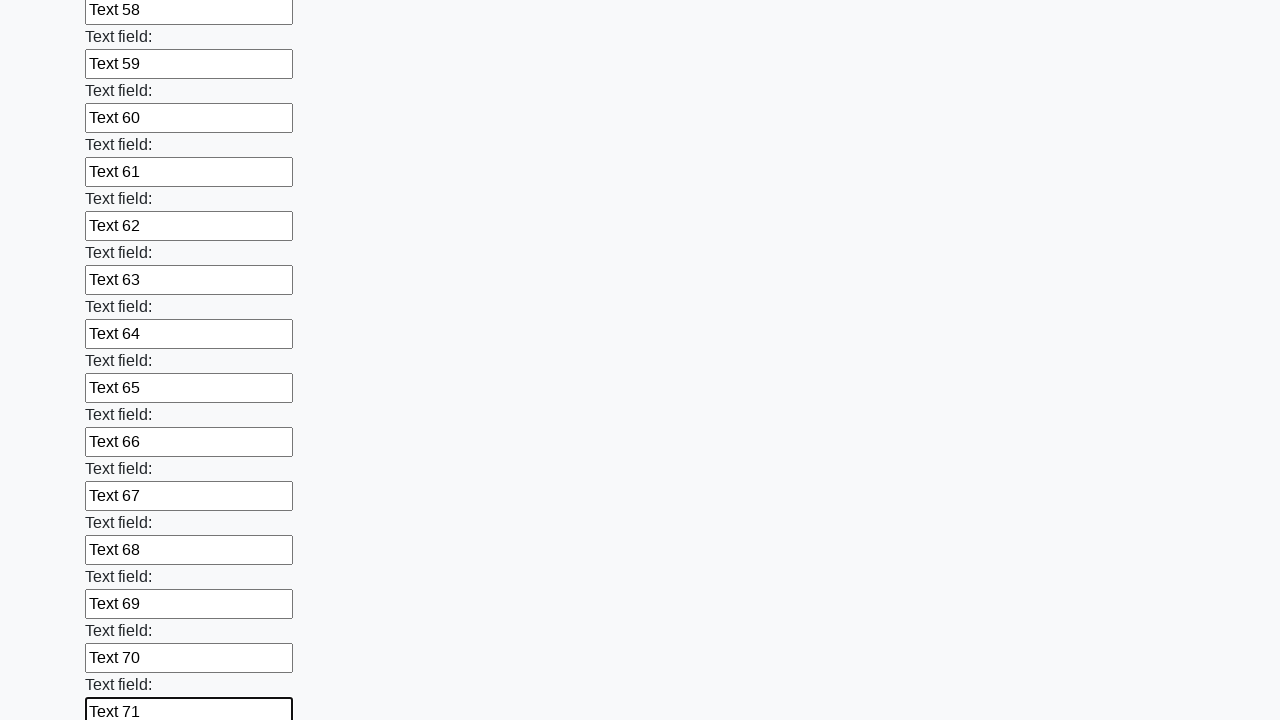

Filled input field 72 with 'Text 72' on input >> nth=71
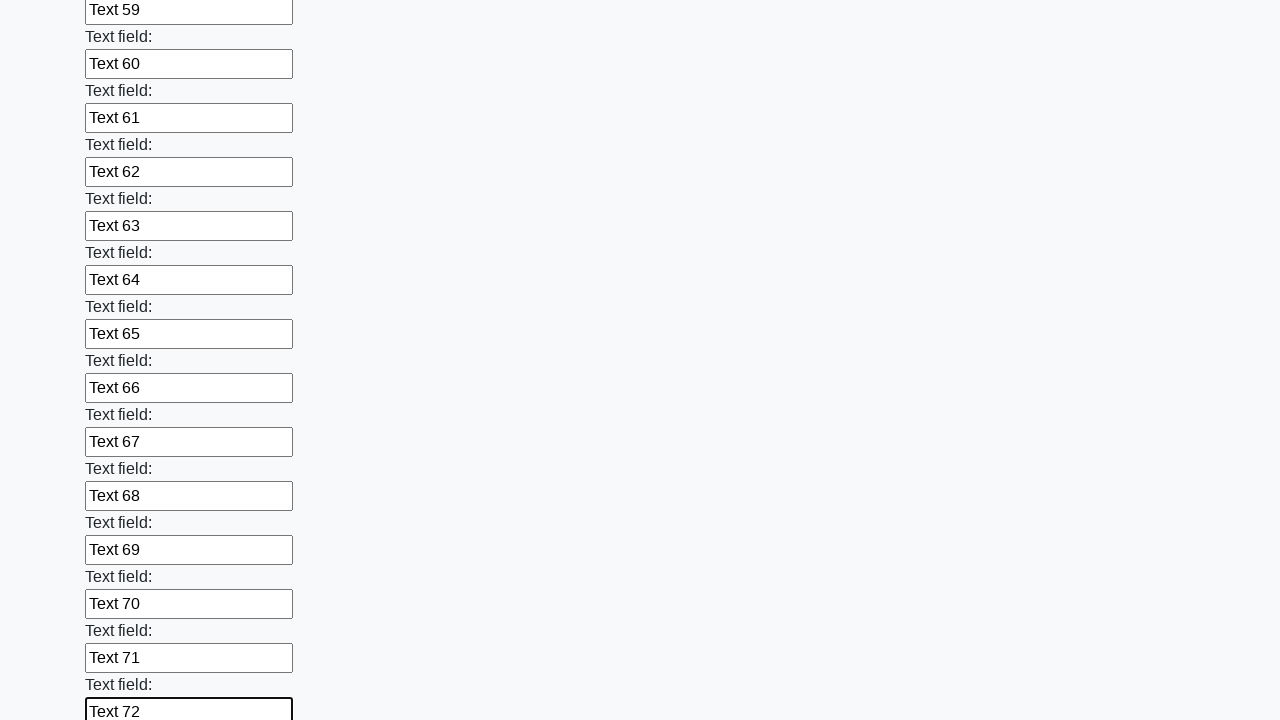

Filled input field 73 with 'Text 73' on input >> nth=72
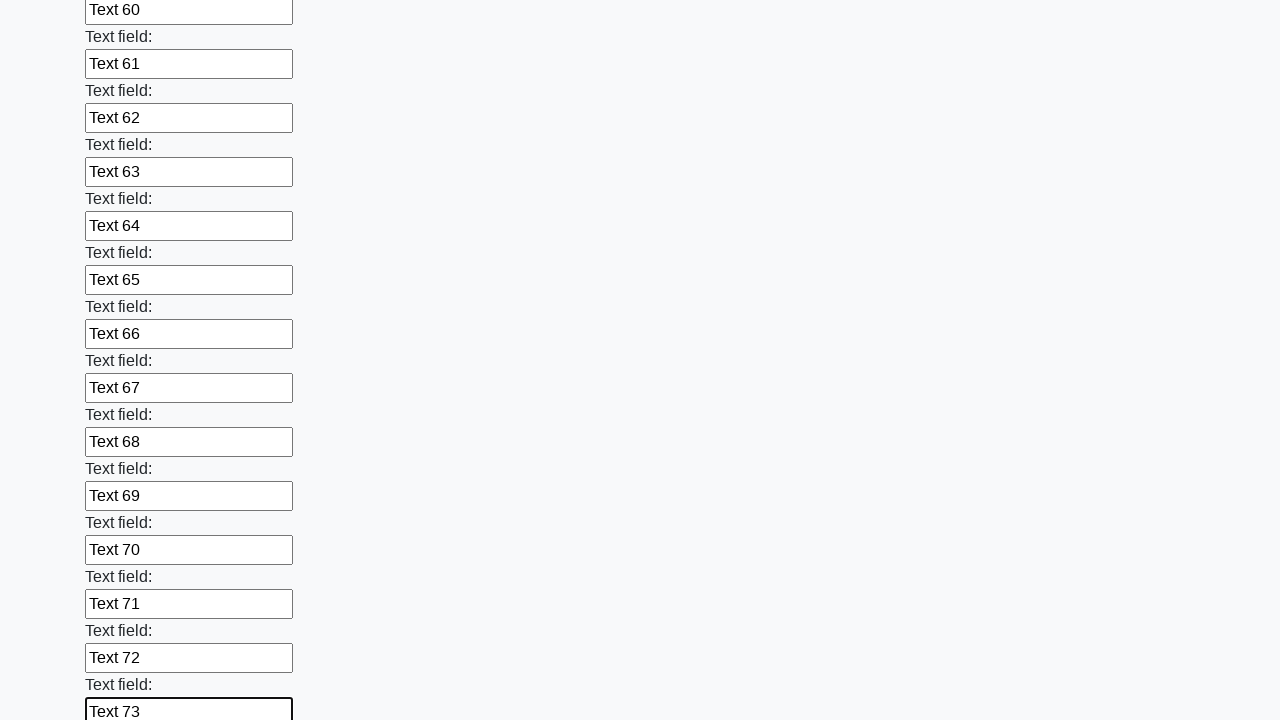

Filled input field 74 with 'Text 74' on input >> nth=73
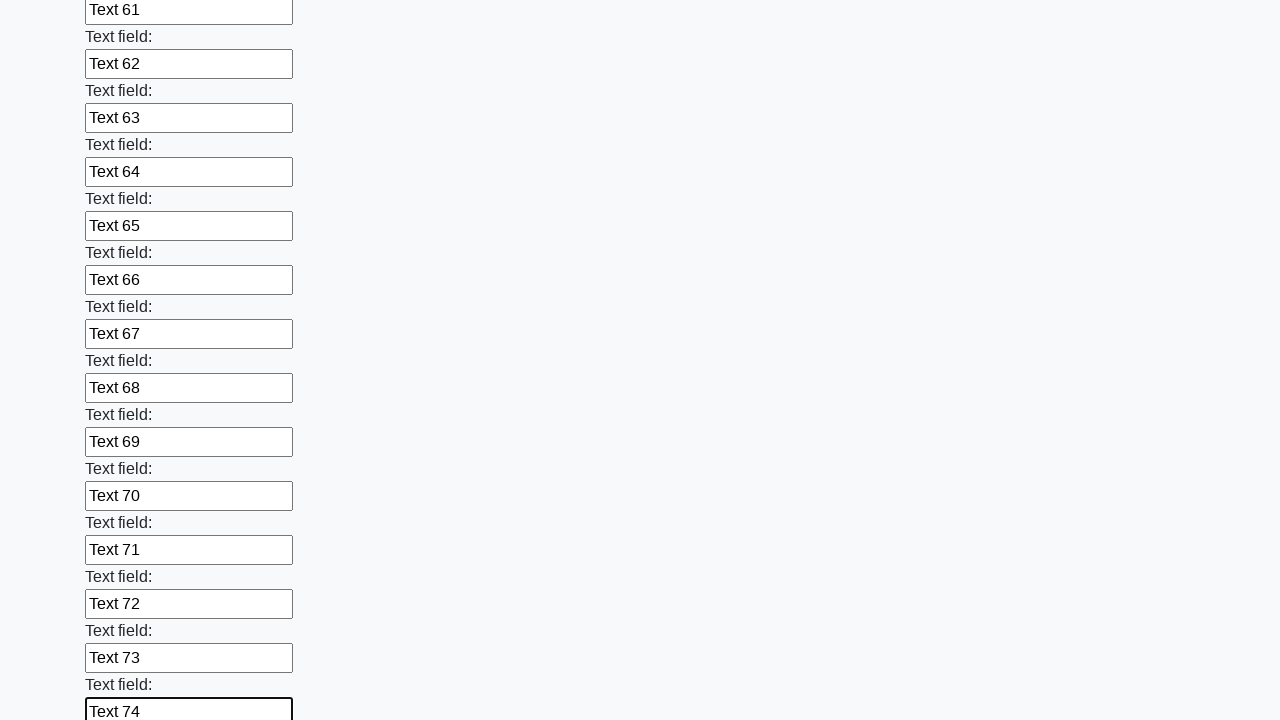

Filled input field 75 with 'Text 75' on input >> nth=74
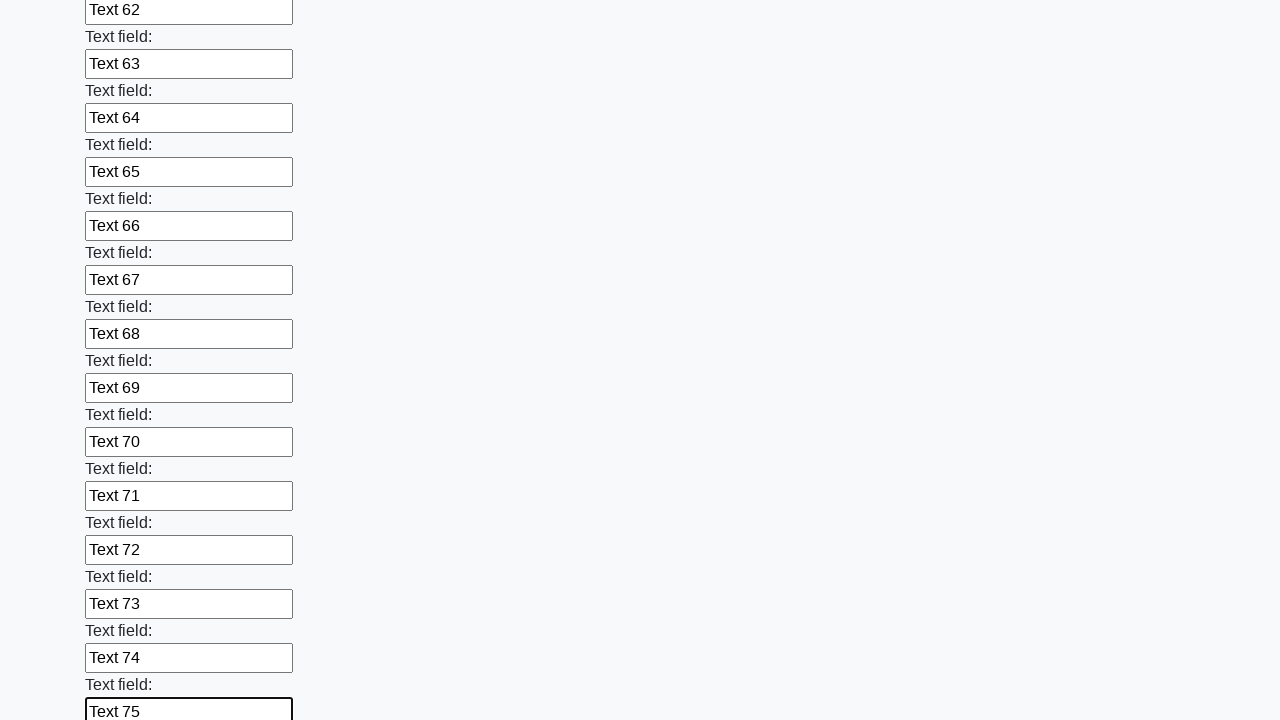

Filled input field 76 with 'Text 76' on input >> nth=75
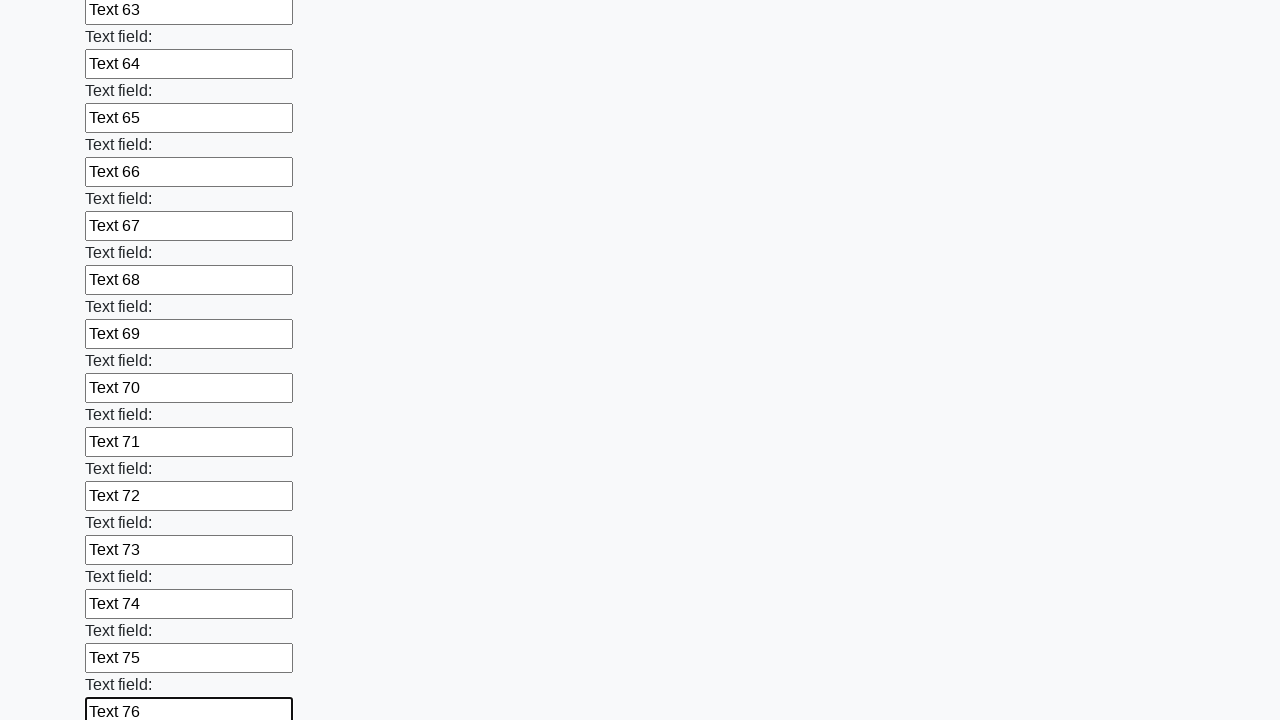

Filled input field 77 with 'Text 77' on input >> nth=76
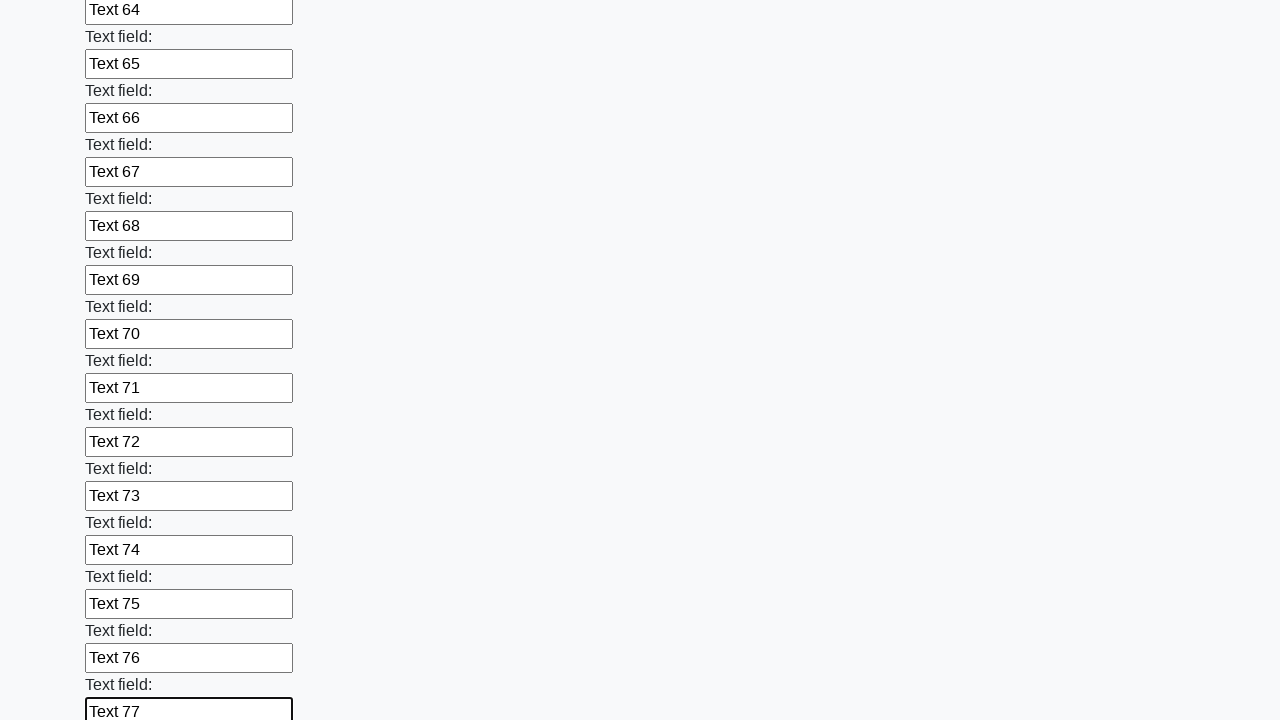

Filled input field 78 with 'Text 78' on input >> nth=77
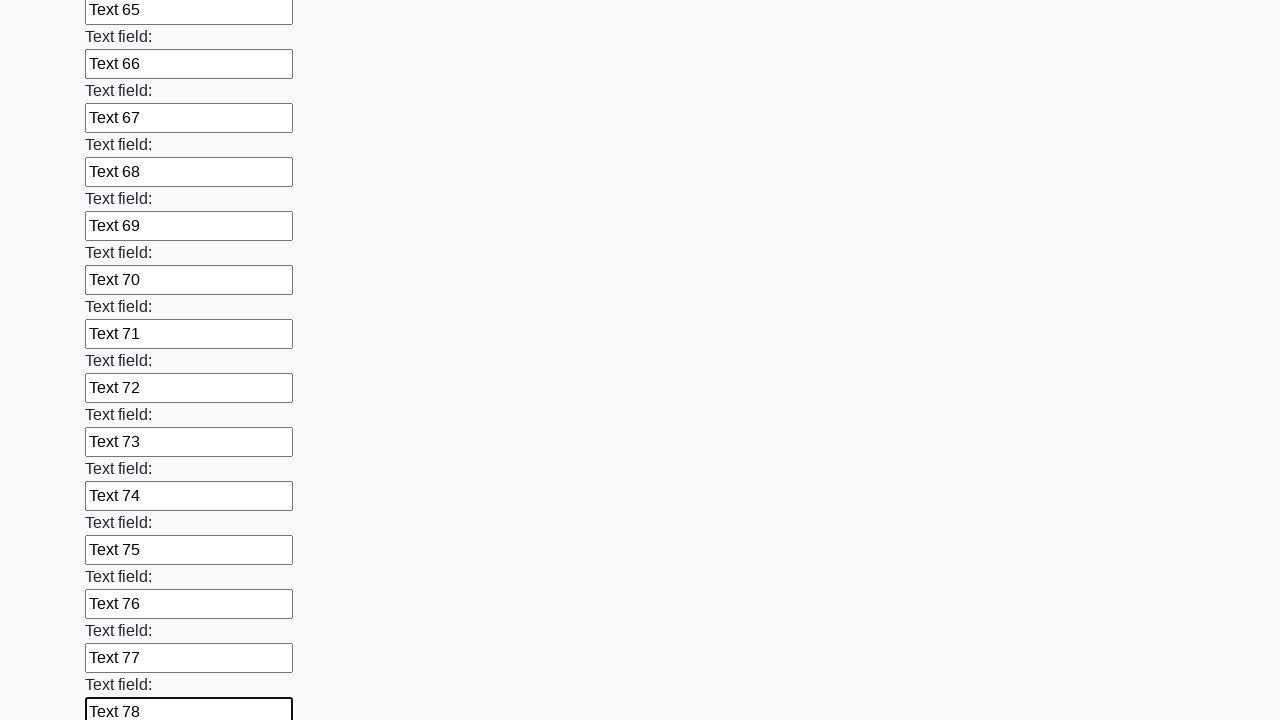

Filled input field 79 with 'Text 79' on input >> nth=78
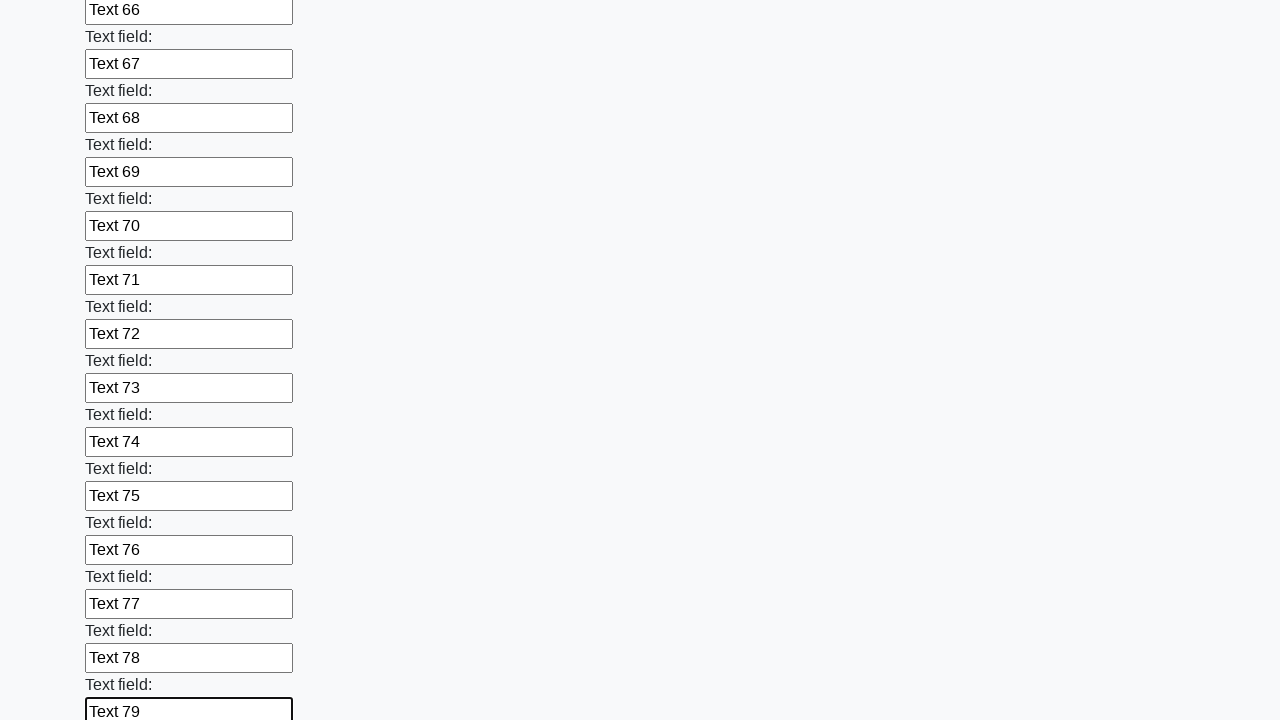

Filled input field 80 with 'Text 80' on input >> nth=79
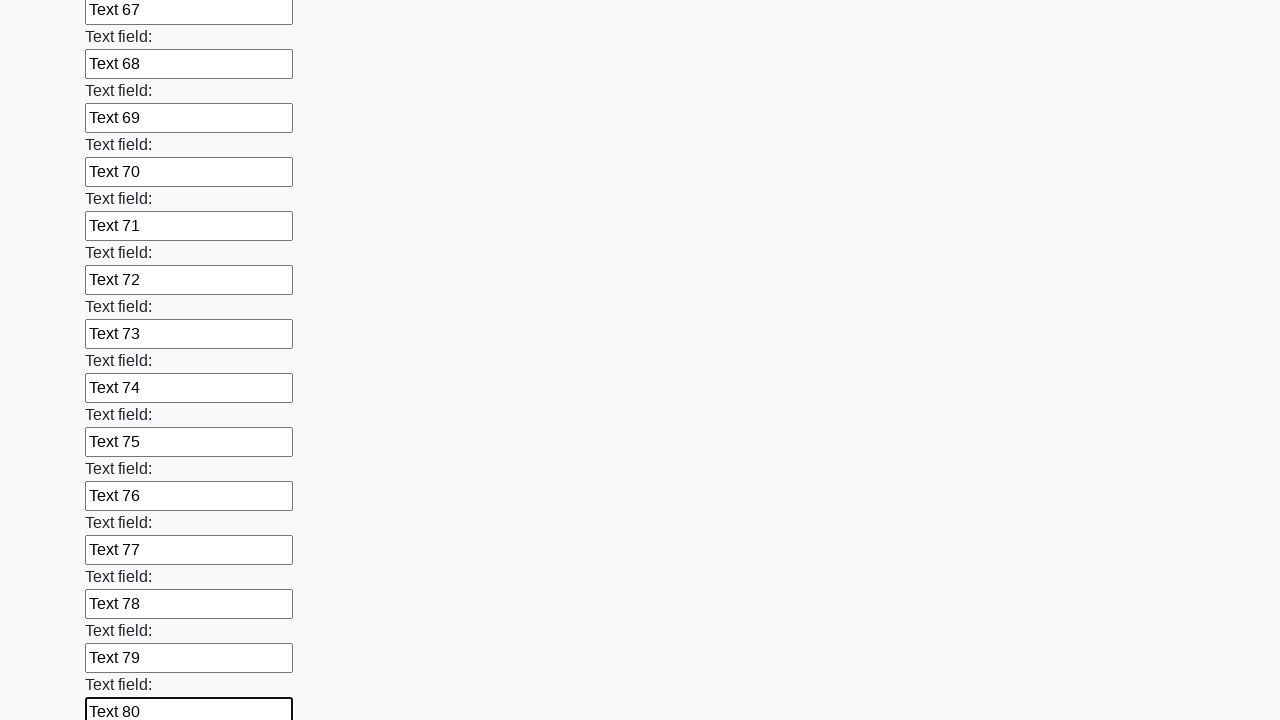

Filled input field 81 with 'Text 81' on input >> nth=80
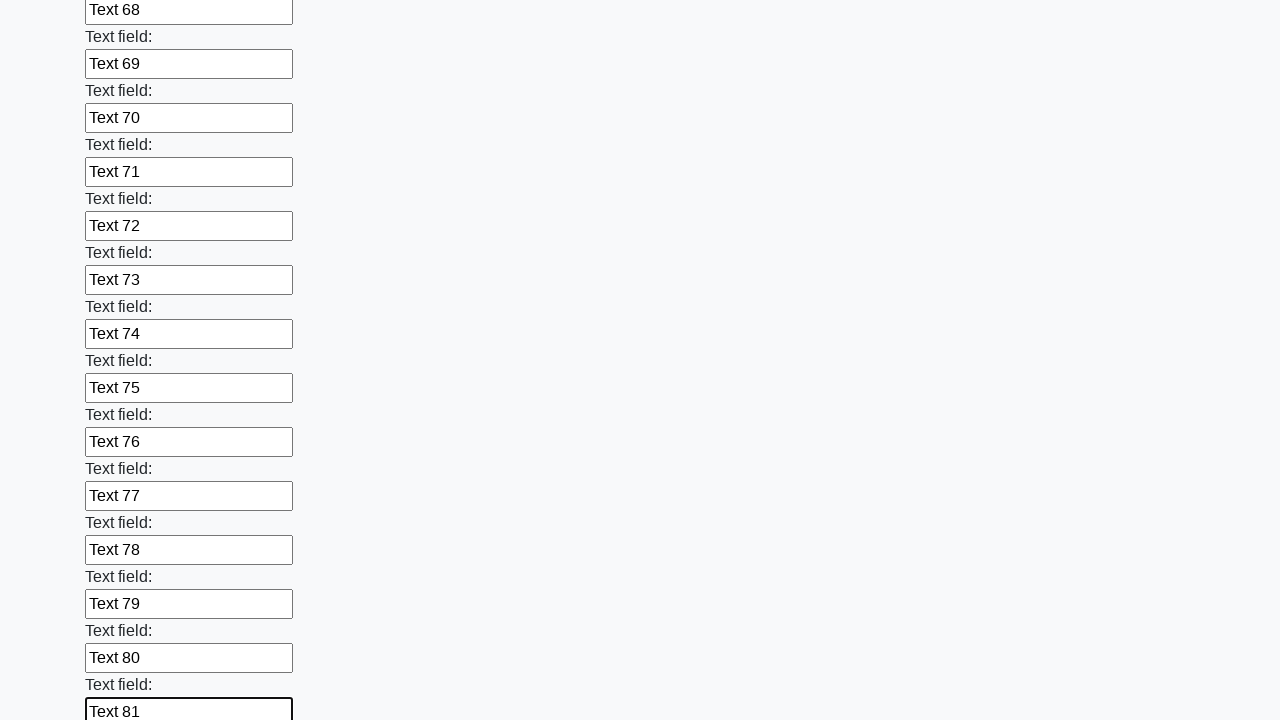

Filled input field 82 with 'Text 82' on input >> nth=81
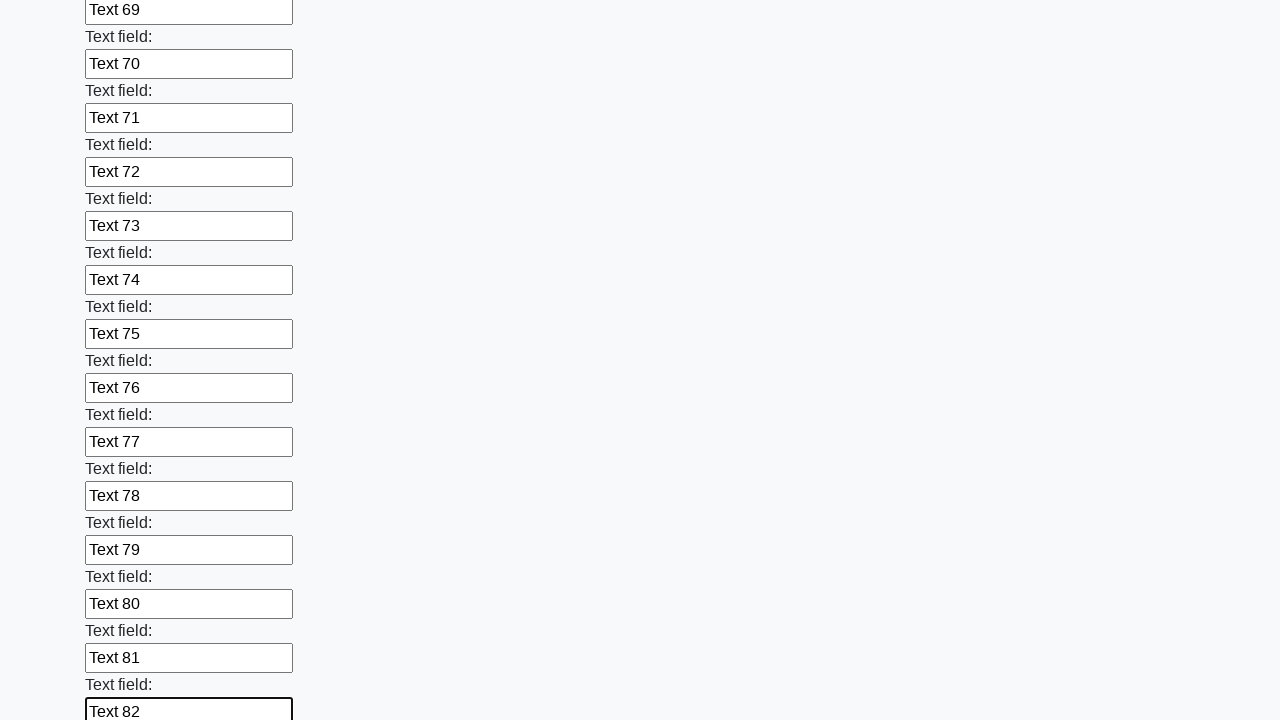

Filled input field 83 with 'Text 83' on input >> nth=82
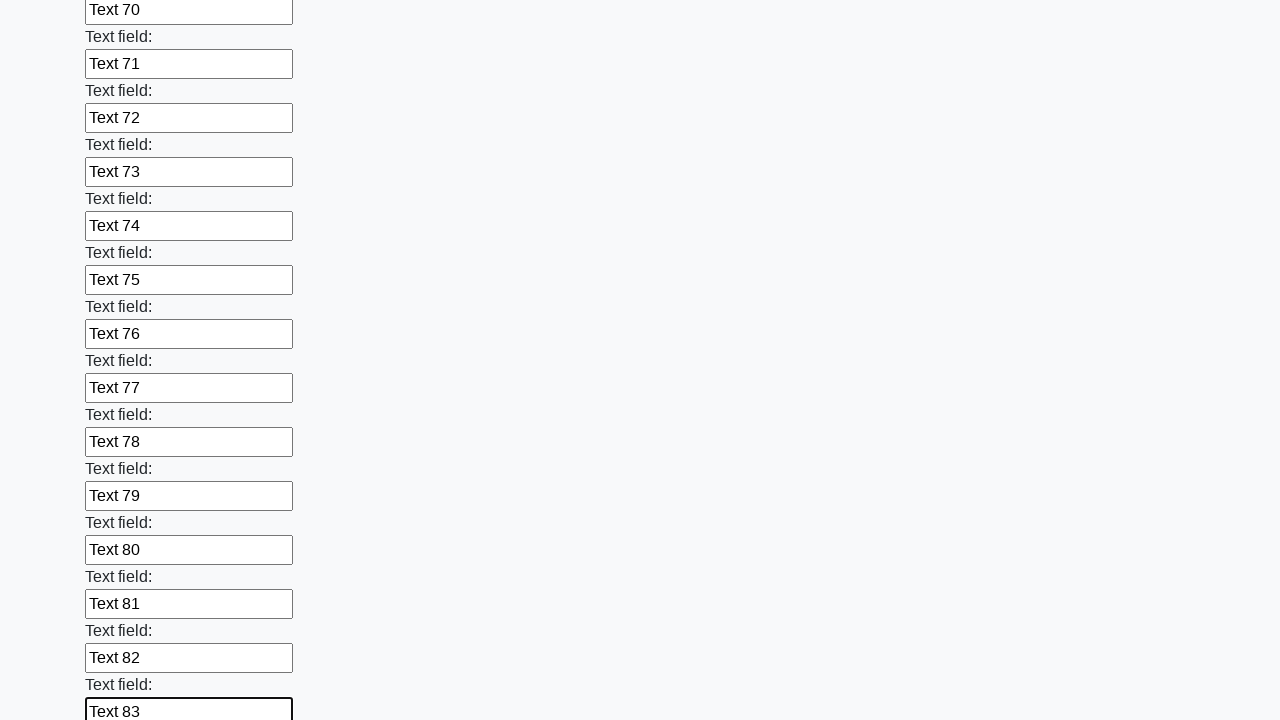

Filled input field 84 with 'Text 84' on input >> nth=83
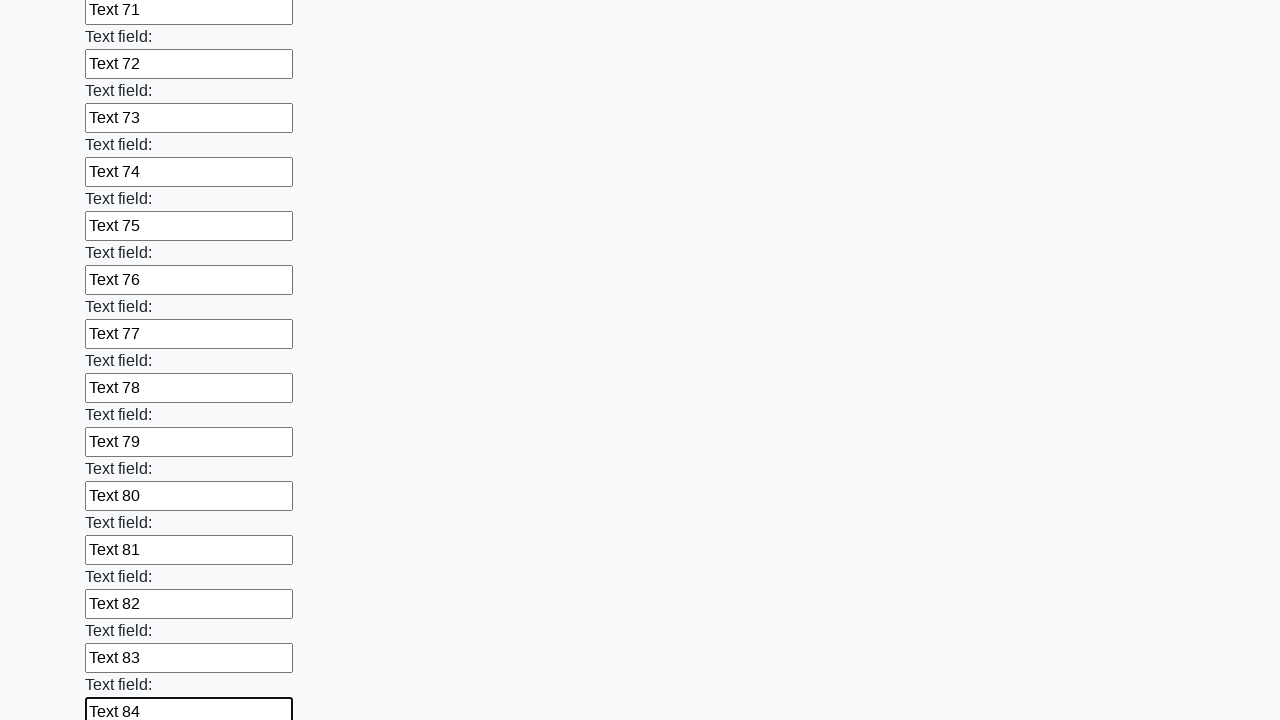

Filled input field 85 with 'Text 85' on input >> nth=84
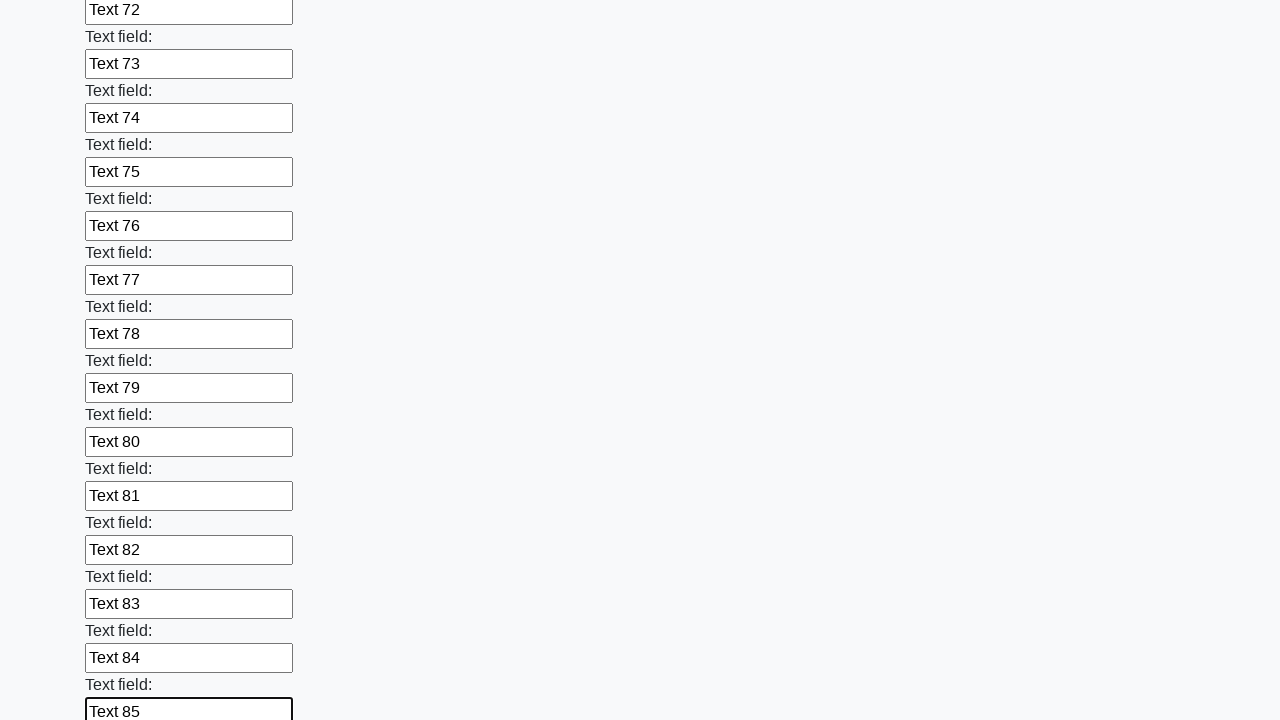

Filled input field 86 with 'Text 86' on input >> nth=85
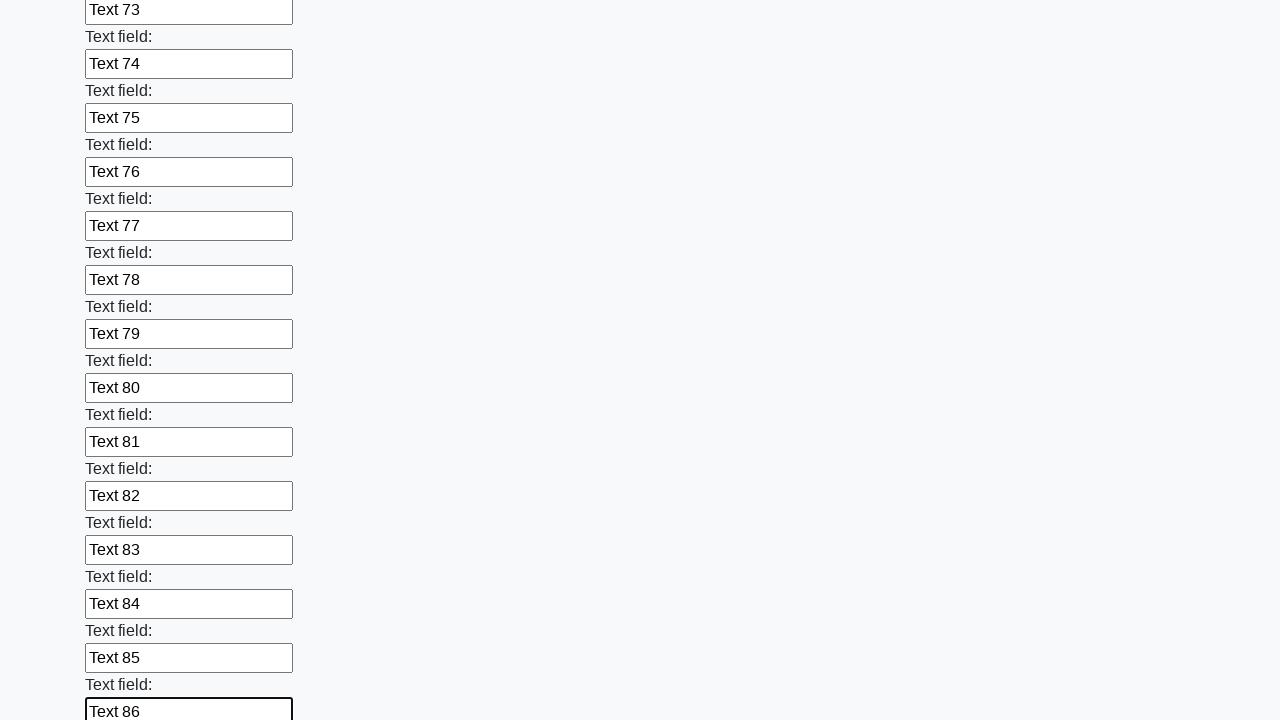

Filled input field 87 with 'Text 87' on input >> nth=86
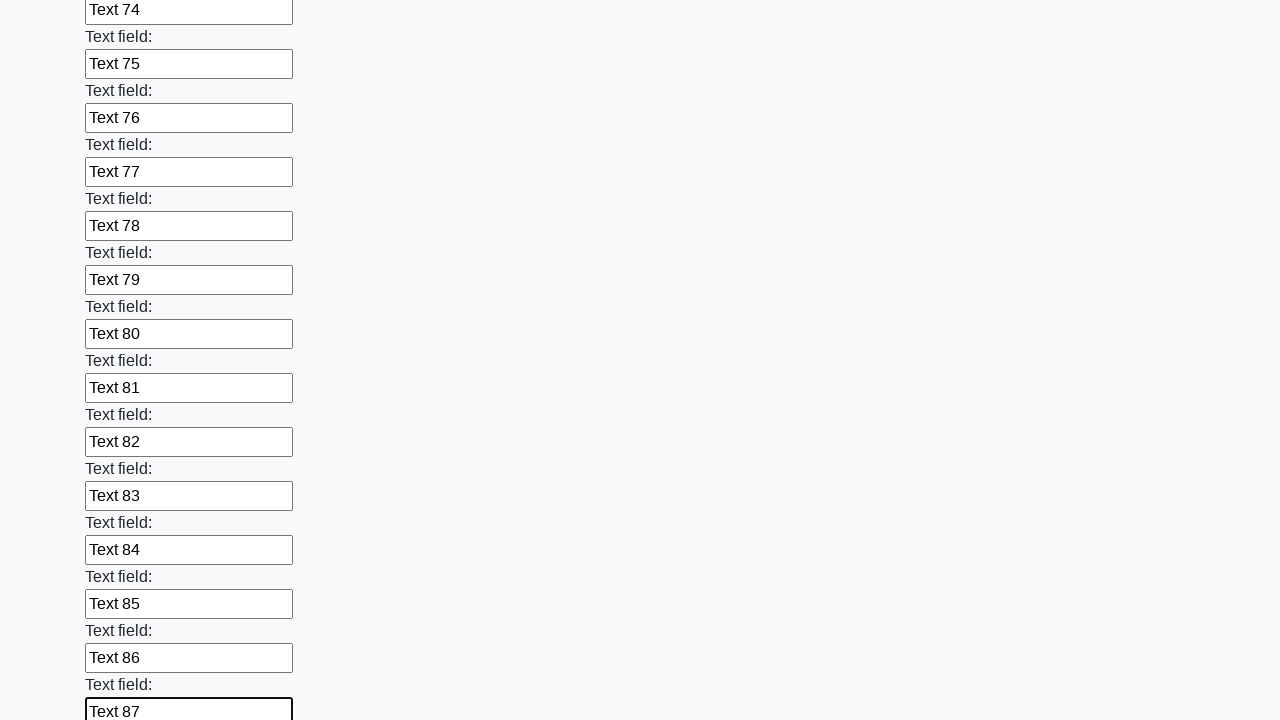

Filled input field 88 with 'Text 88' on input >> nth=87
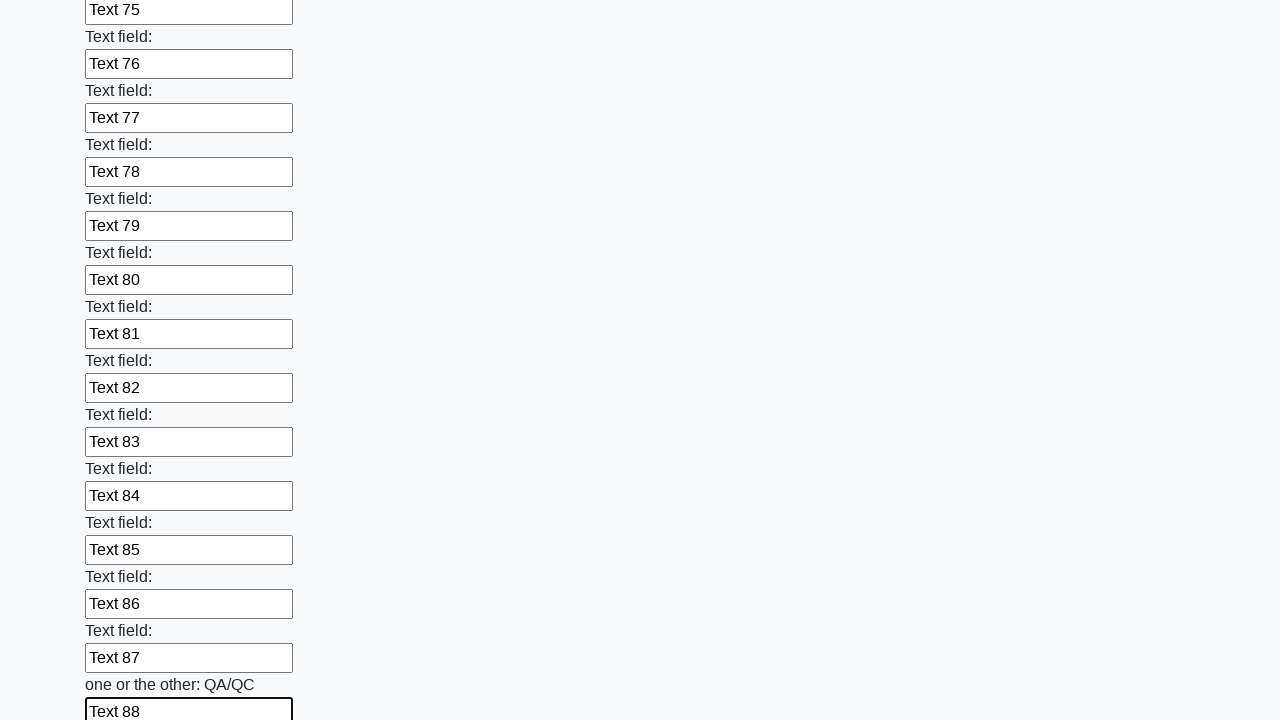

Filled input field 89 with 'Text 89' on input >> nth=88
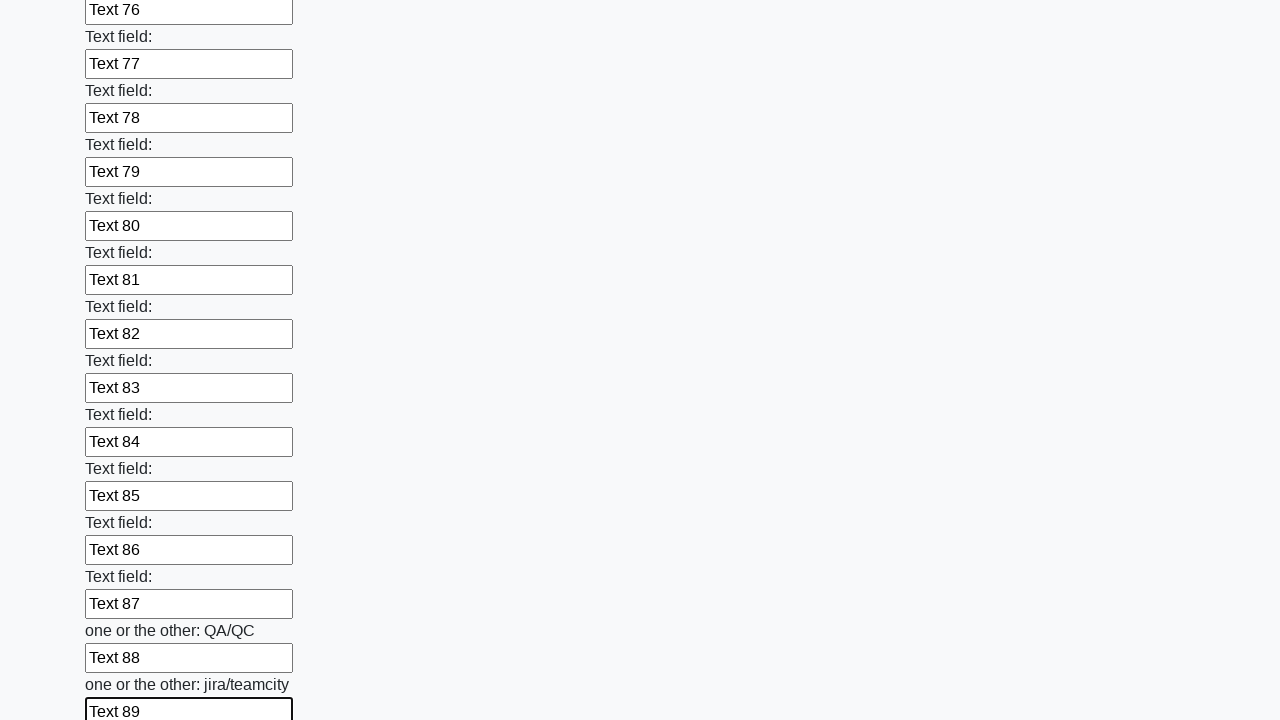

Filled input field 90 with 'Text 90' on input >> nth=89
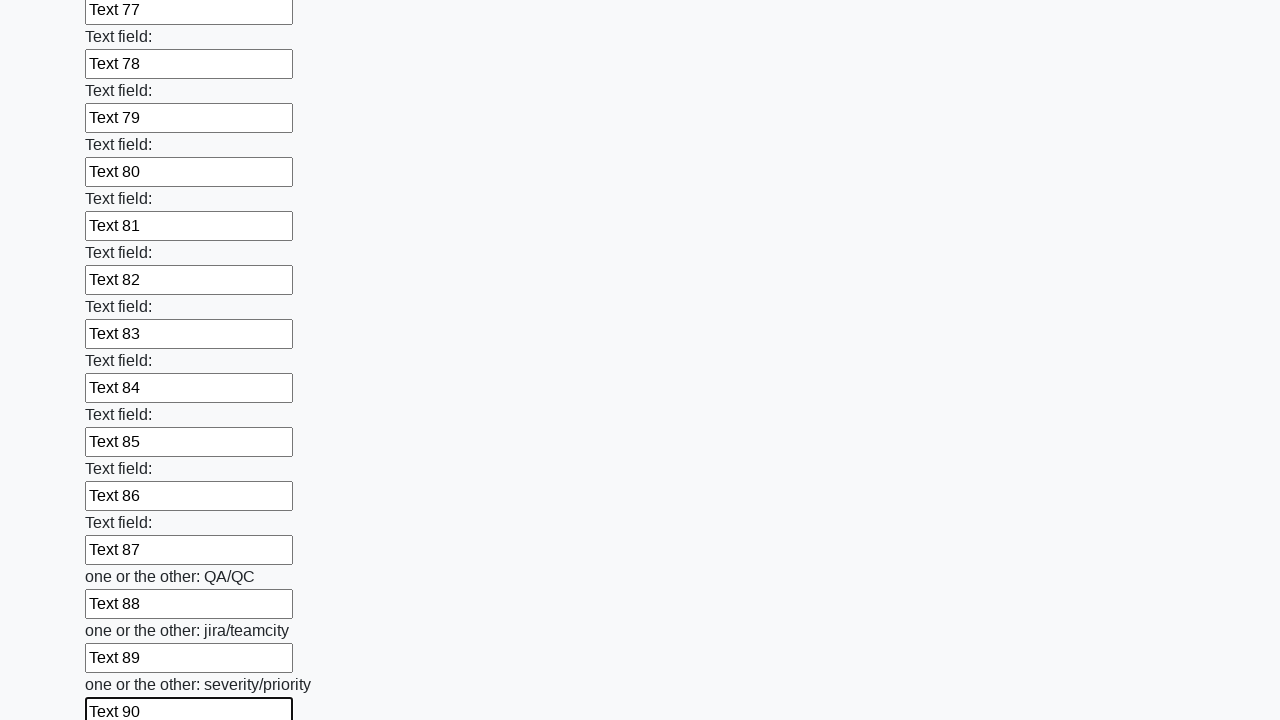

Filled input field 91 with 'Text 91' on input >> nth=90
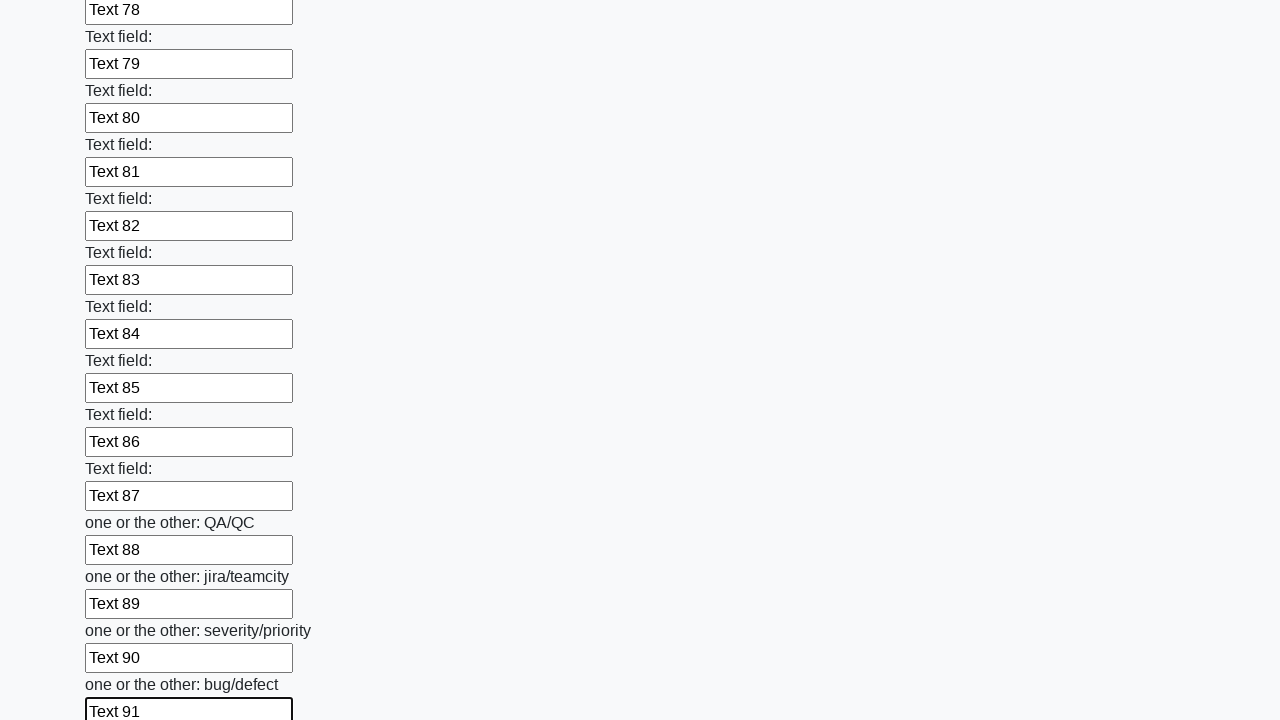

Filled input field 92 with 'Text 92' on input >> nth=91
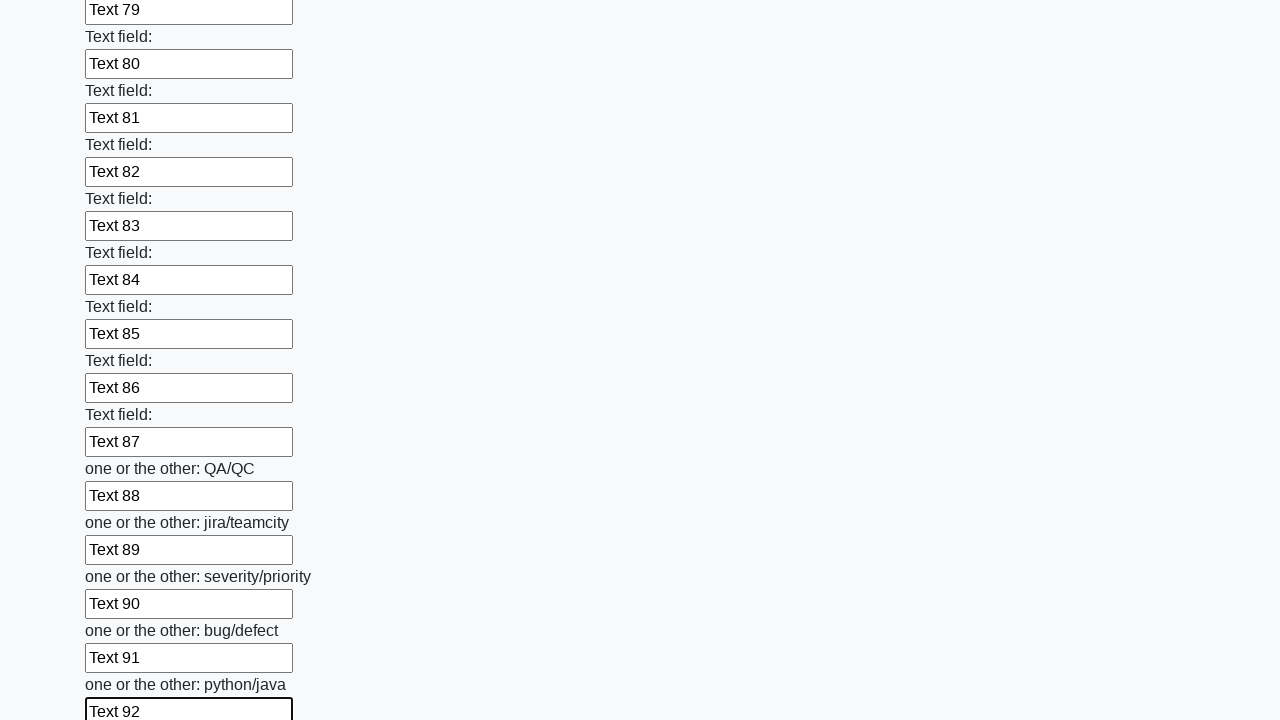

Filled input field 93 with 'Text 93' on input >> nth=92
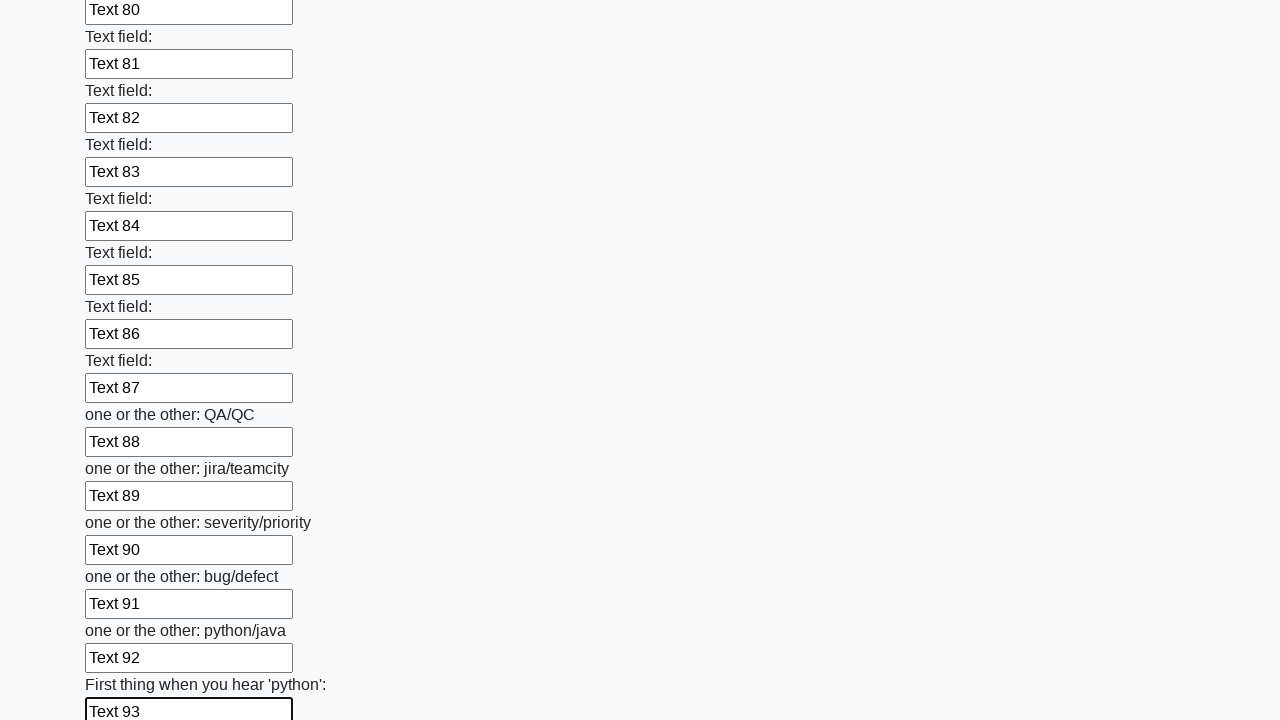

Filled input field 94 with 'Text 94' on input >> nth=93
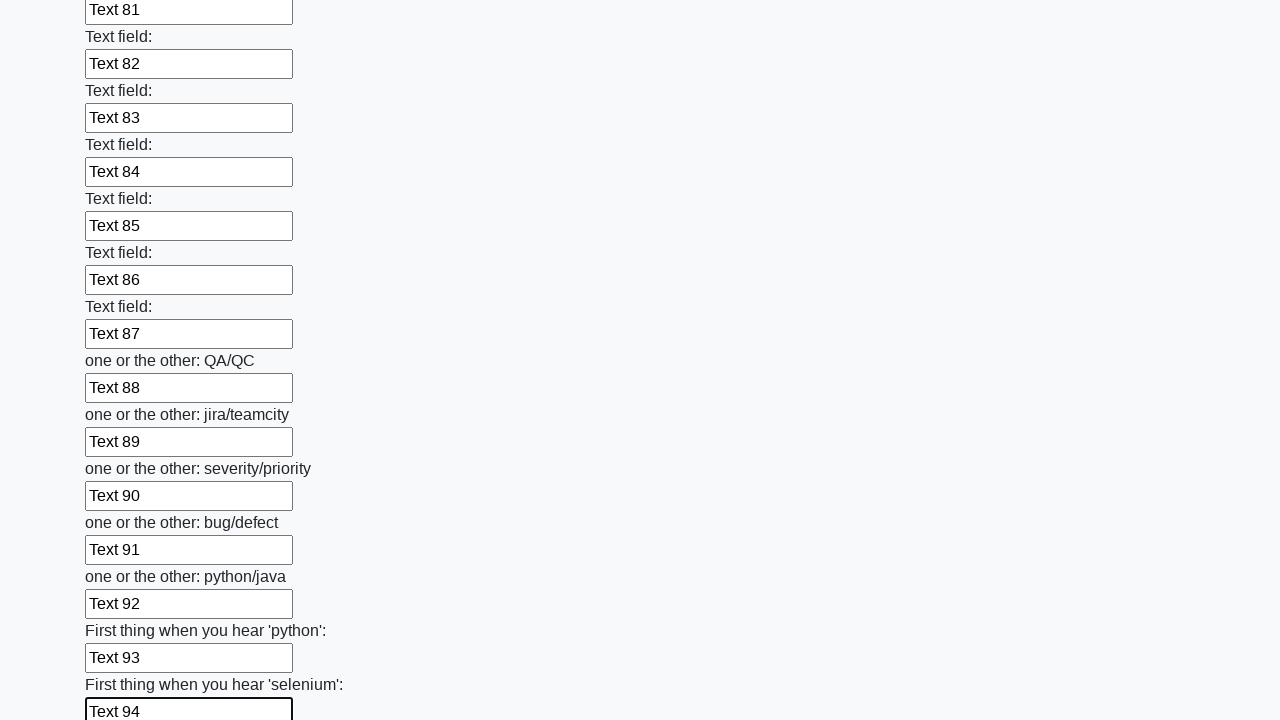

Filled input field 95 with 'Text 95' on input >> nth=94
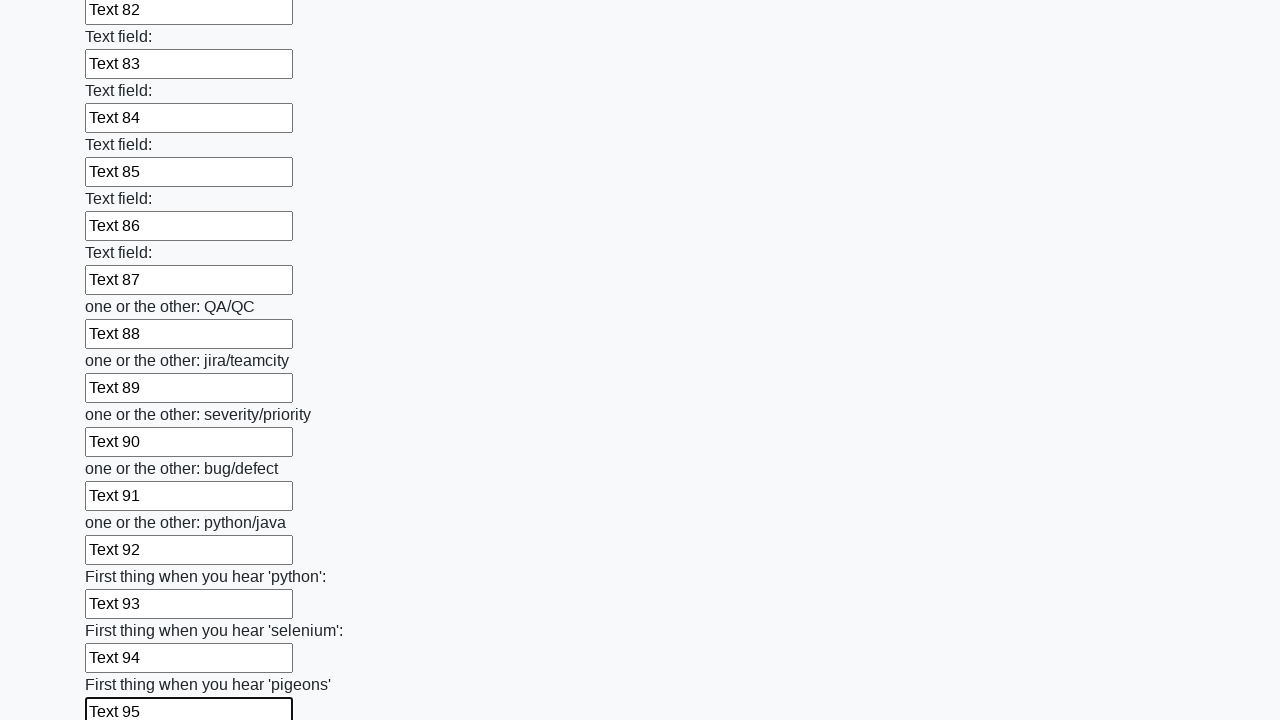

Filled input field 96 with 'Text 96' on input >> nth=95
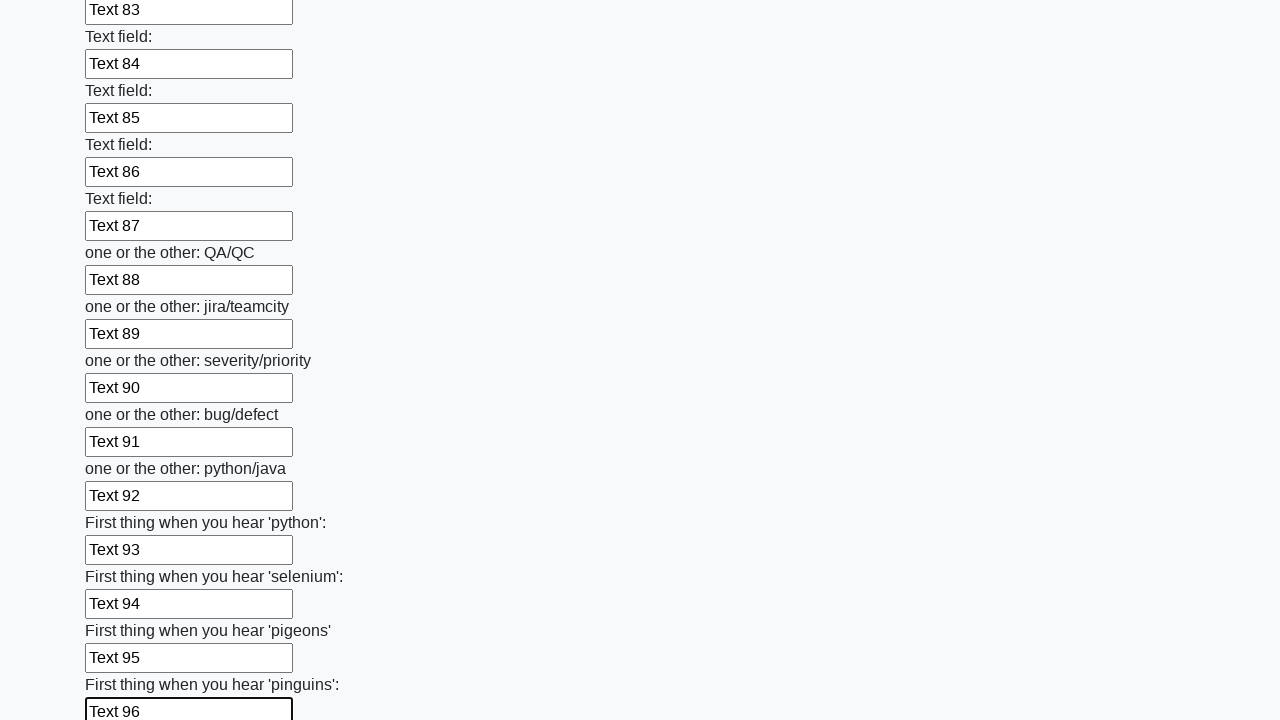

Filled input field 97 with 'Text 97' on input >> nth=96
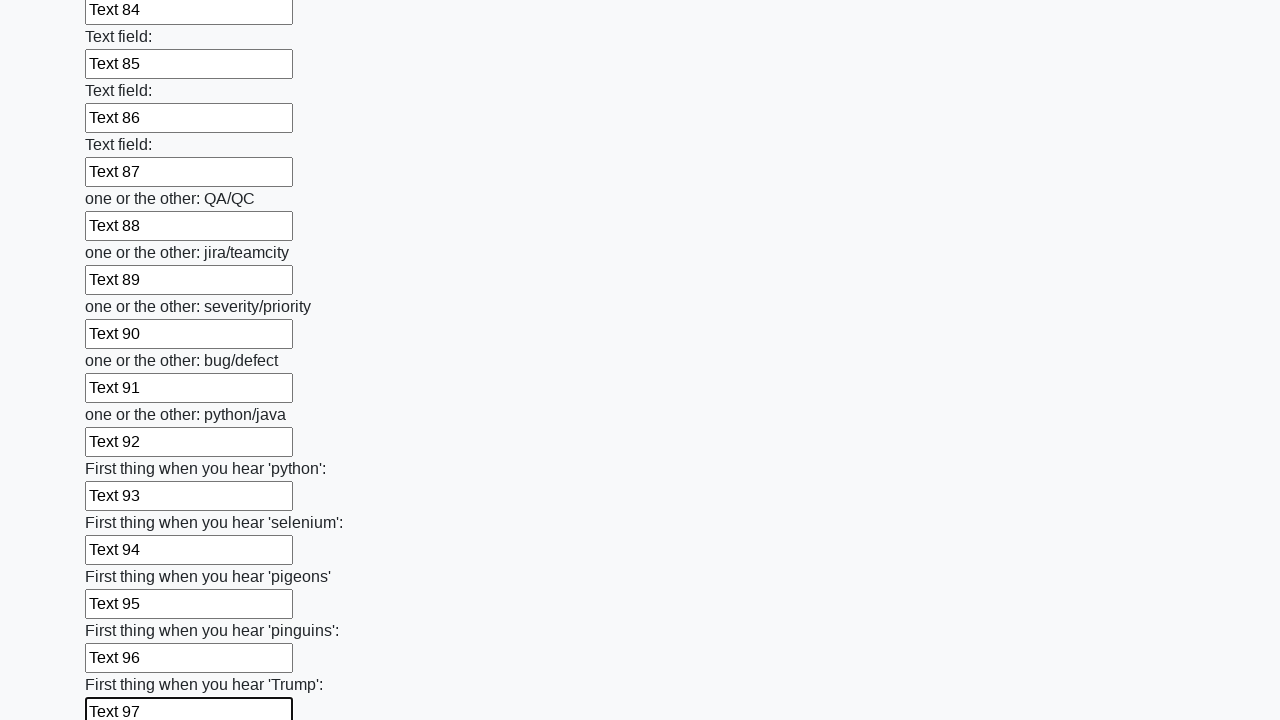

Filled input field 98 with 'Text 98' on input >> nth=97
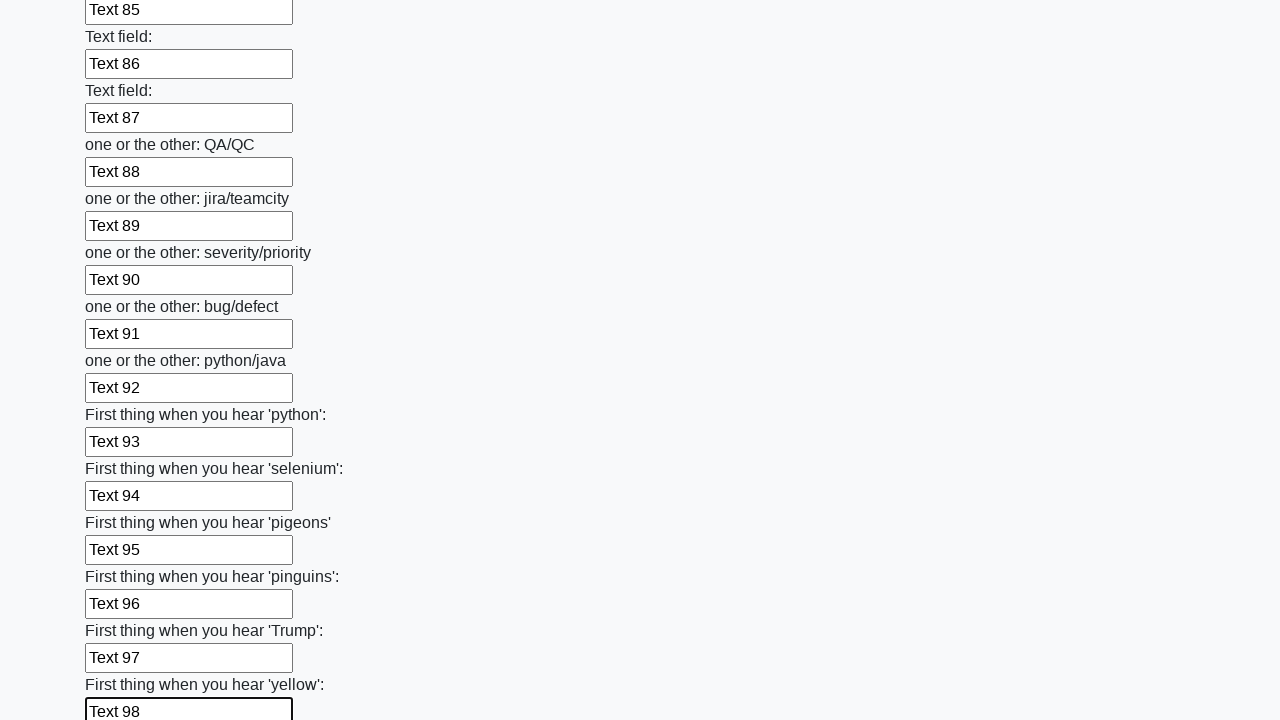

Filled input field 99 with 'Text 99' on input >> nth=98
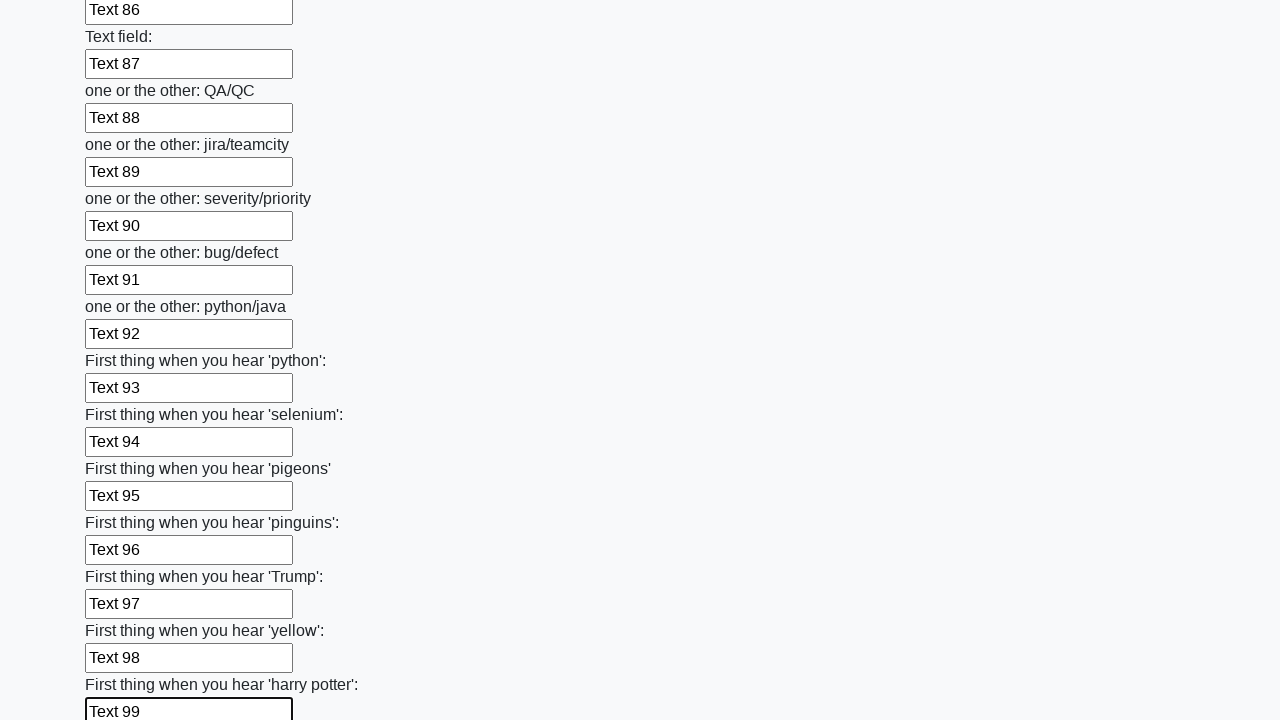

Filled input field 100 with 'Text 100' on input >> nth=99
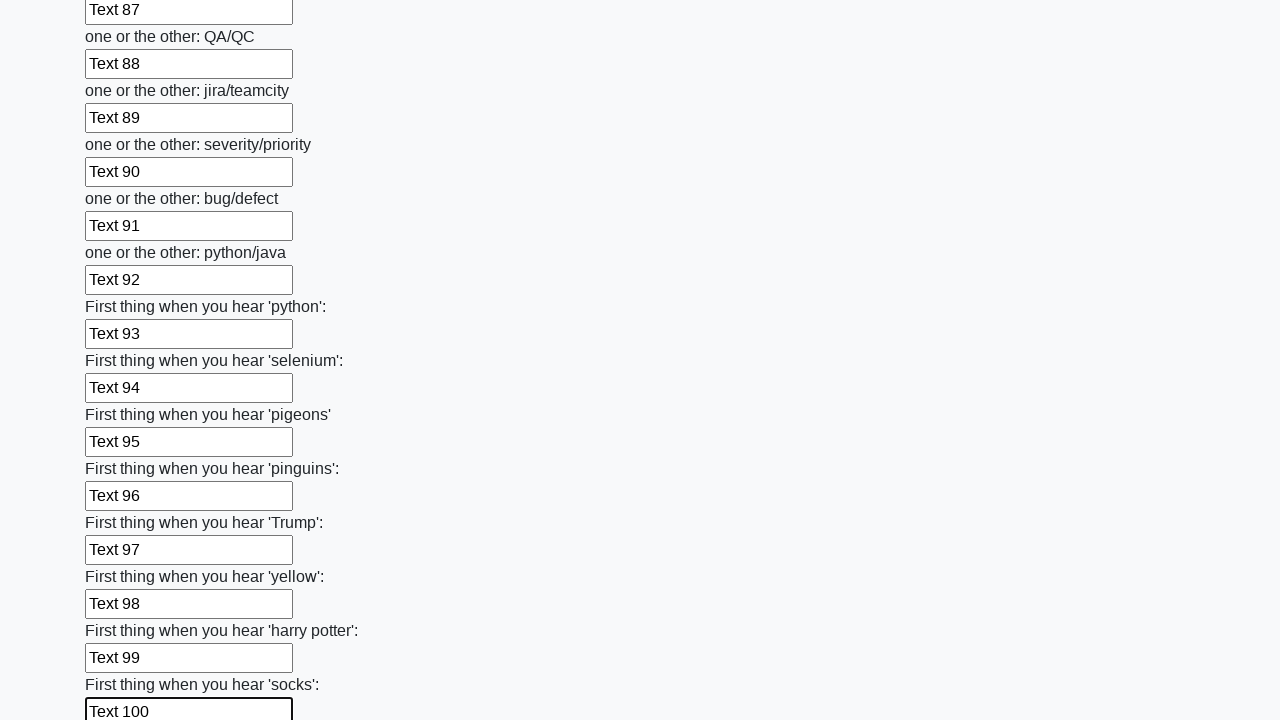

Clicked the form submit button at (123, 611) on button.btn
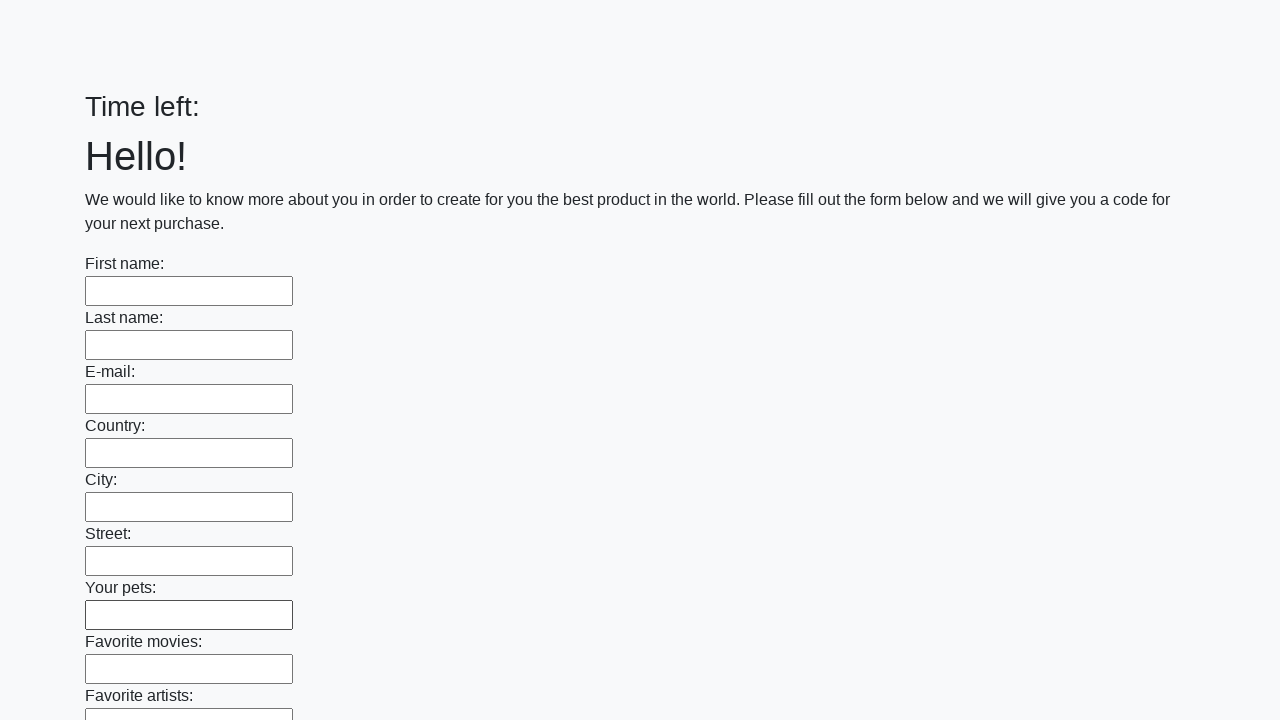

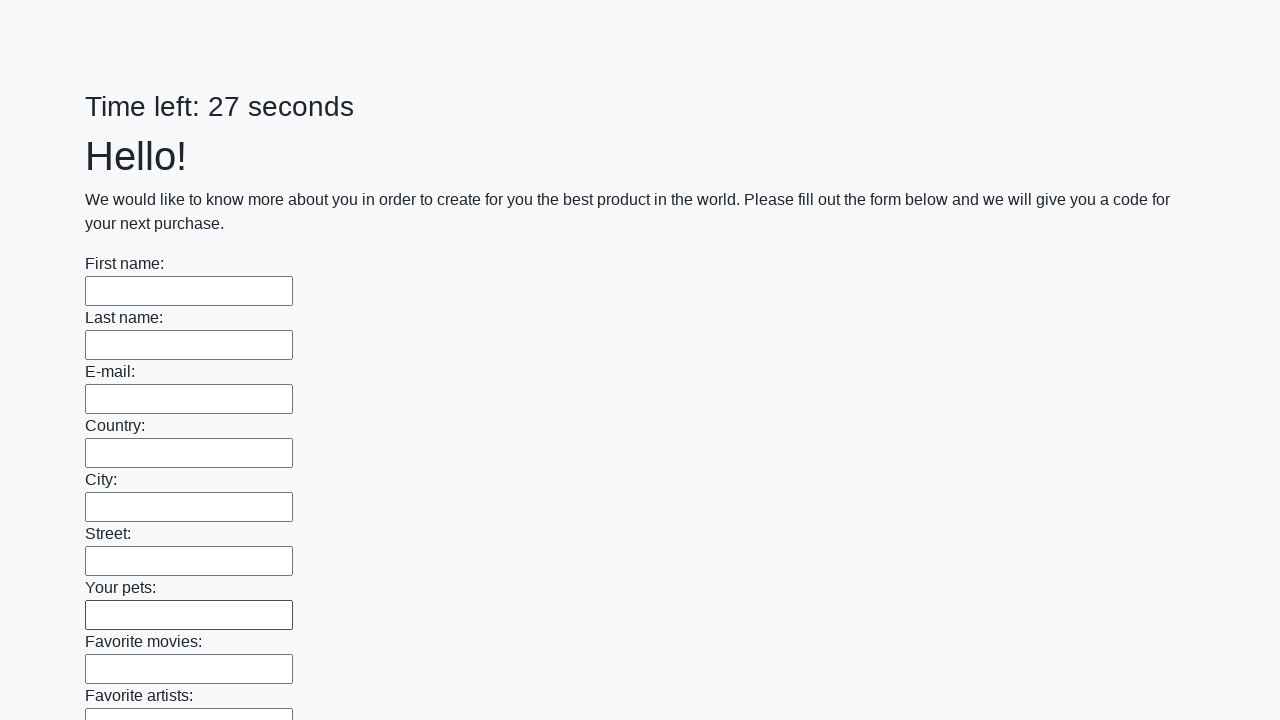